Tests all module categories in the left sidebar by clicking Modules tab and checking each category

Starting URL: https://ffcraftland.garena.com/th/docs/api

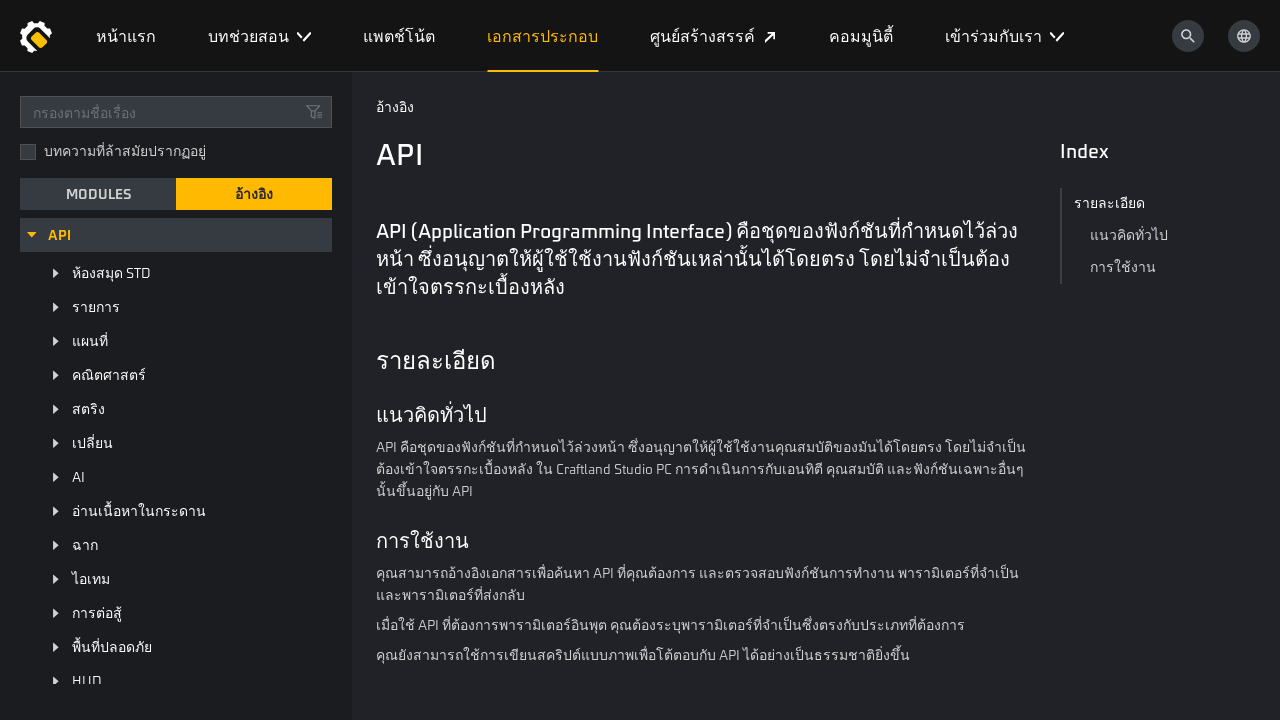

Clicked Modules tab in left sidebar at (98, 194) on xpath=//div[@class="app-docs-tab"]/span >> nth=-2
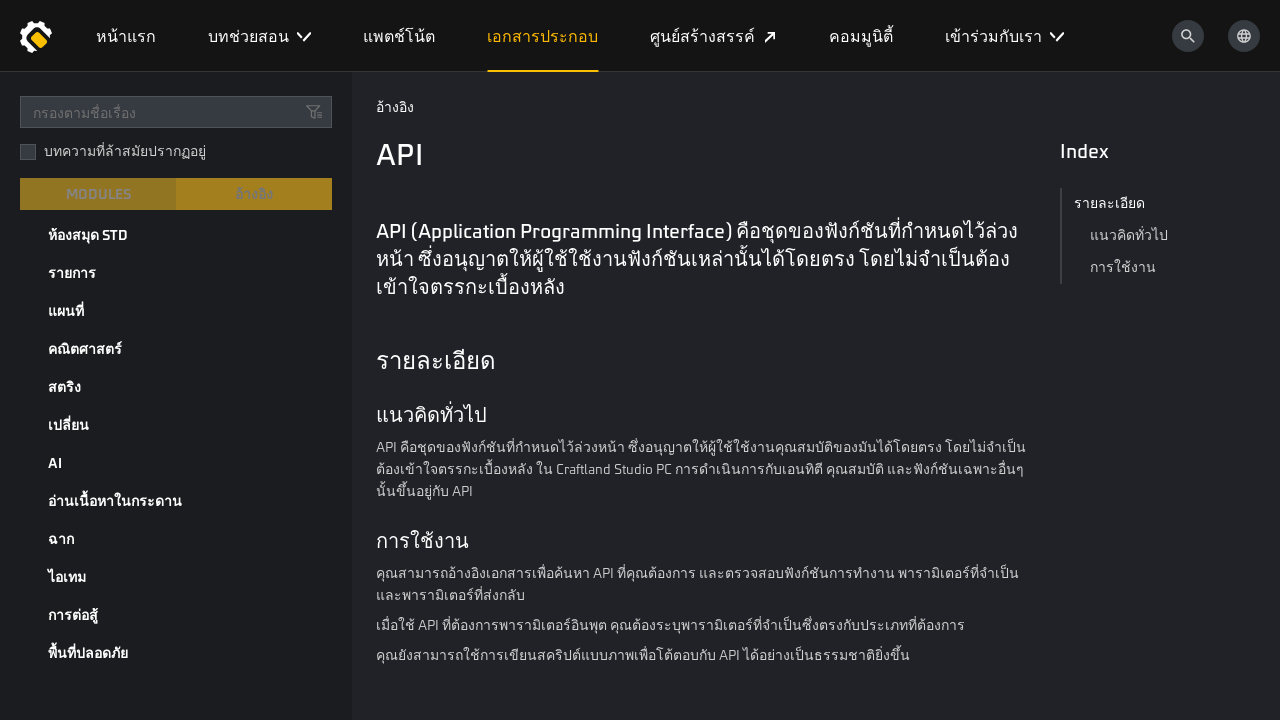

Module category 1 is visible
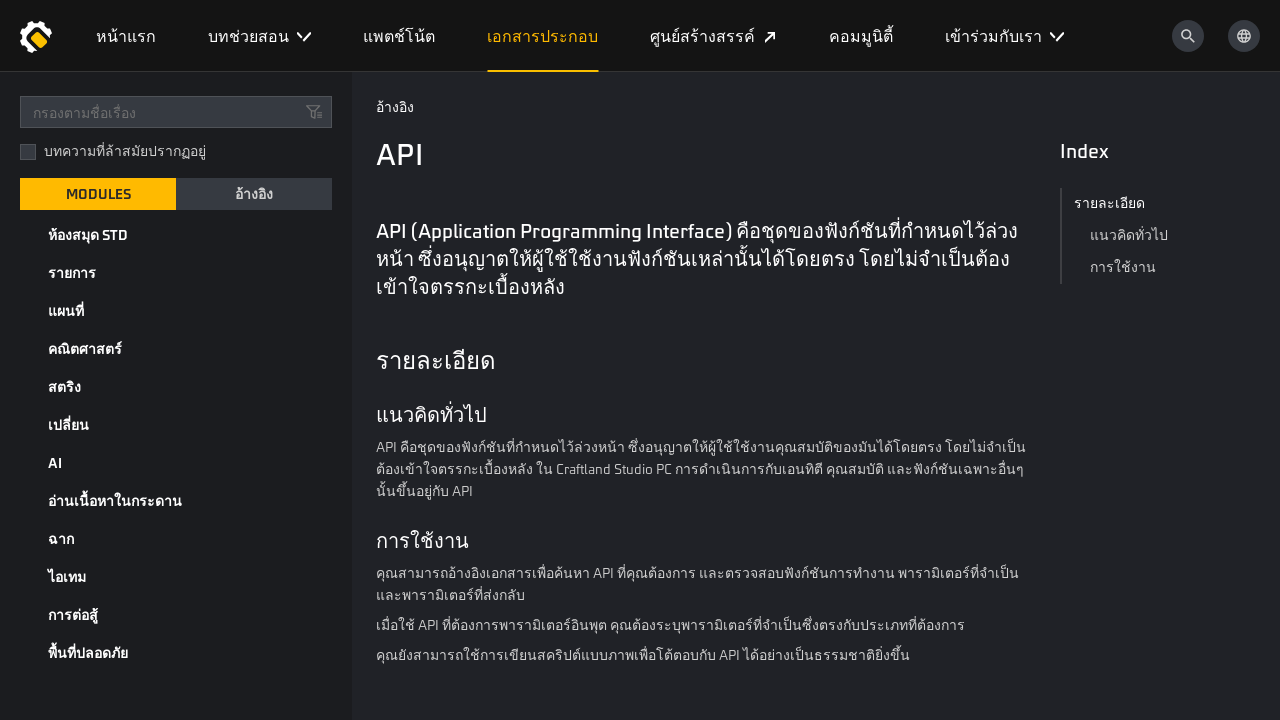

Waited 500ms after module category 1
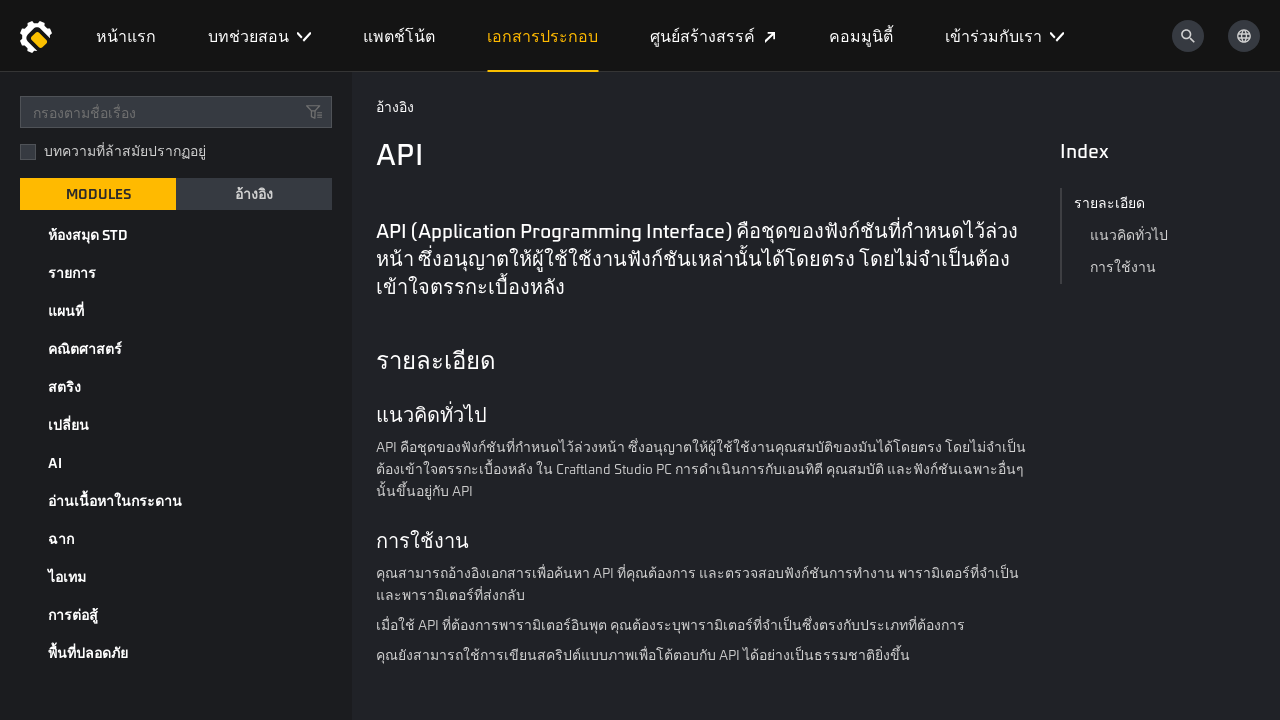

Module category 2 is visible
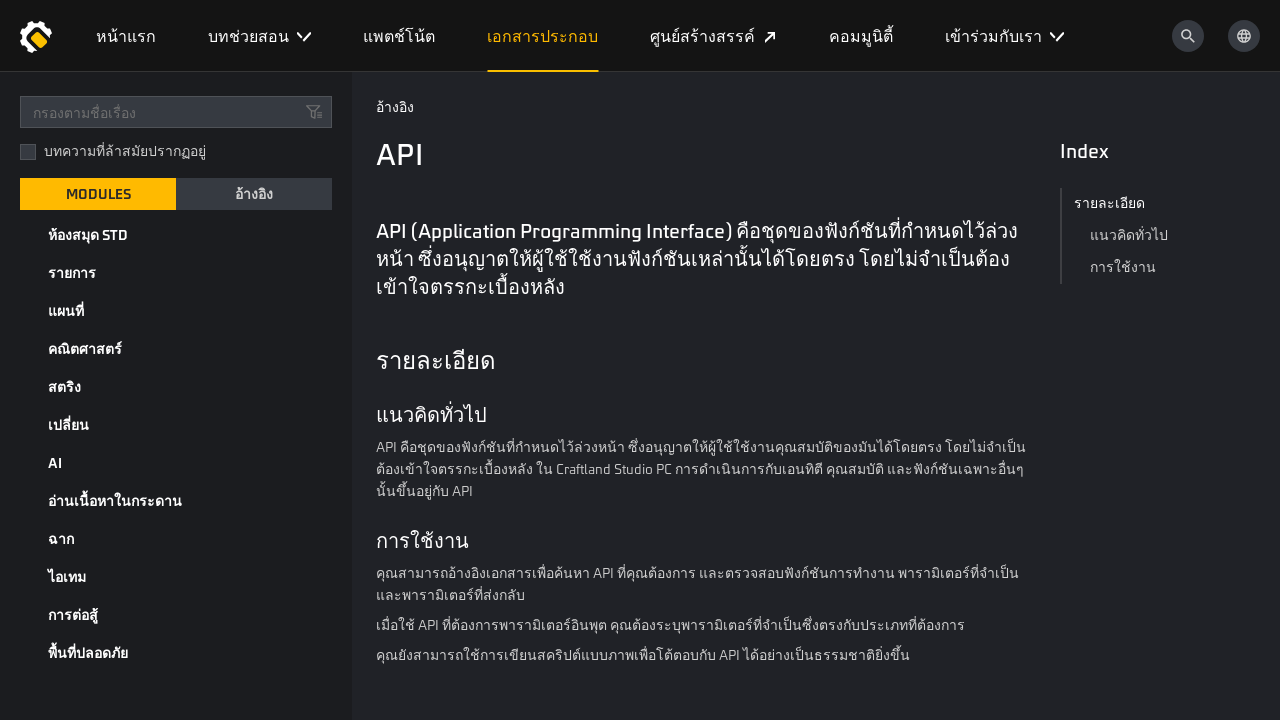

Waited 500ms after module category 2
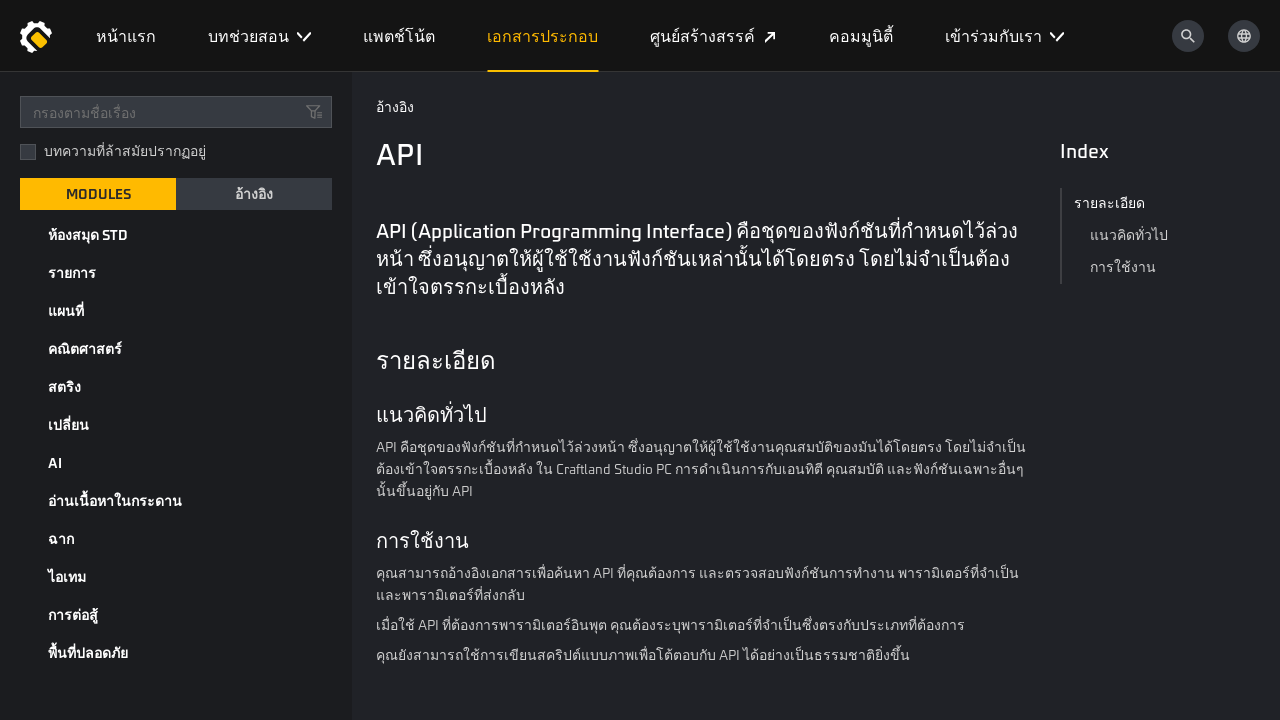

Module category 3 is visible
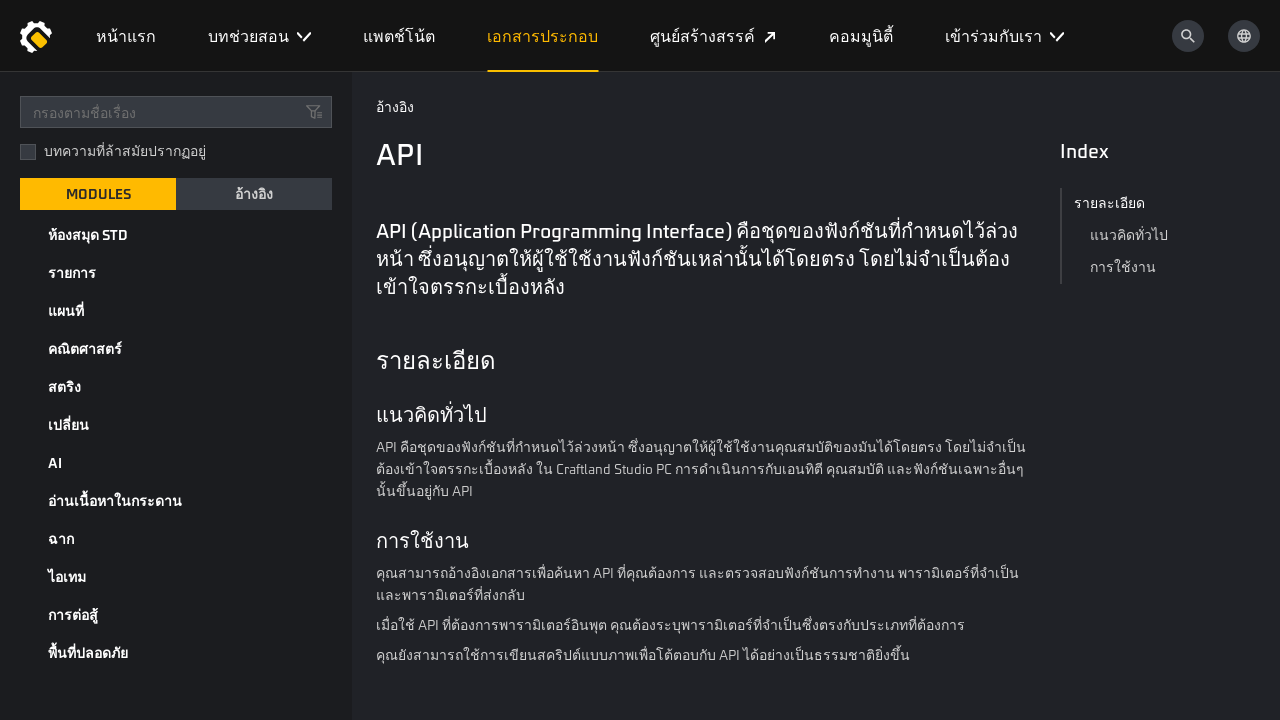

Waited 500ms after module category 3
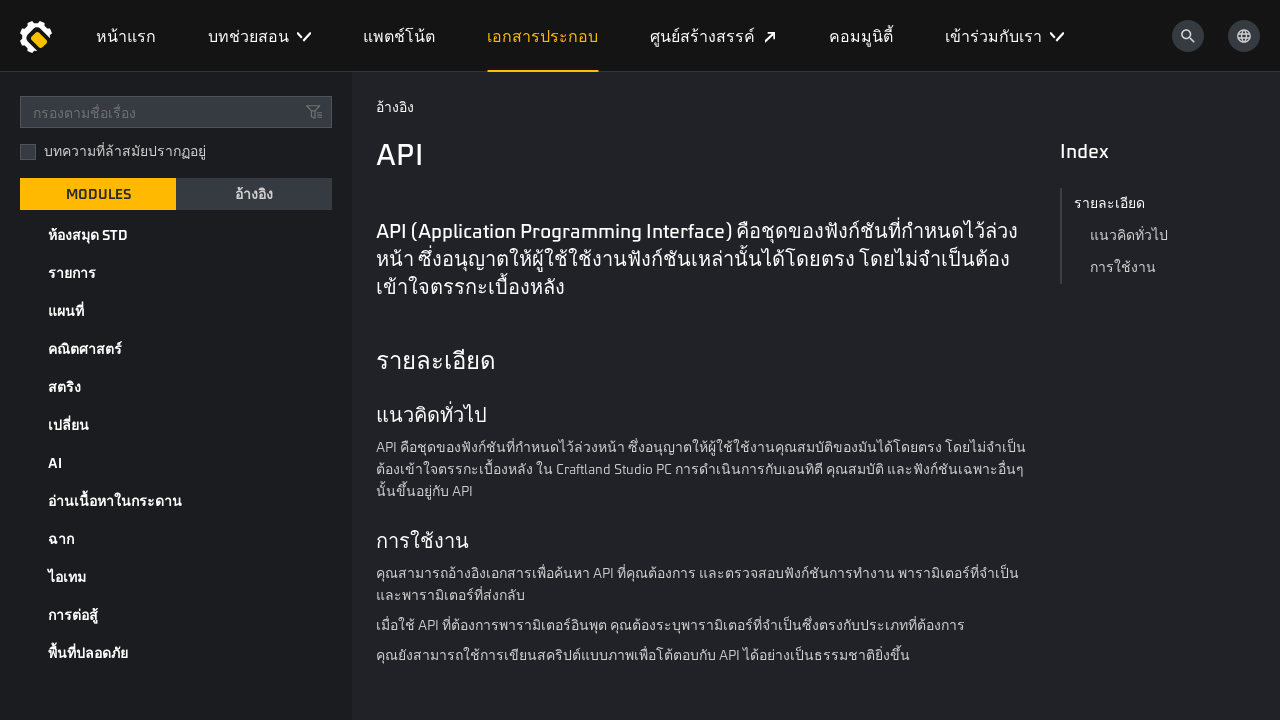

Module category 4 is visible
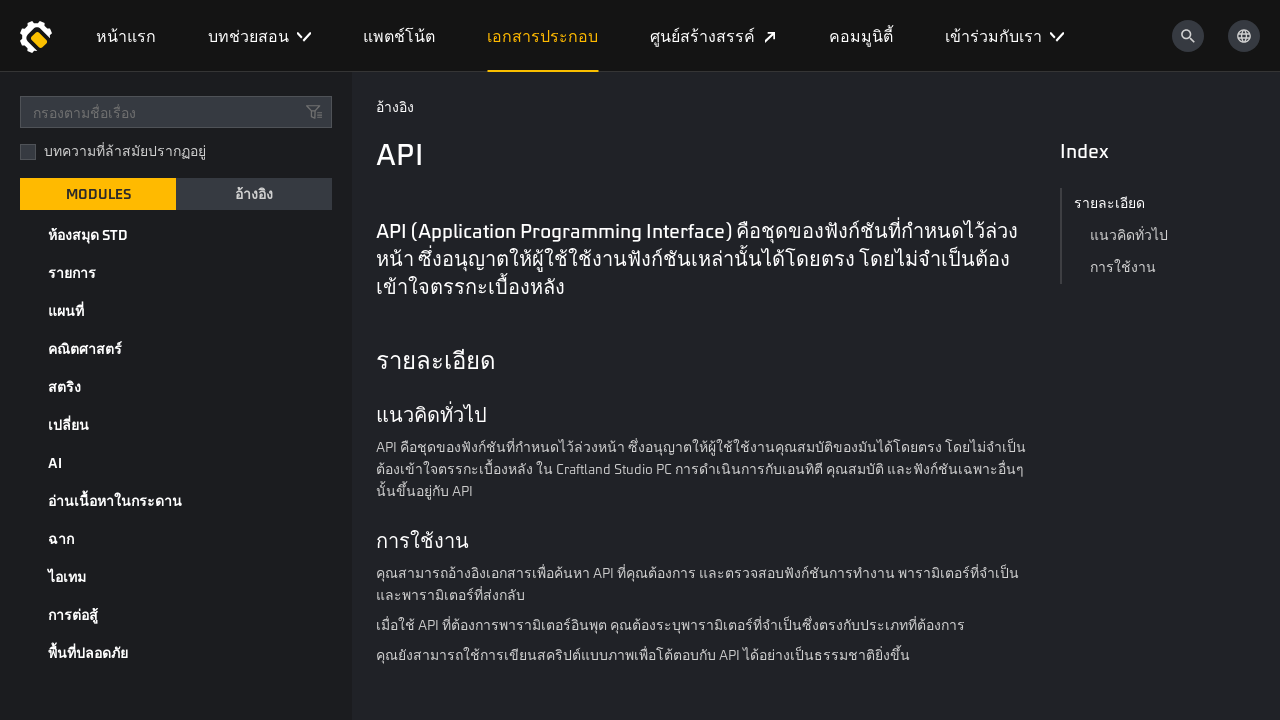

Waited 500ms after module category 4
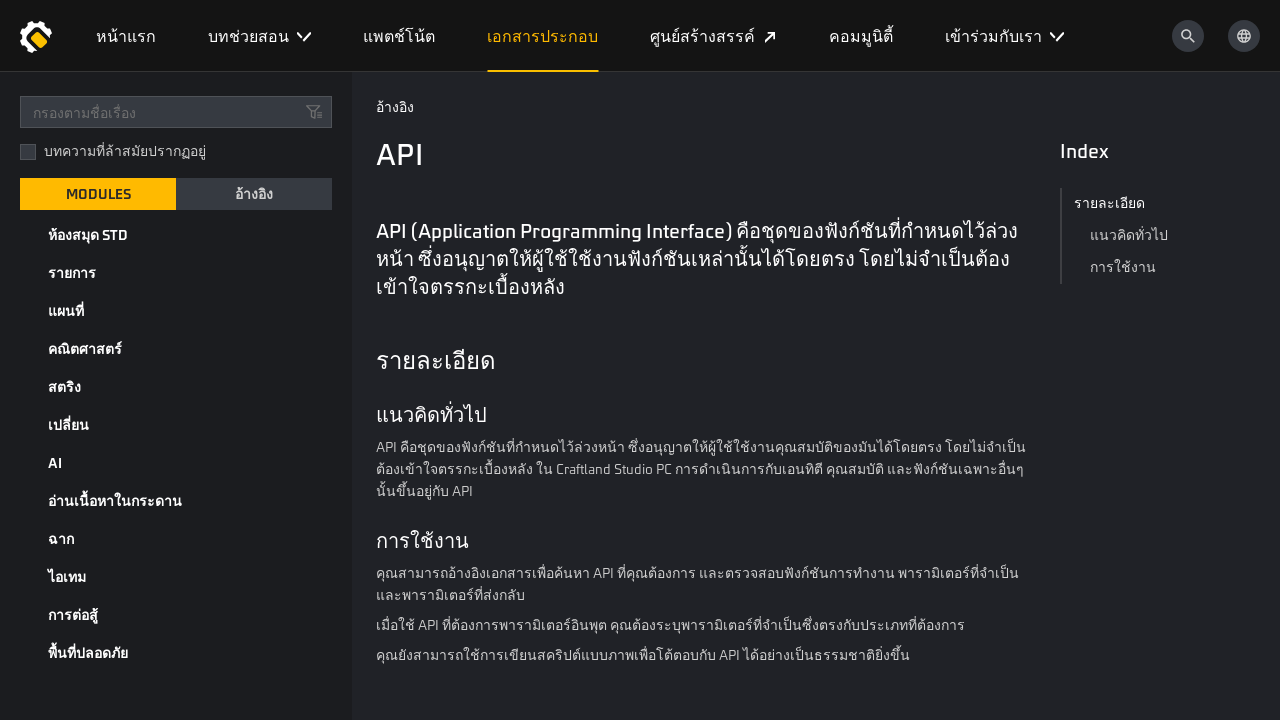

Module category 5 is visible
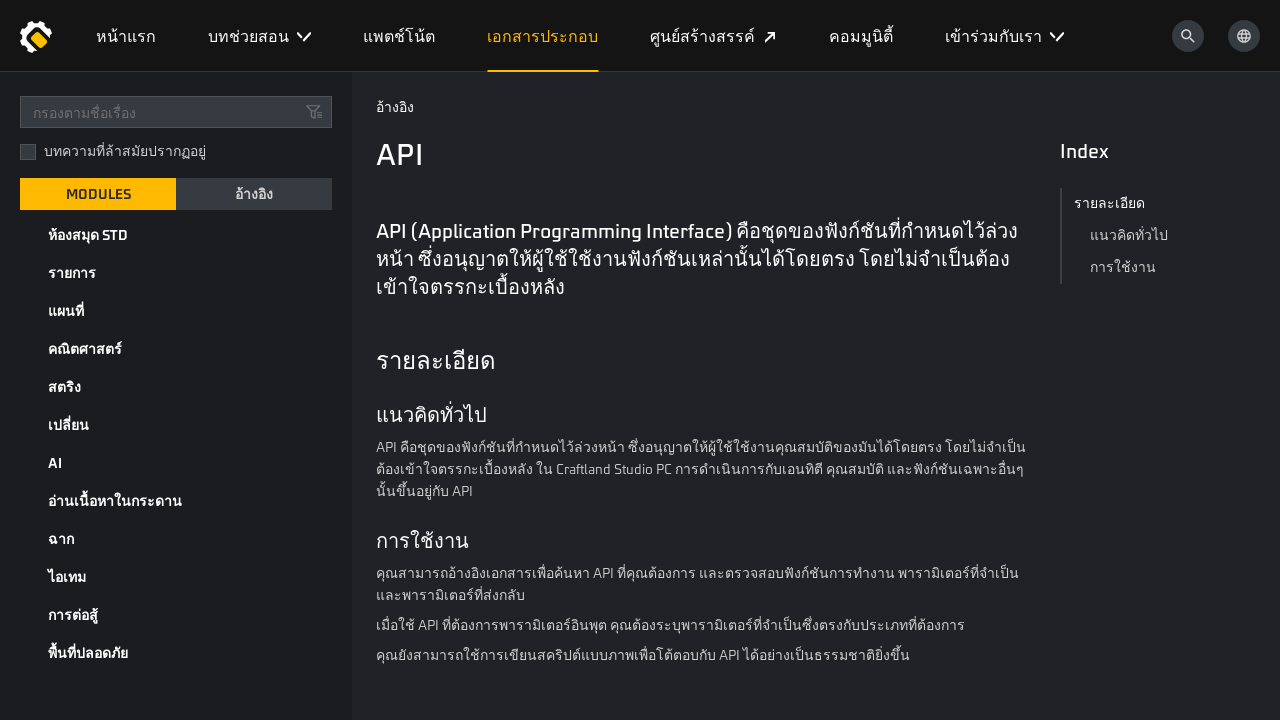

Waited 500ms after module category 5
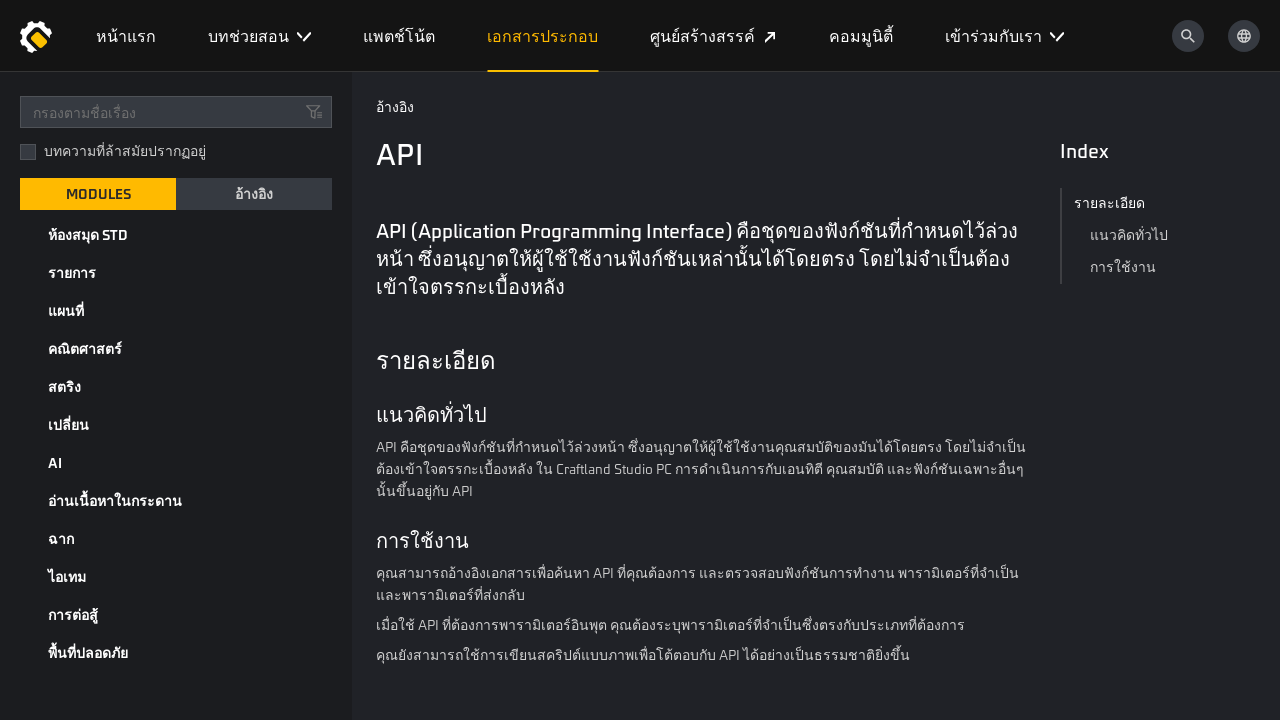

Module category 6 is visible
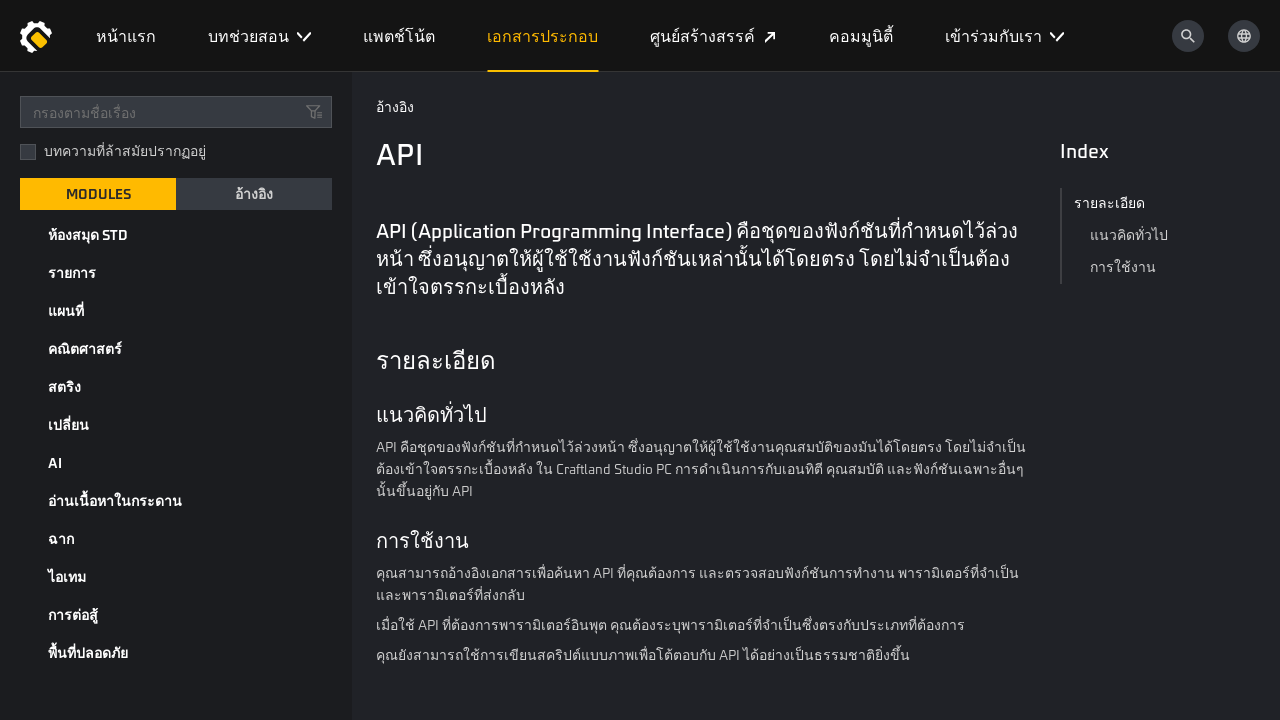

Waited 500ms after module category 6
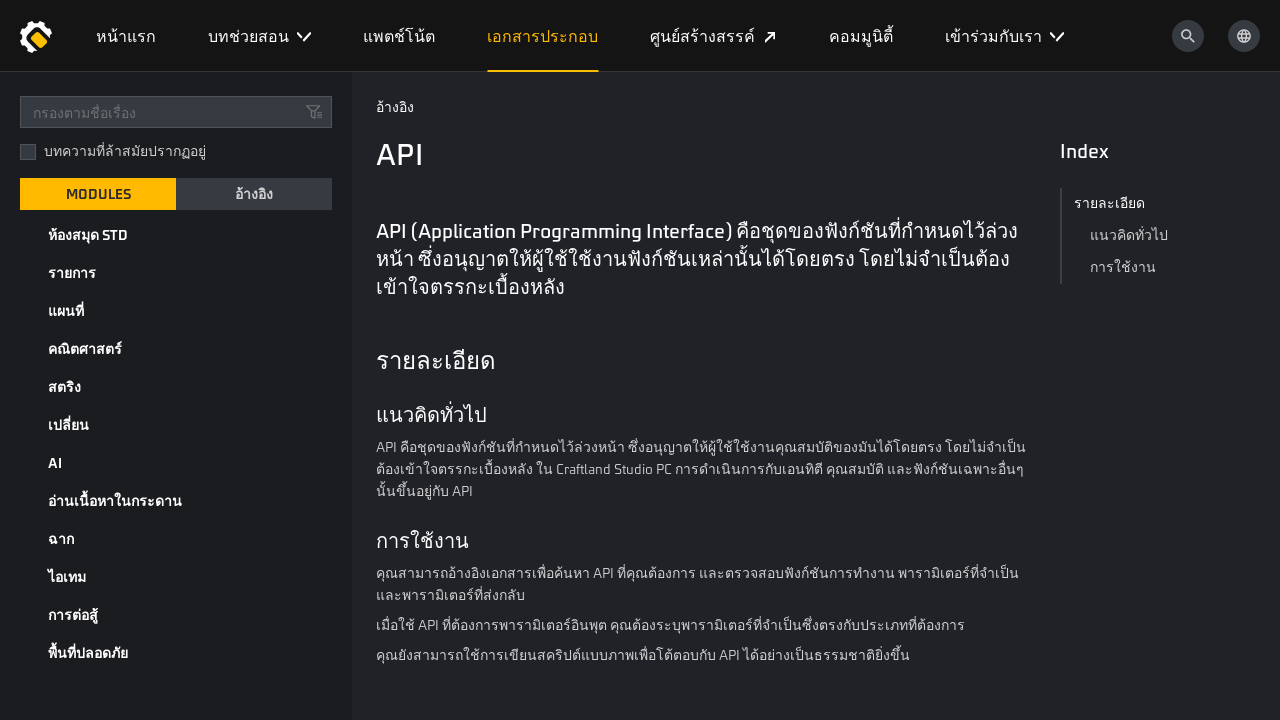

Module category 7 is visible
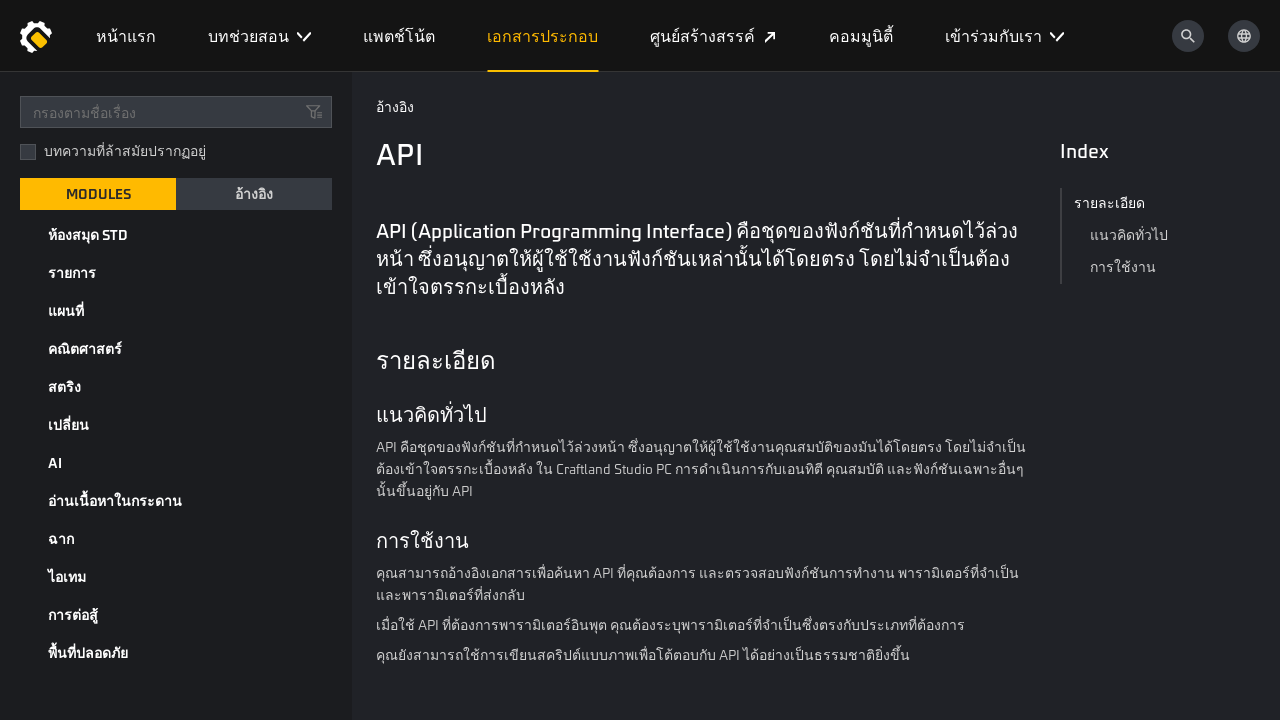

Waited 500ms after module category 7
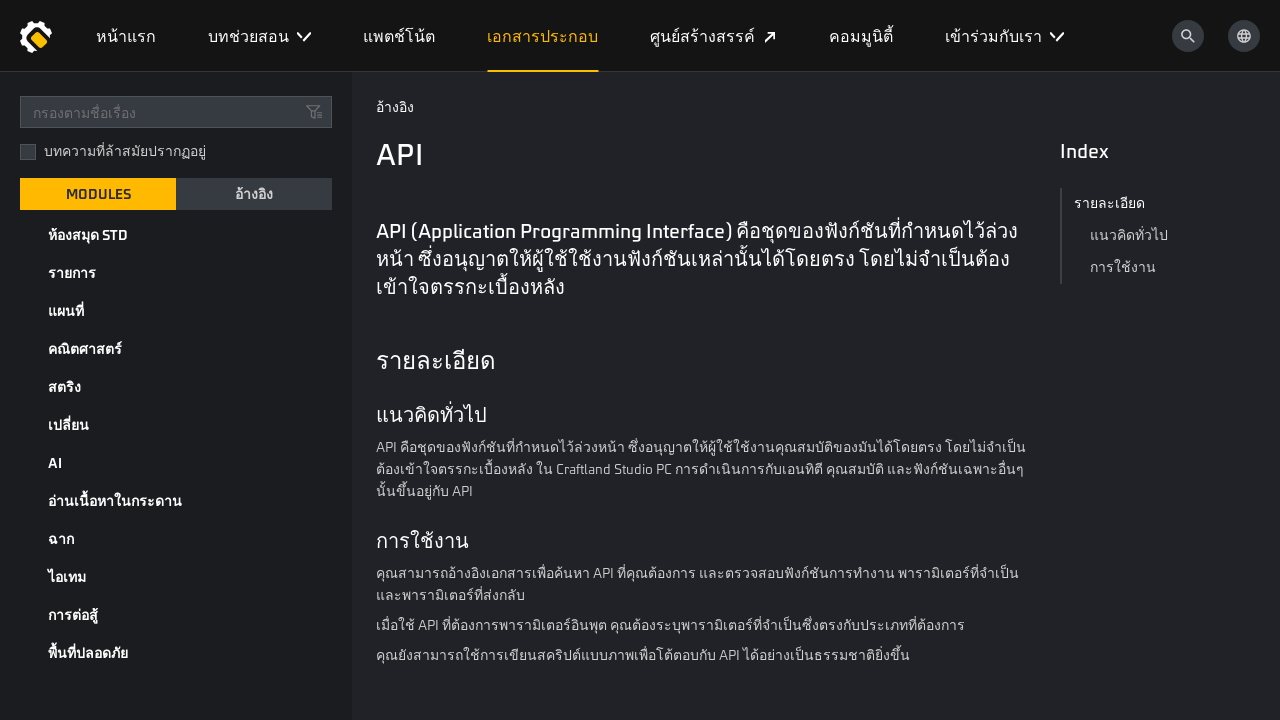

Module category 8 is visible
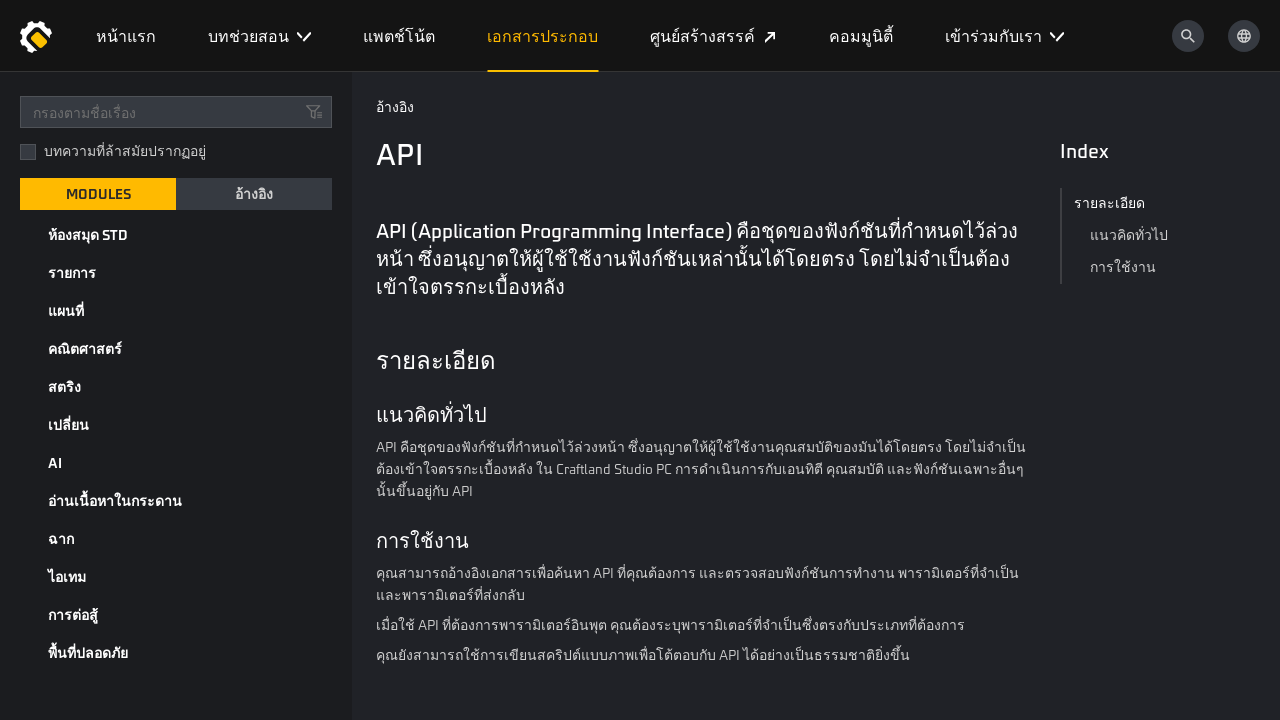

Waited 500ms after module category 8
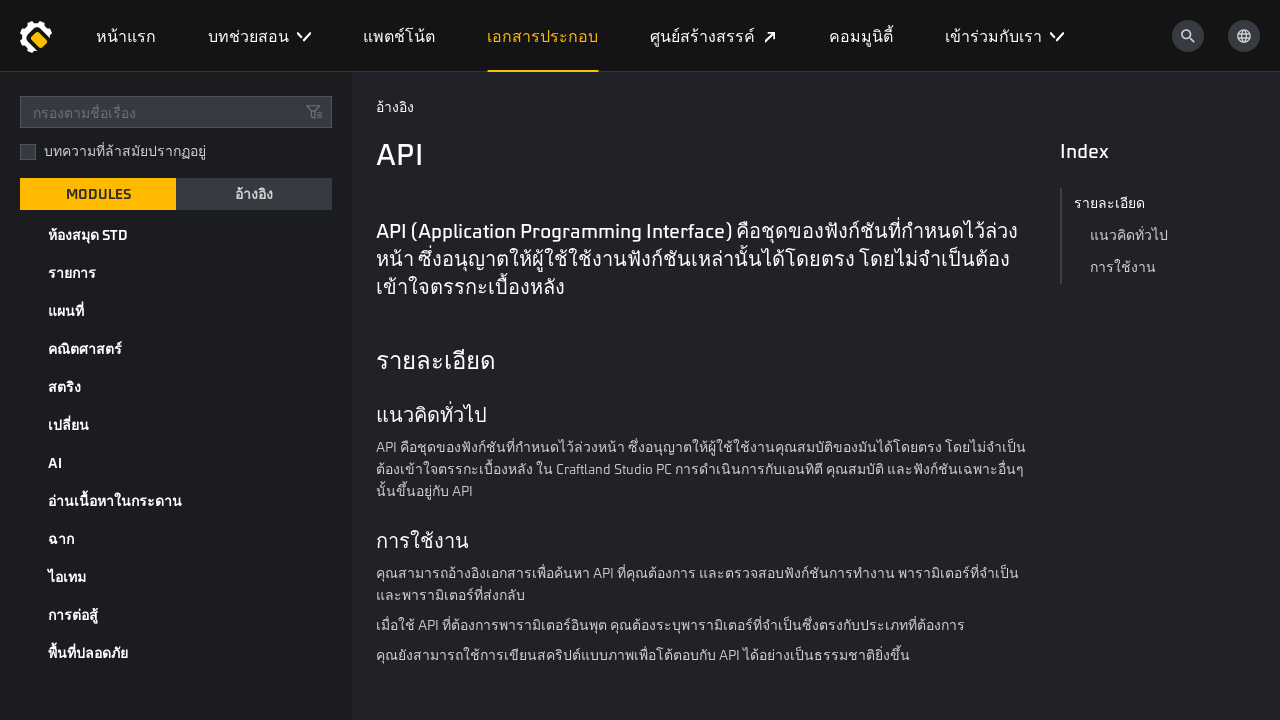

Module category 9 is visible
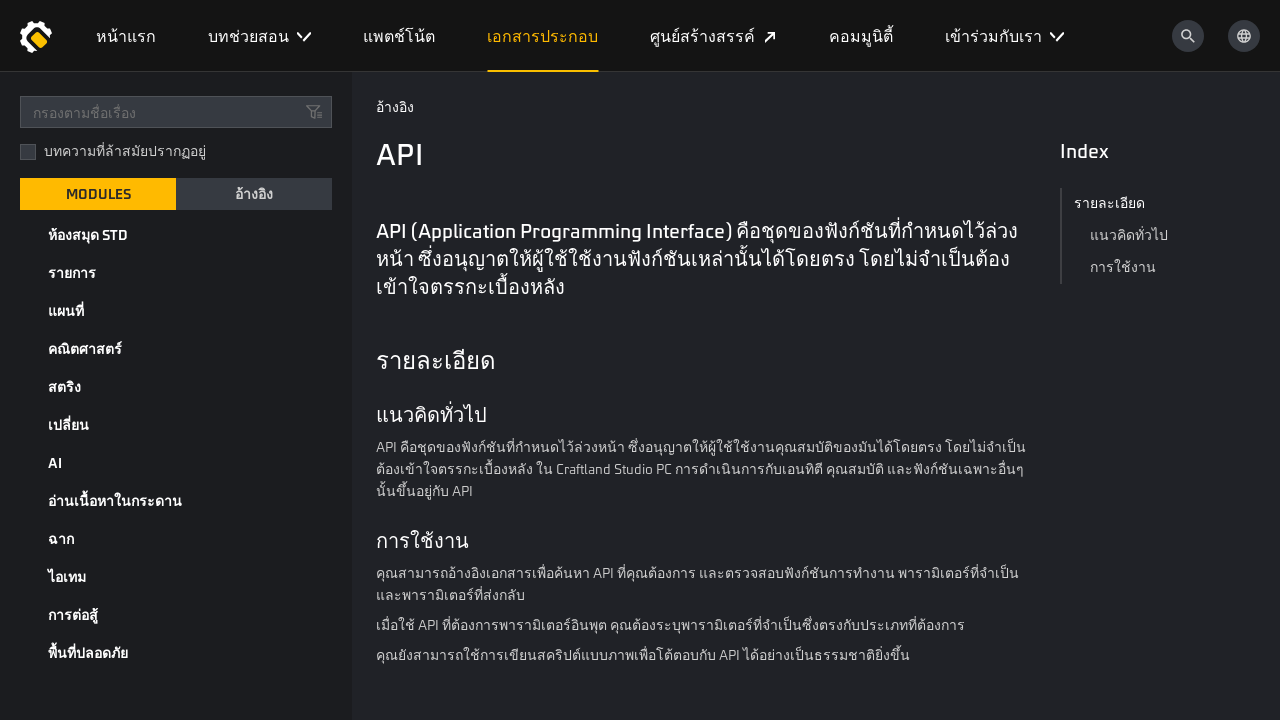

Waited 500ms after module category 9
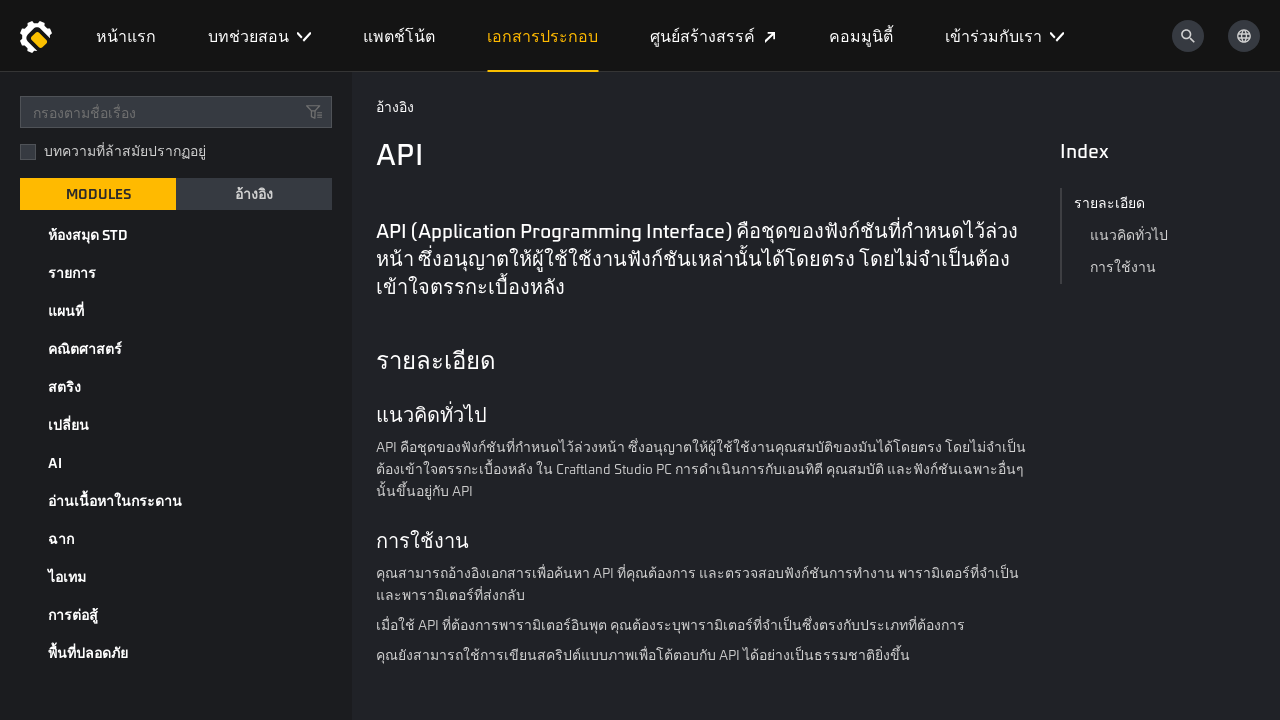

Module category 10 is visible
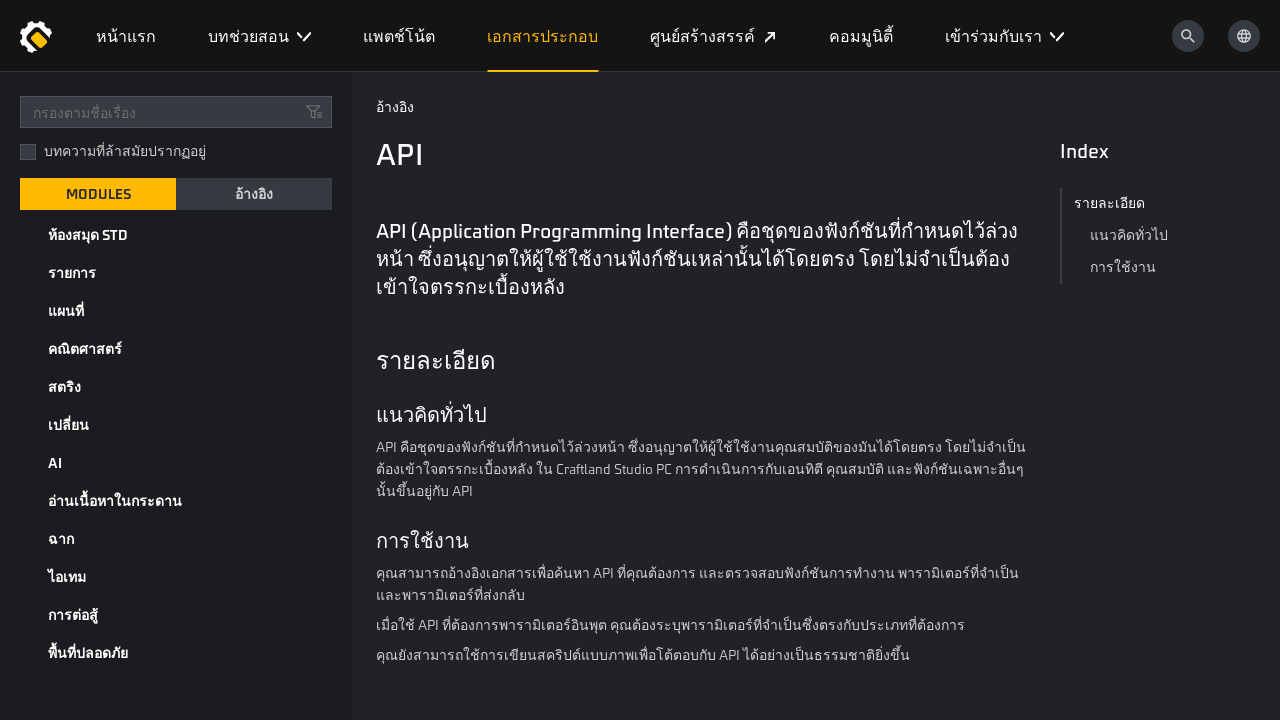

Waited 500ms after module category 10
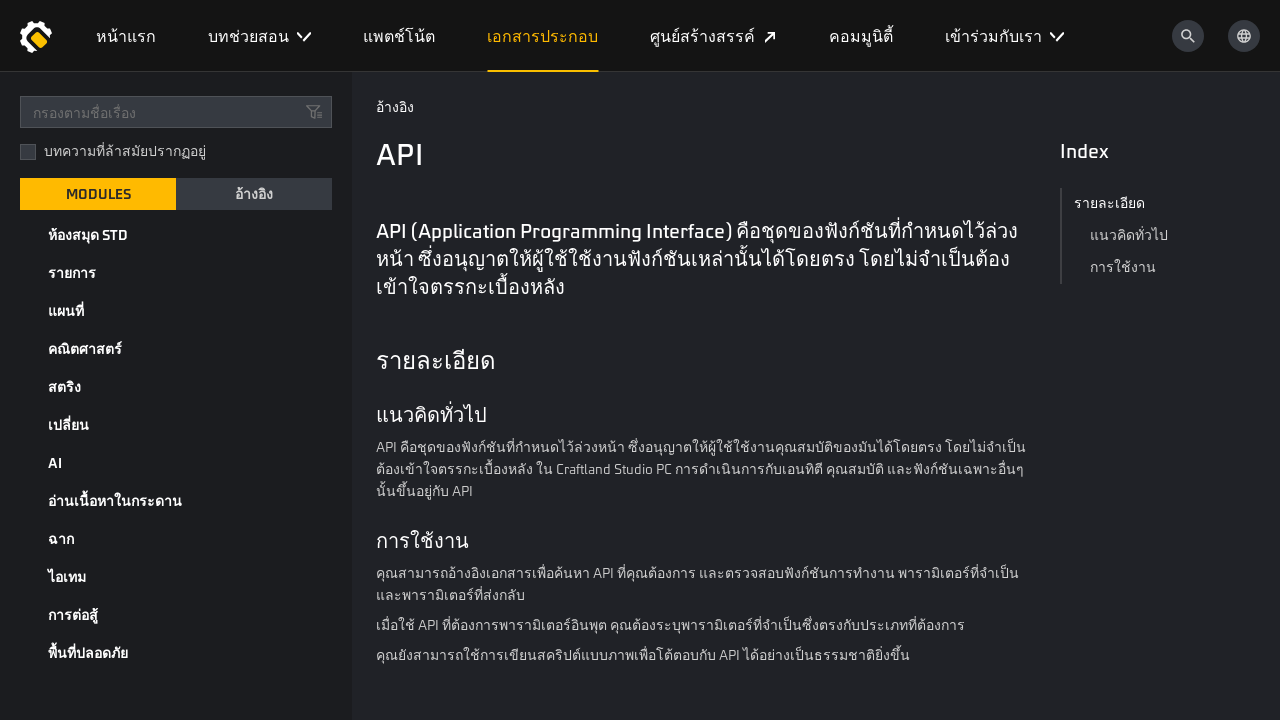

Module category 11 is visible
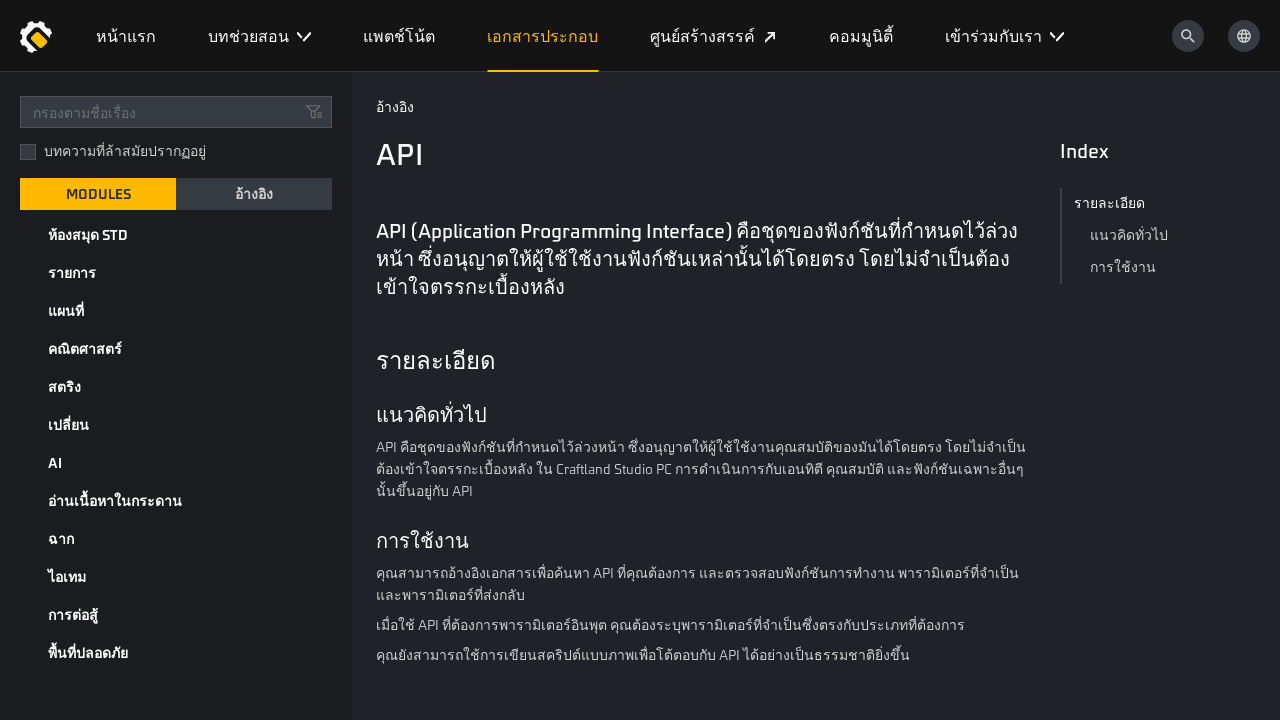

Waited 500ms after module category 11
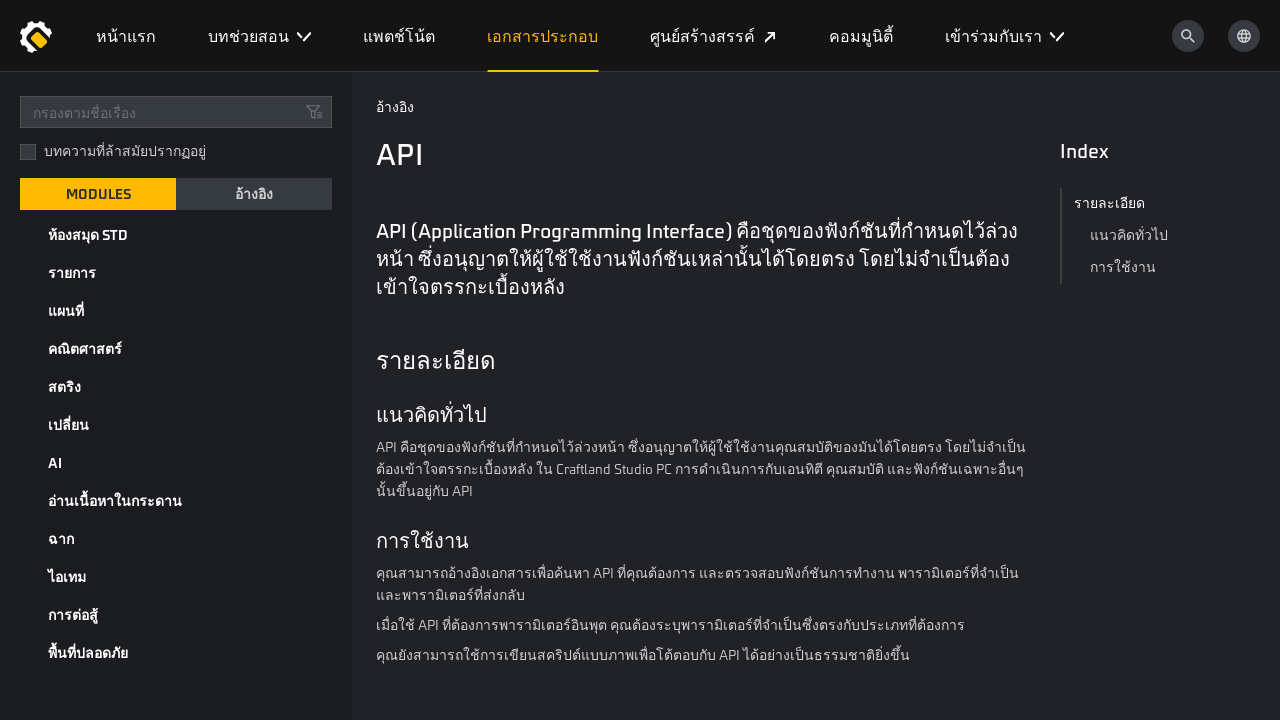

Module category 12 is visible
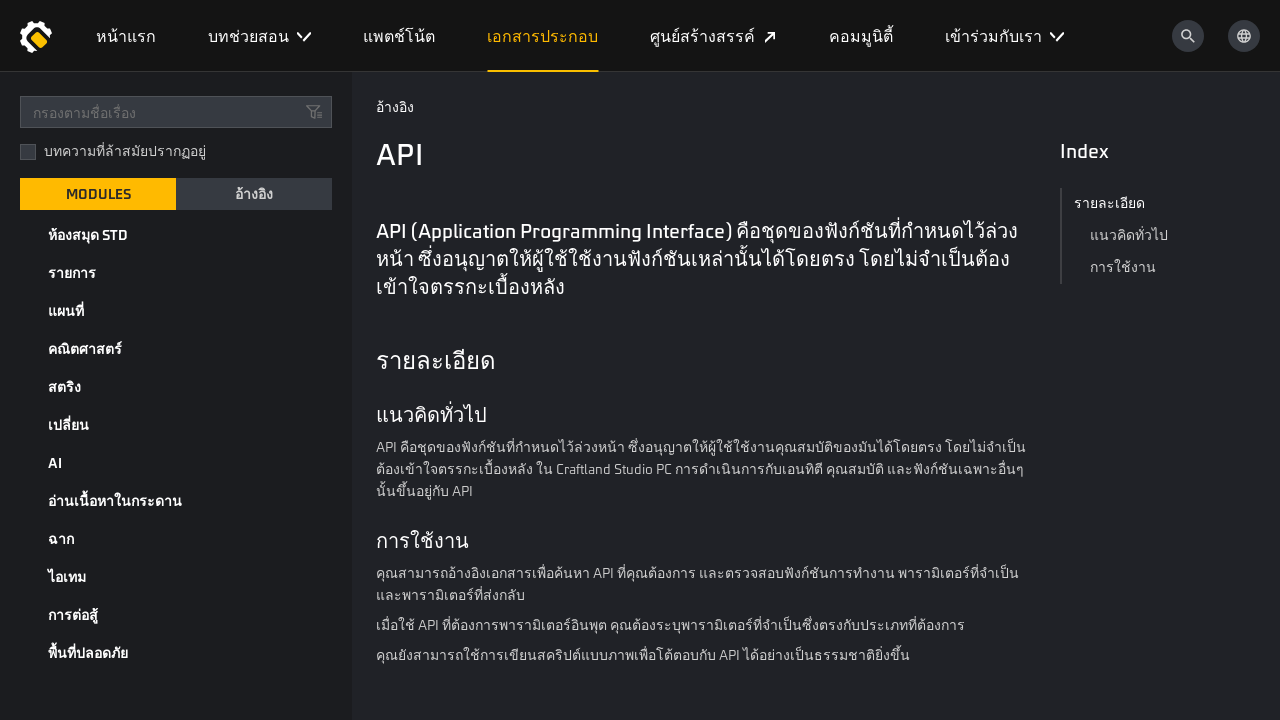

Waited 500ms after module category 12
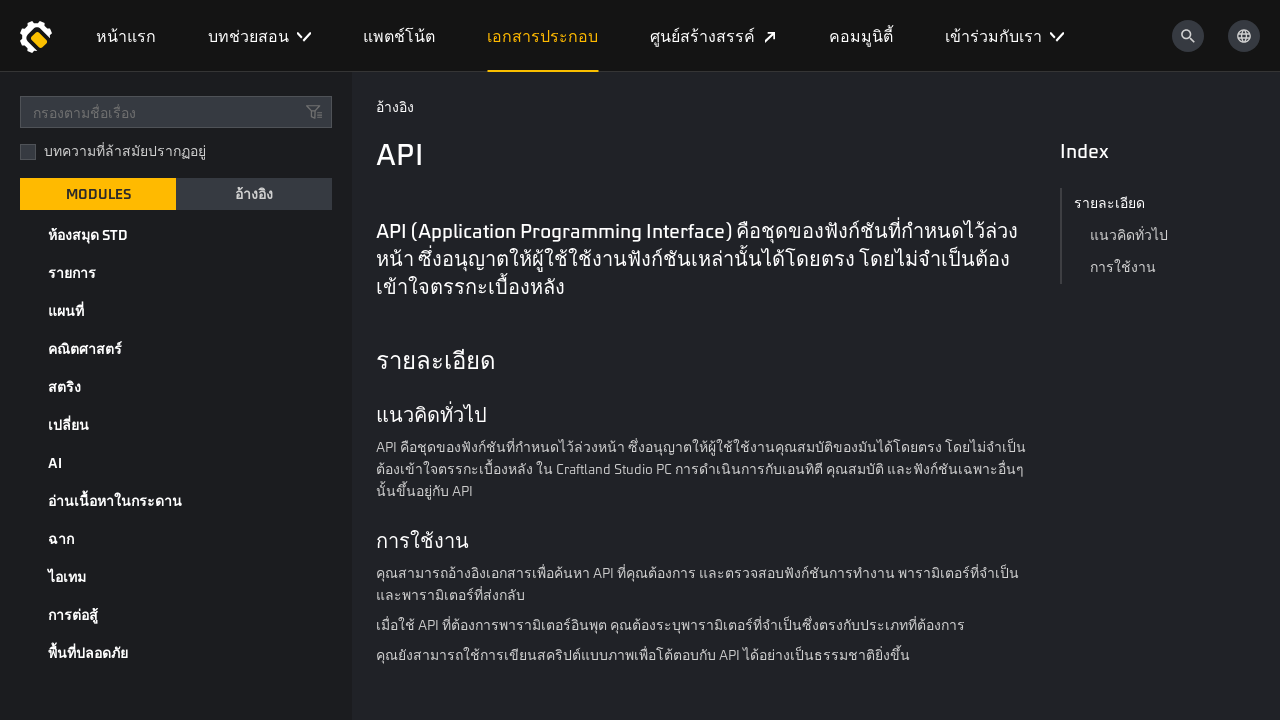

Module category 13 is visible
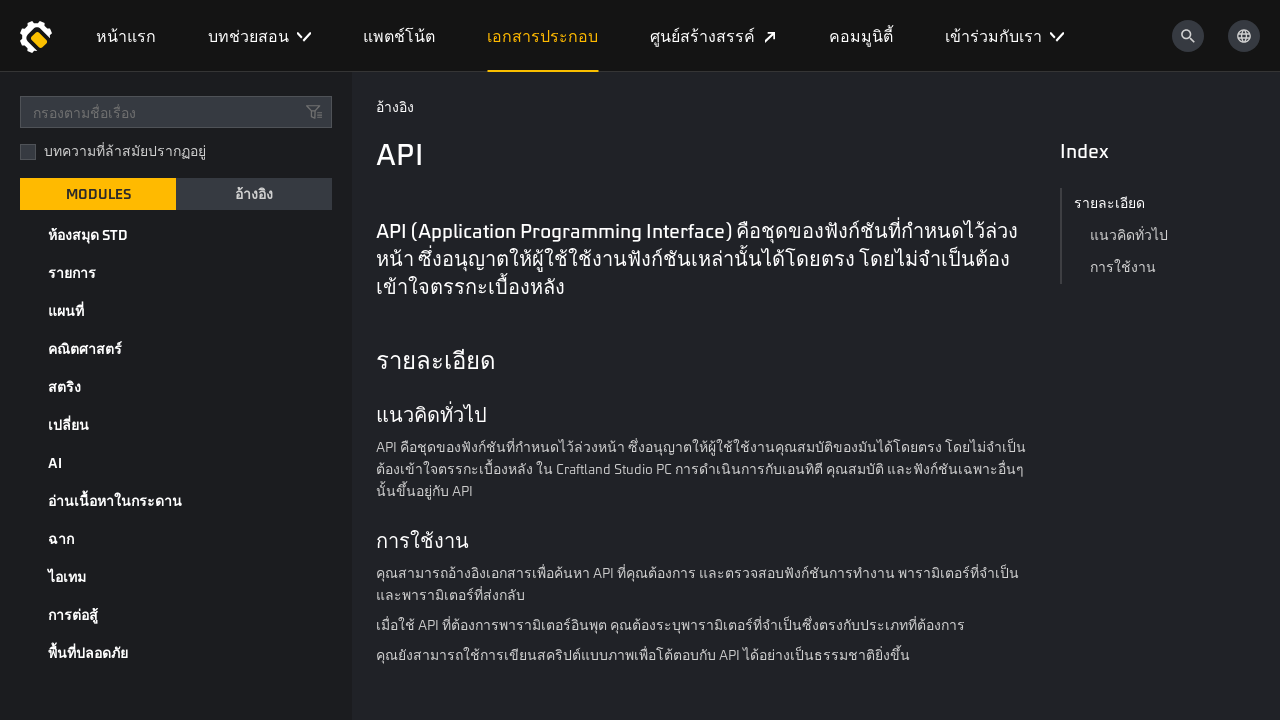

Waited 500ms after module category 13
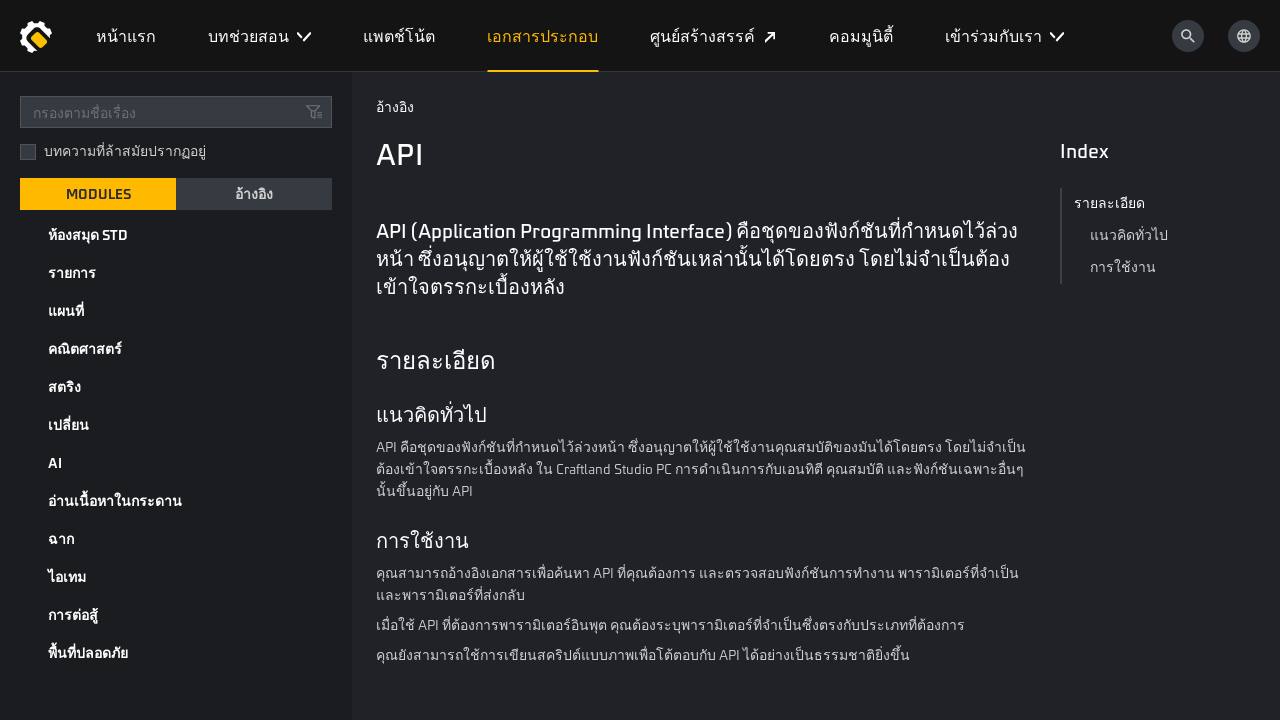

Module category 14 is visible
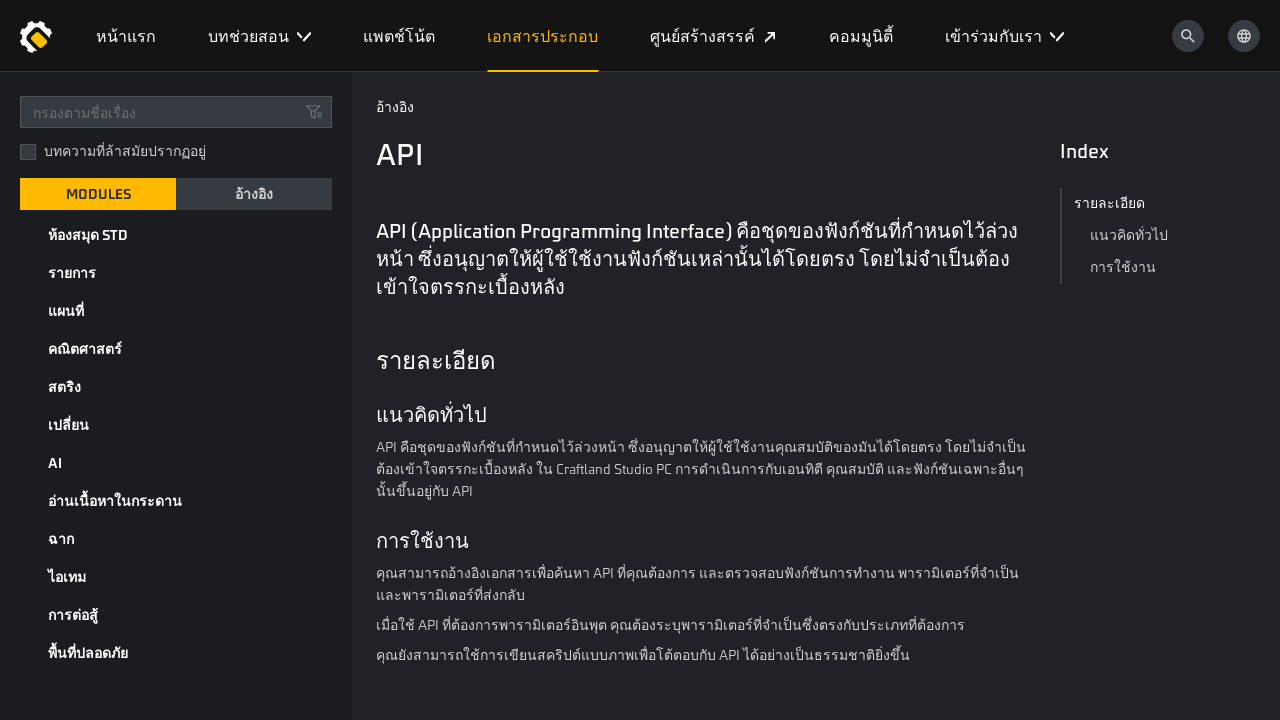

Waited 500ms after module category 14
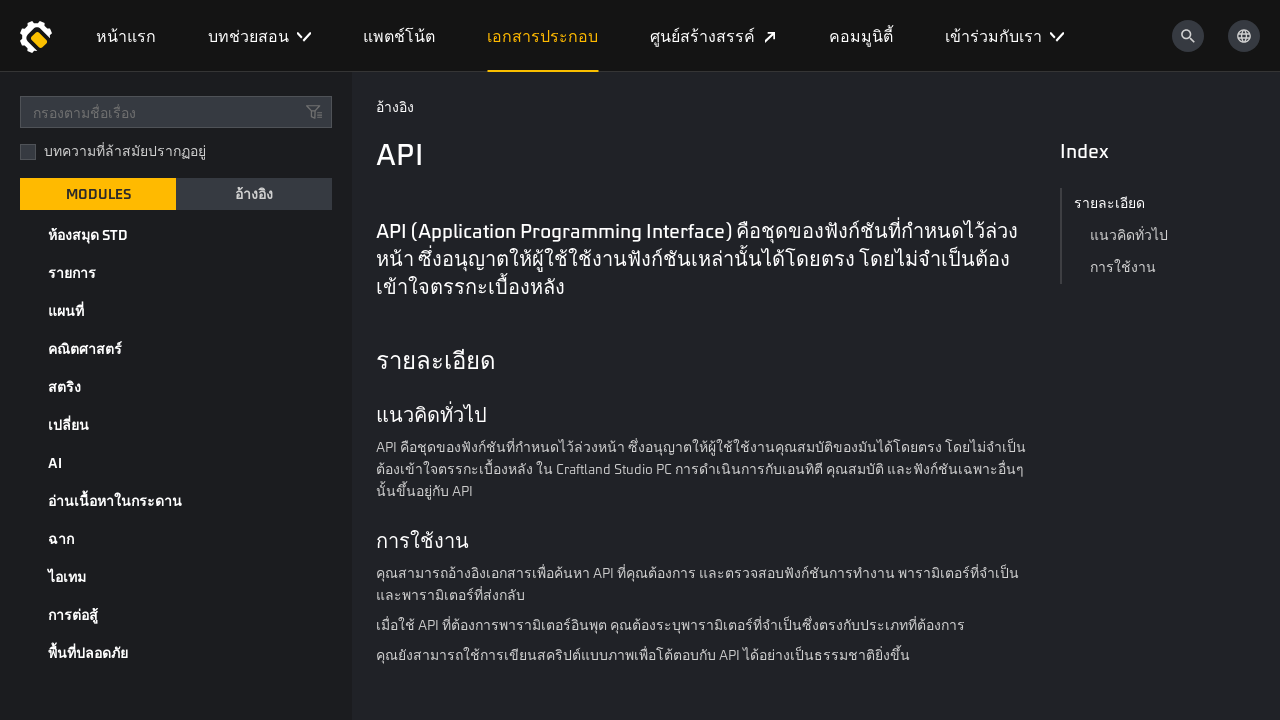

Module category 15 is visible
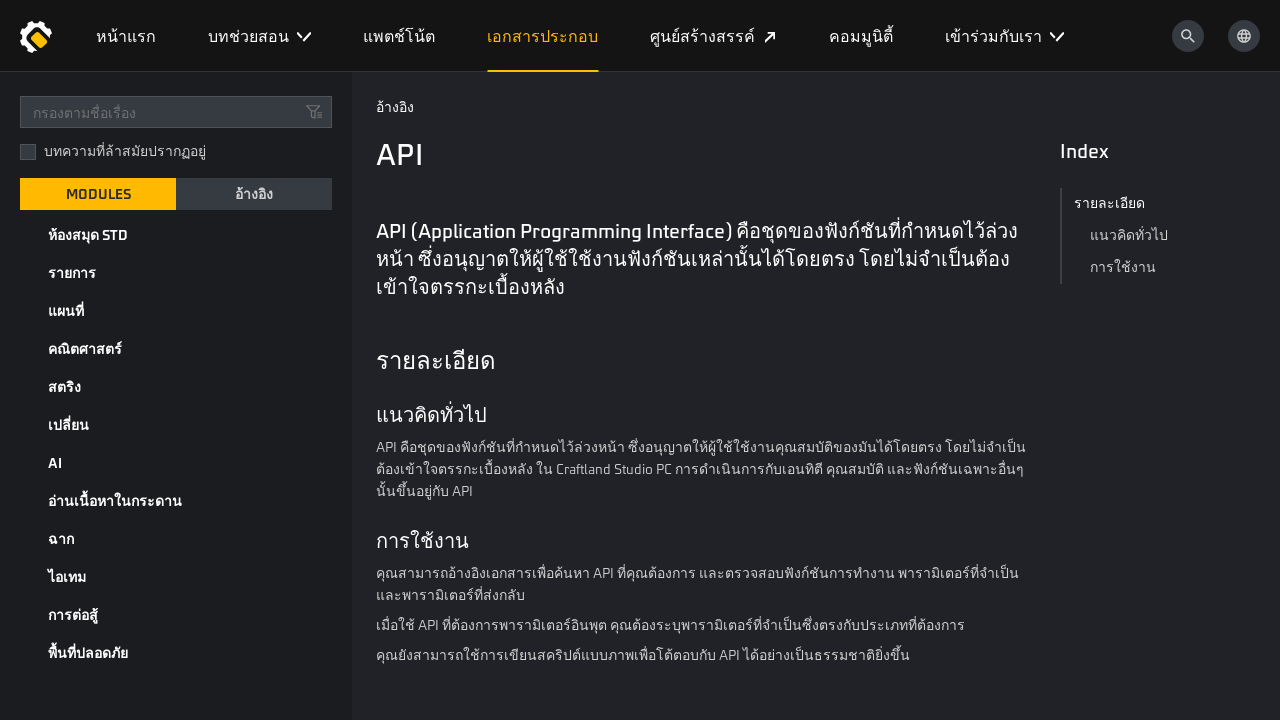

Waited 500ms after module category 15
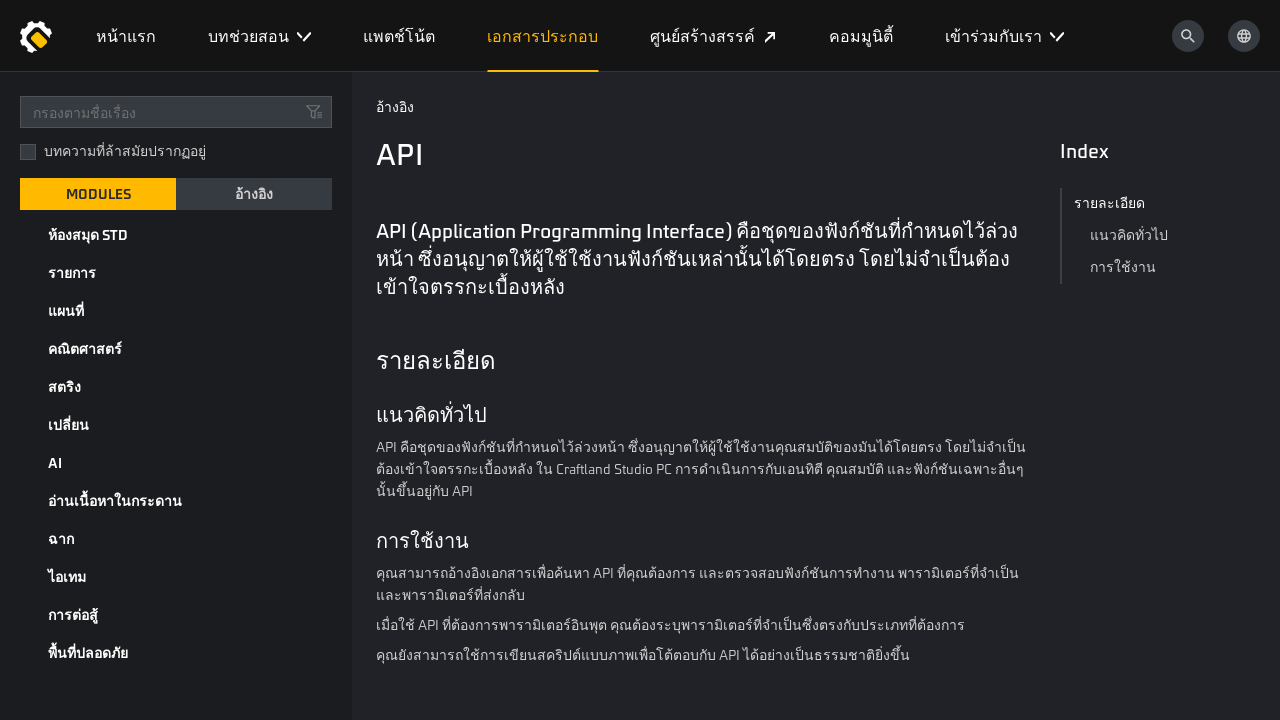

Module category 16 is visible
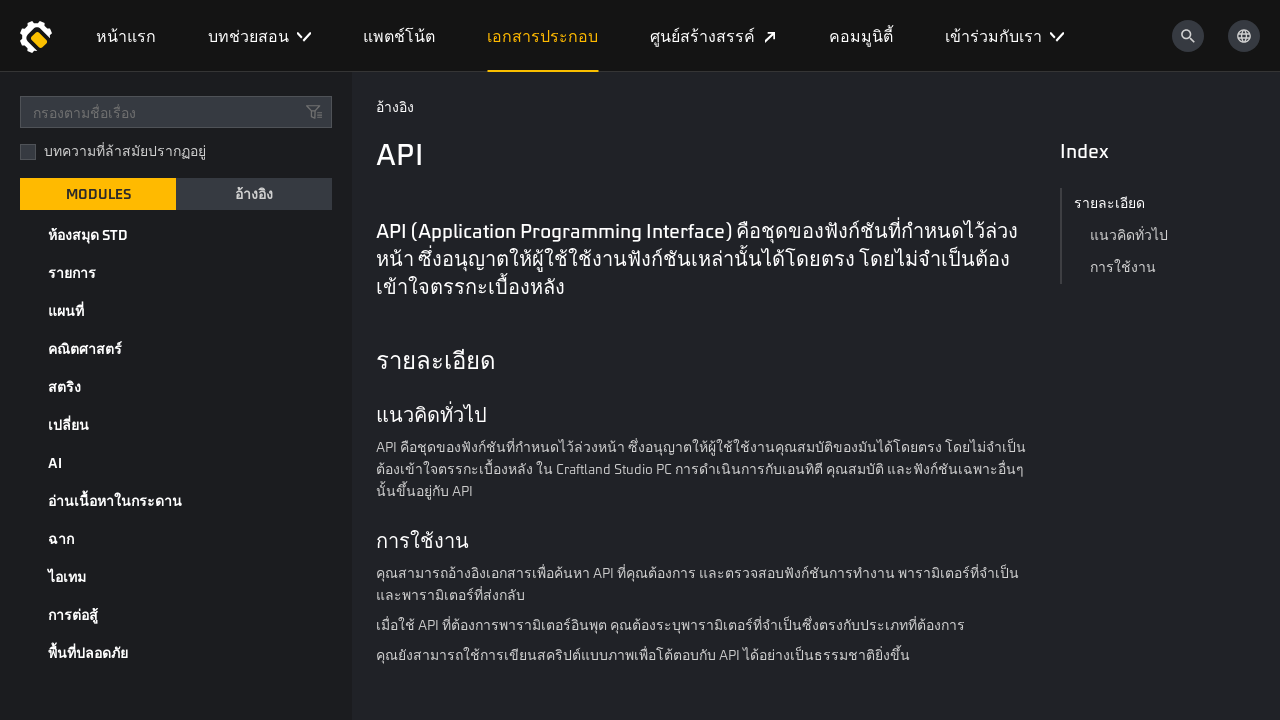

Waited 500ms after module category 16
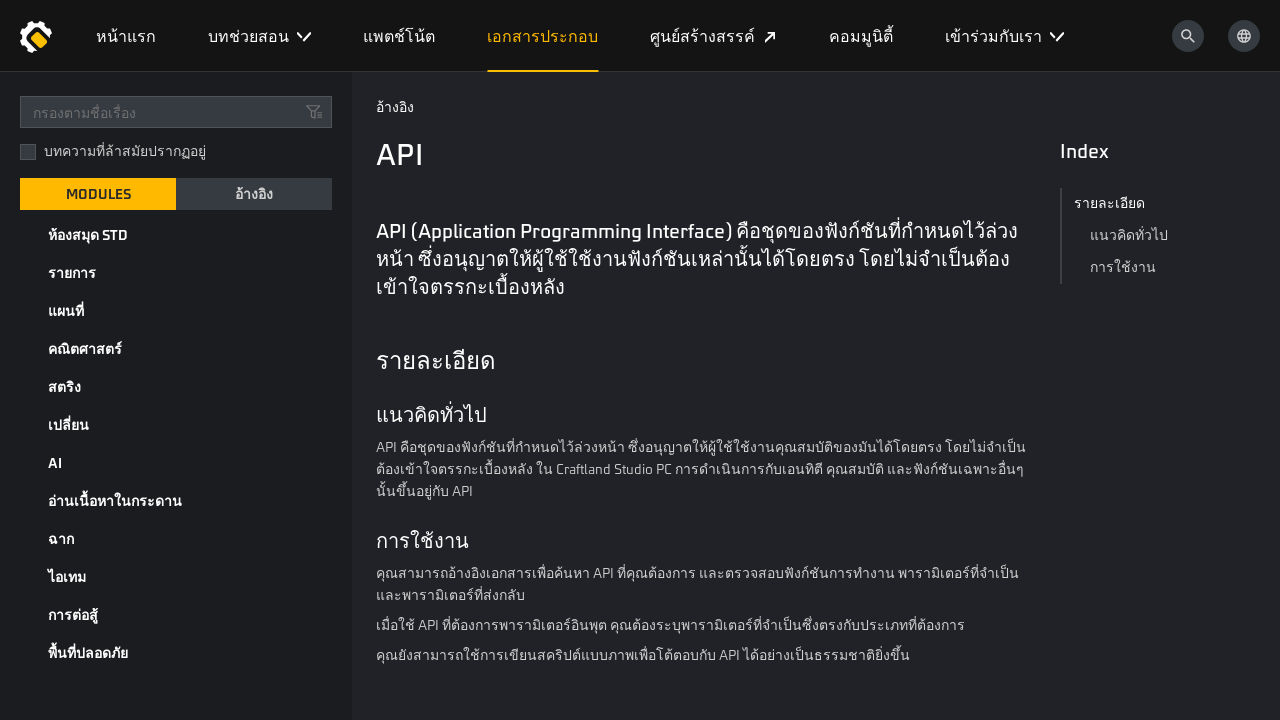

Module category 17 is visible
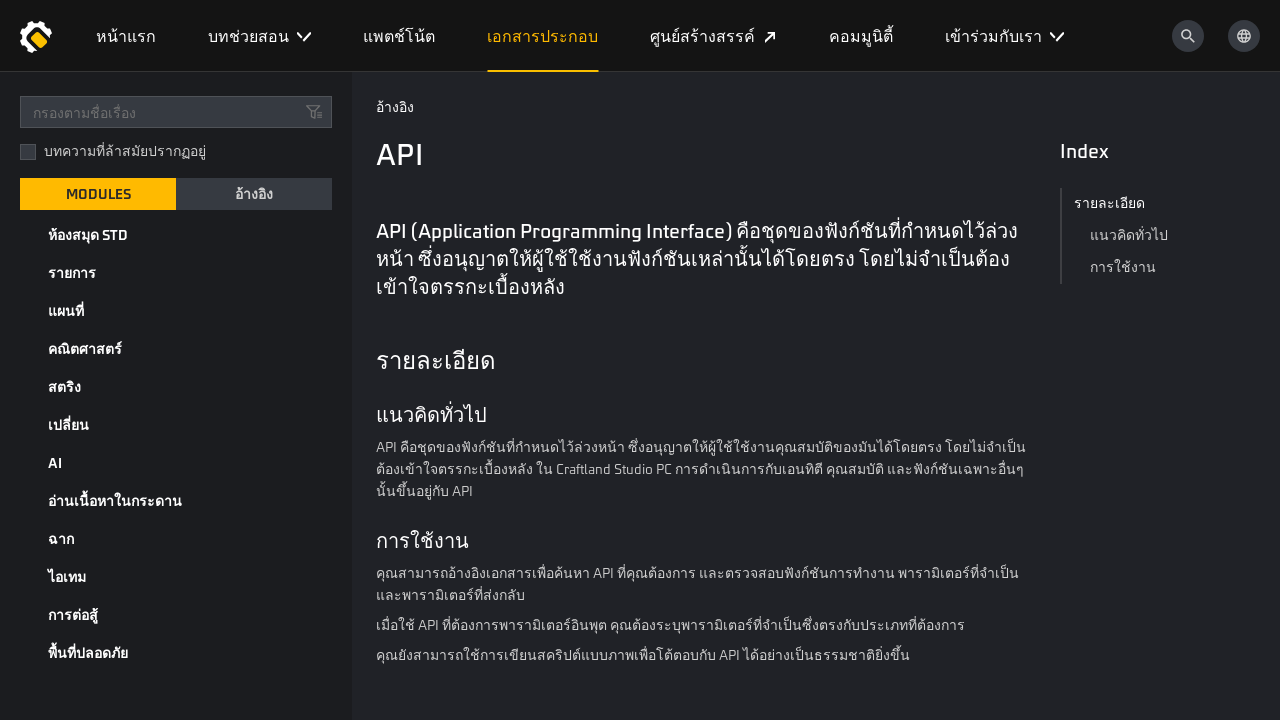

Waited 500ms after module category 17
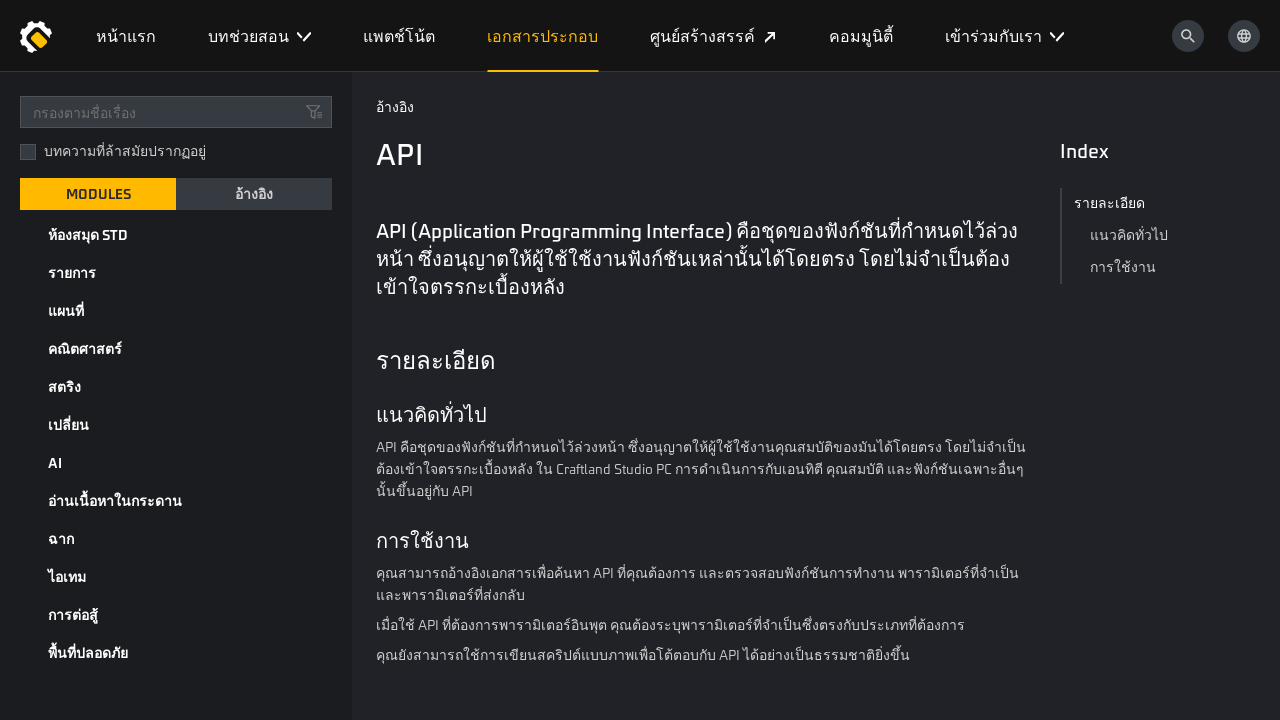

Module category 18 is visible
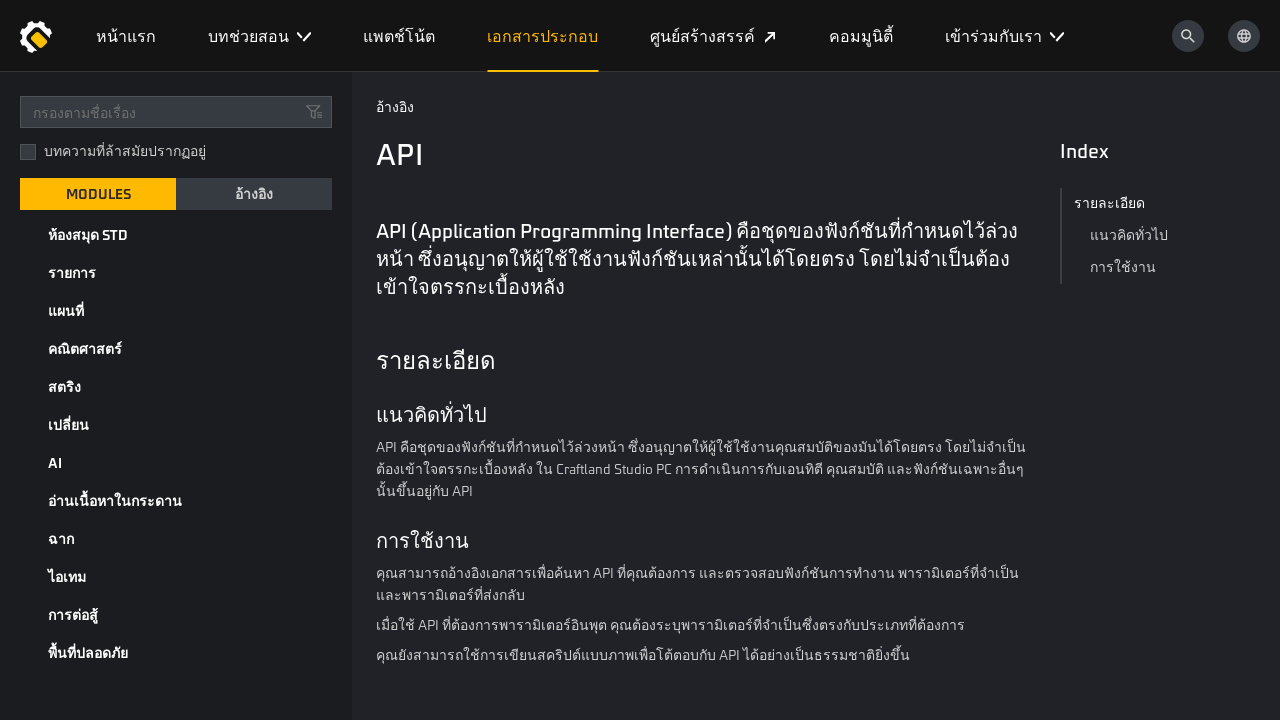

Waited 500ms after module category 18
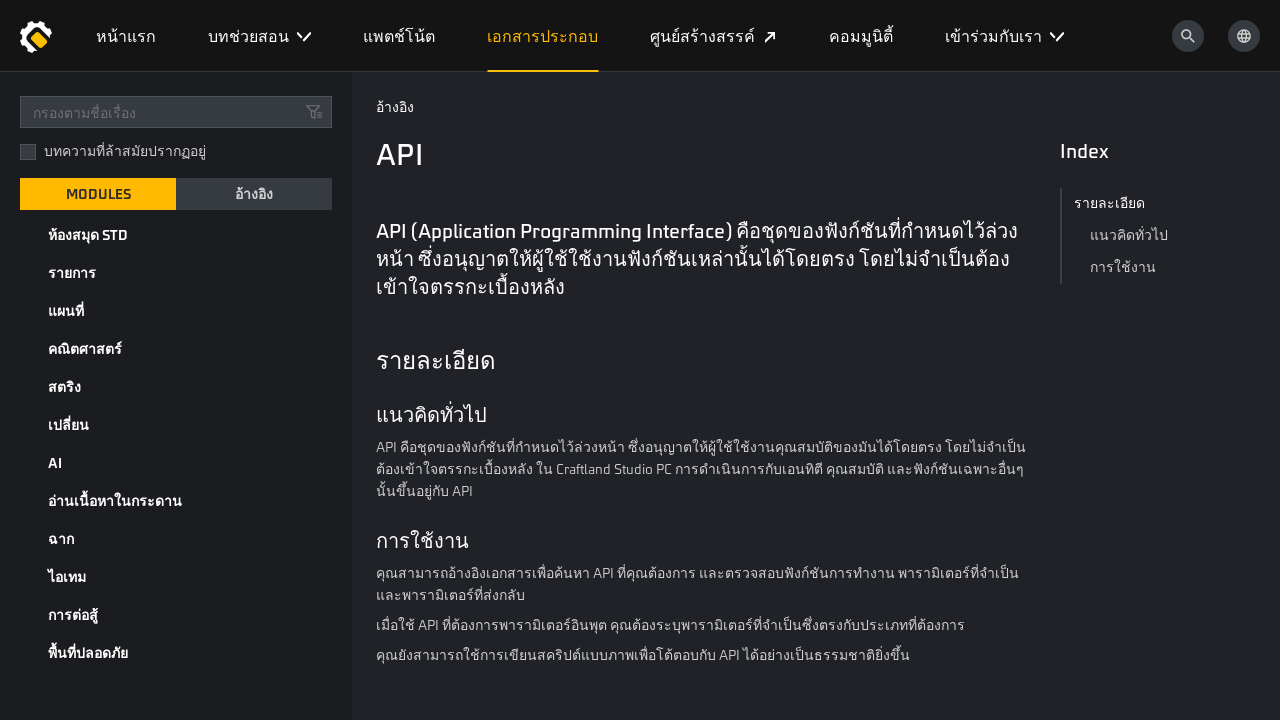

Module category 19 is visible
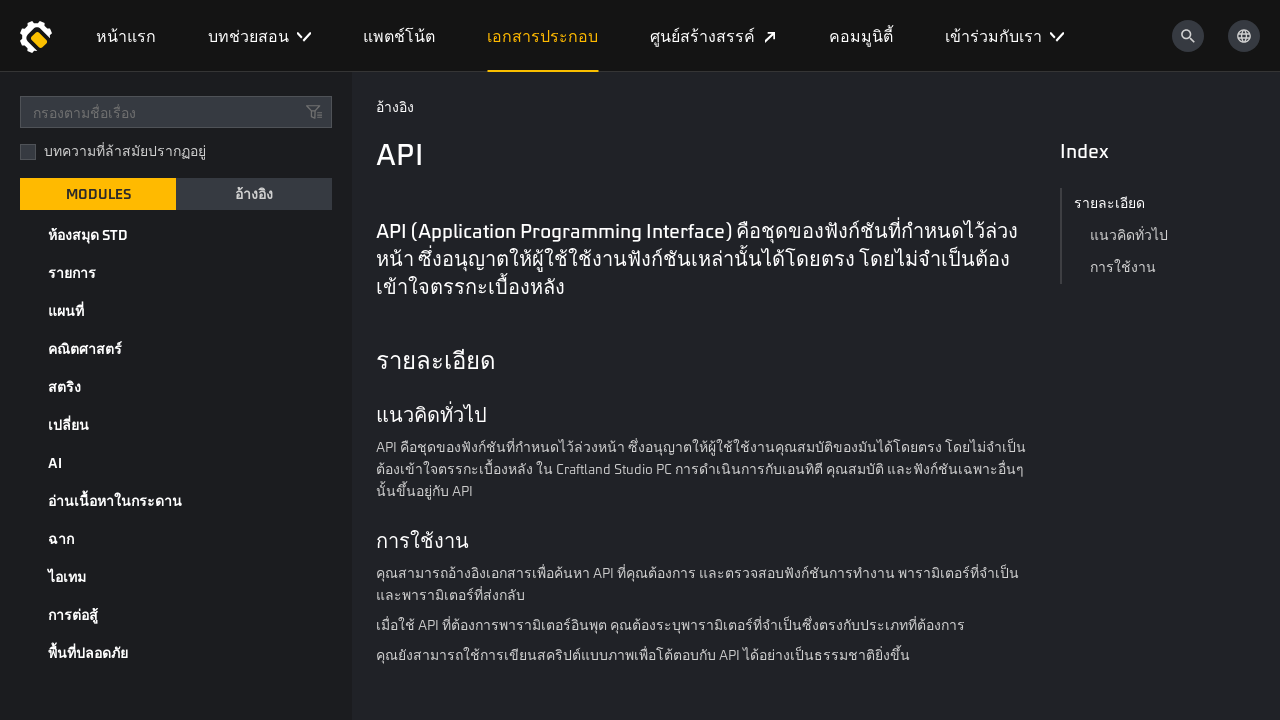

Waited 500ms after module category 19
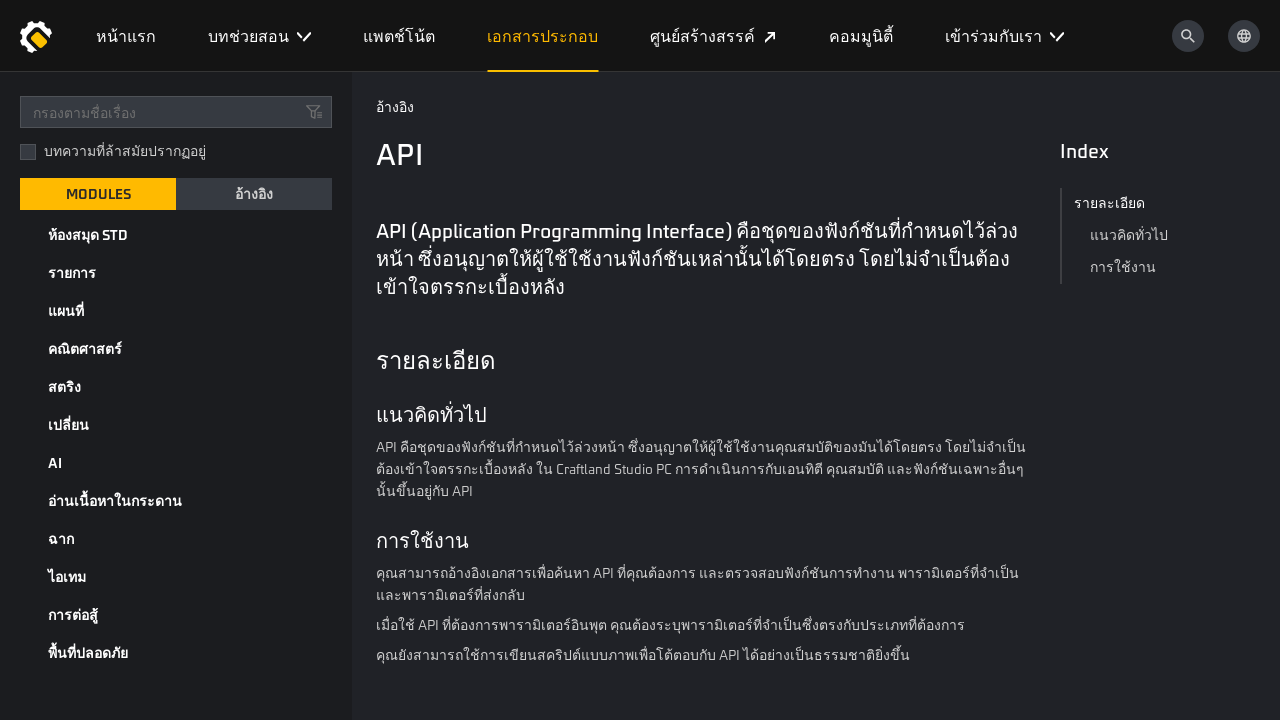

Module category 20 is visible
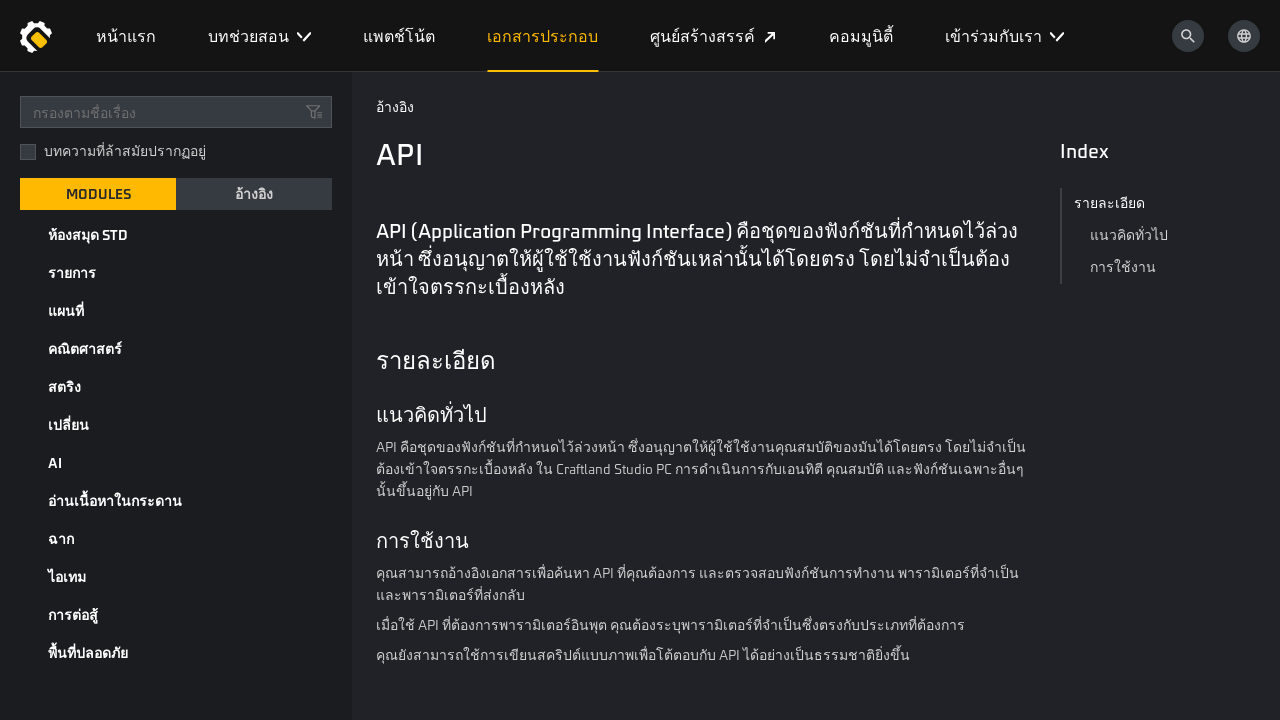

Waited 500ms after module category 20
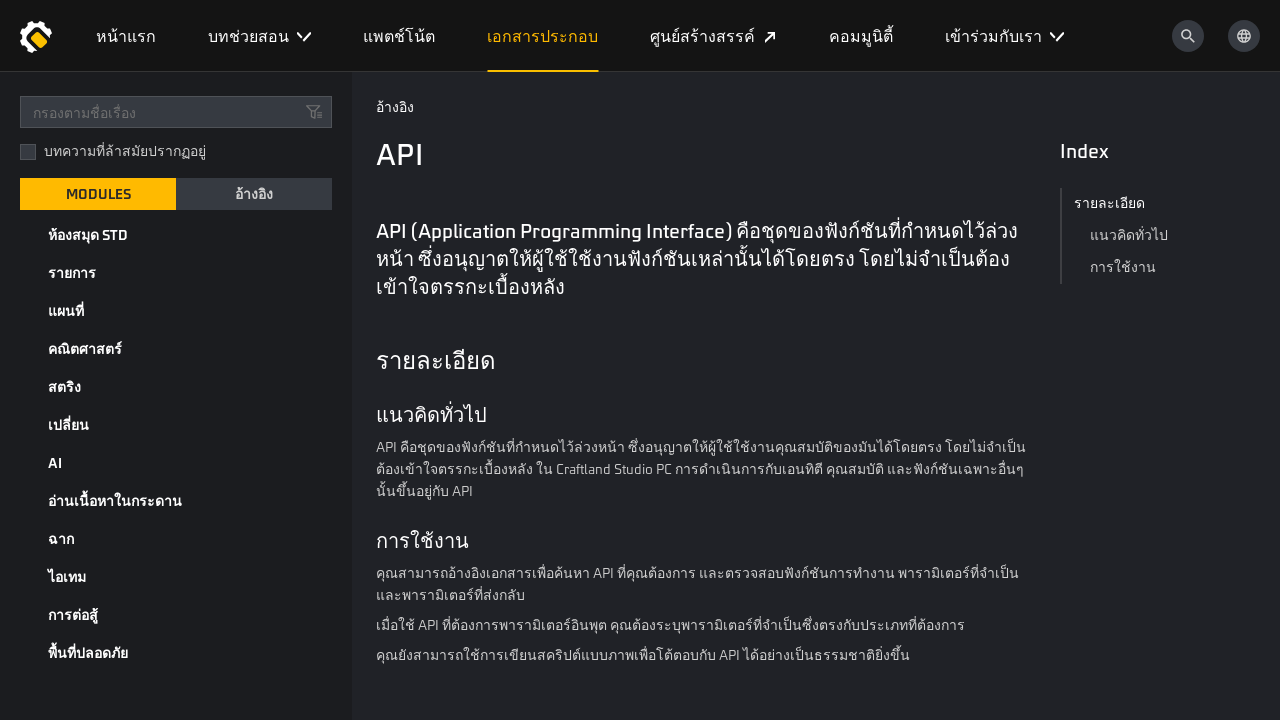

Module category 21 is visible
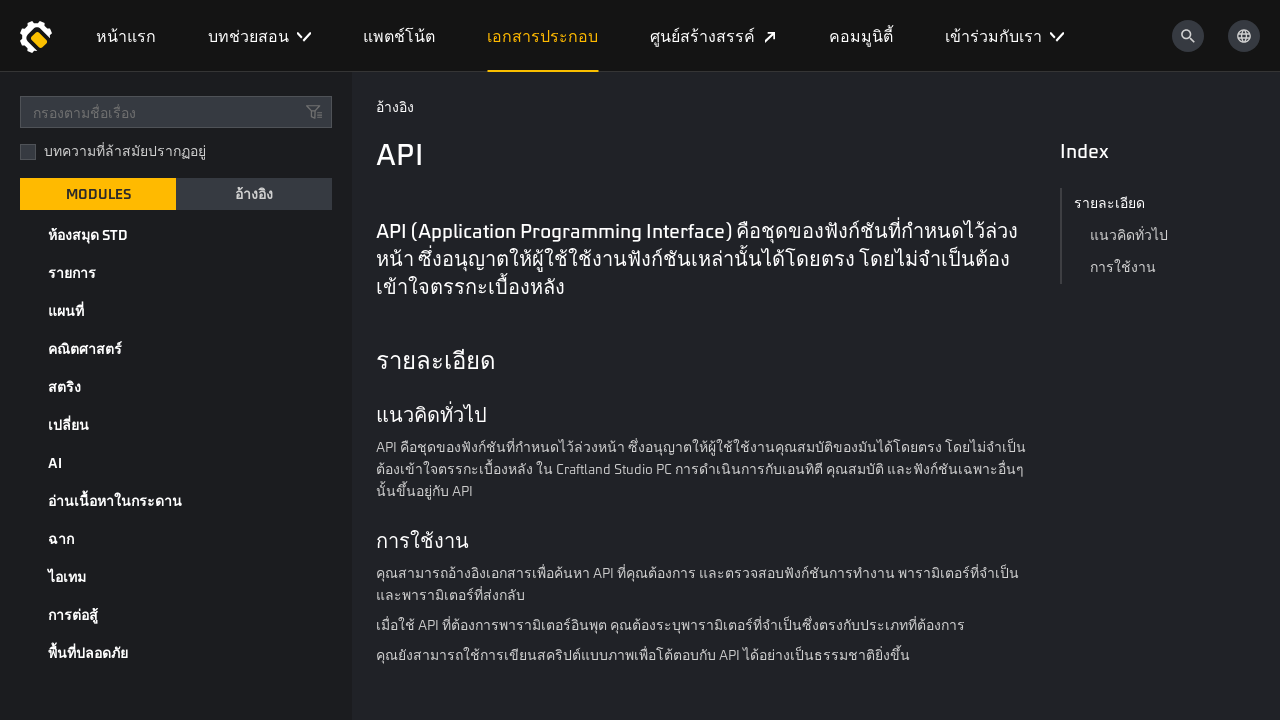

Waited 500ms after module category 21
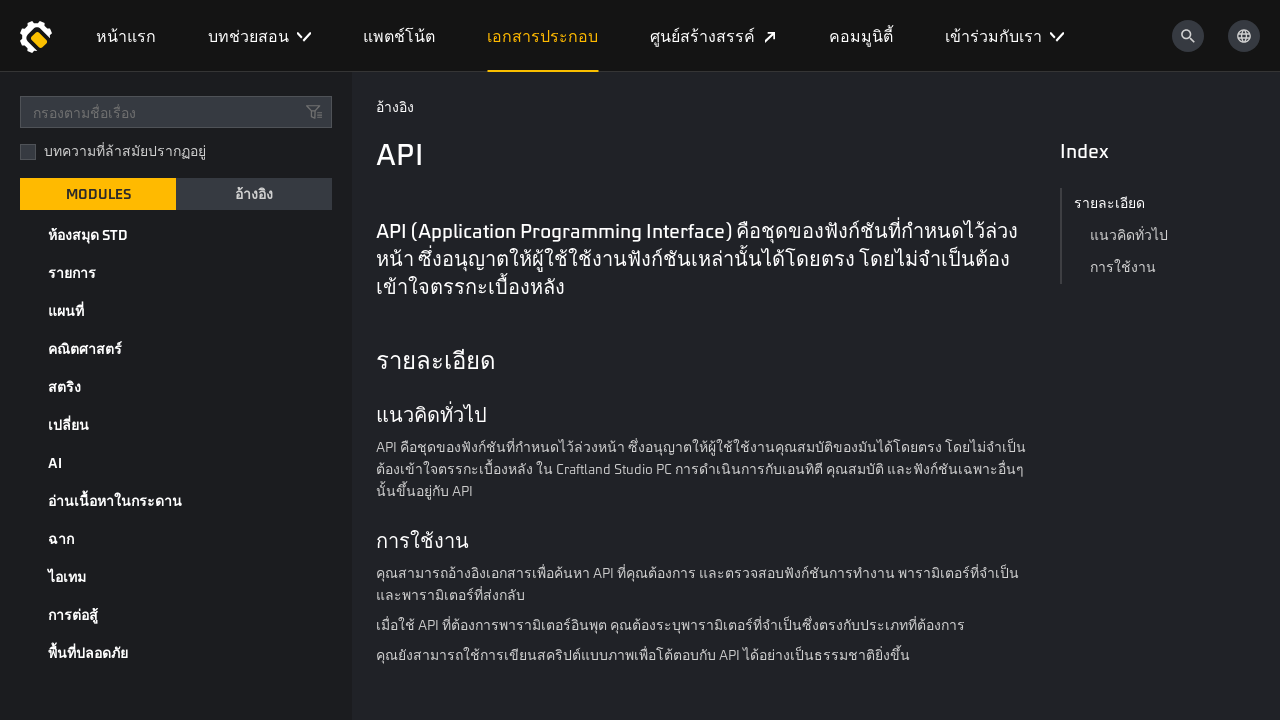

Module category 22 is visible
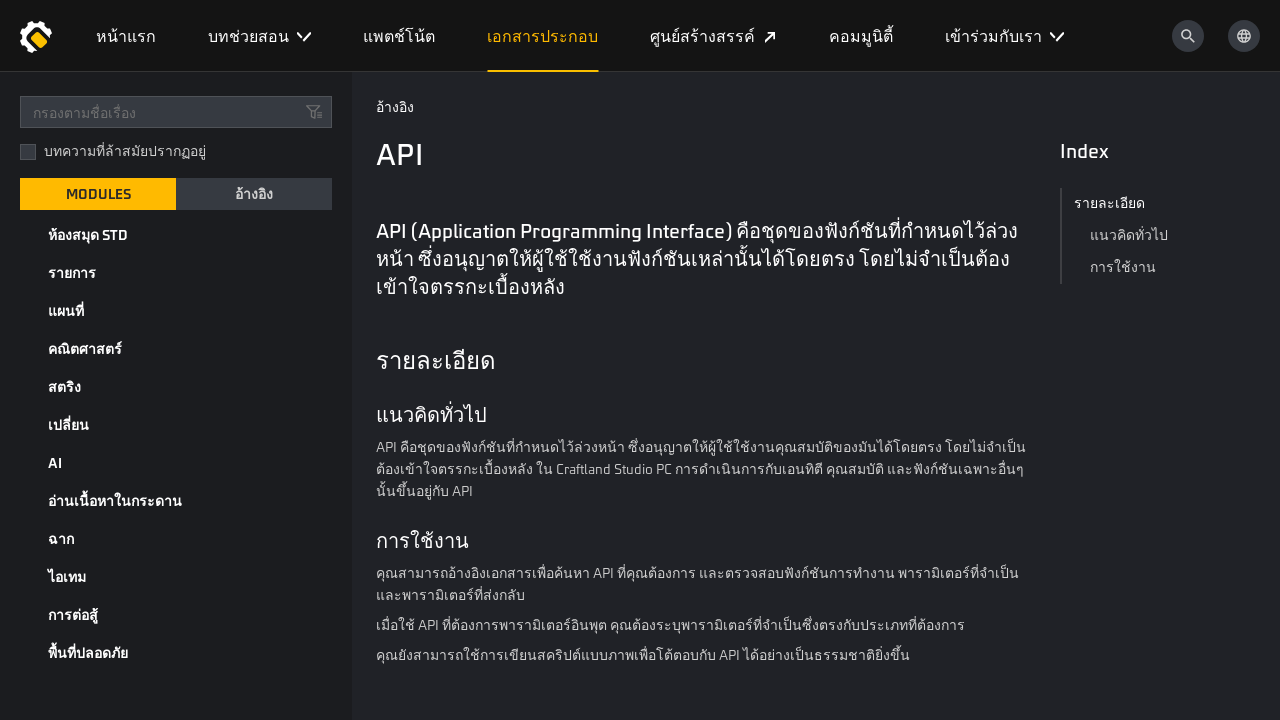

Waited 500ms after module category 22
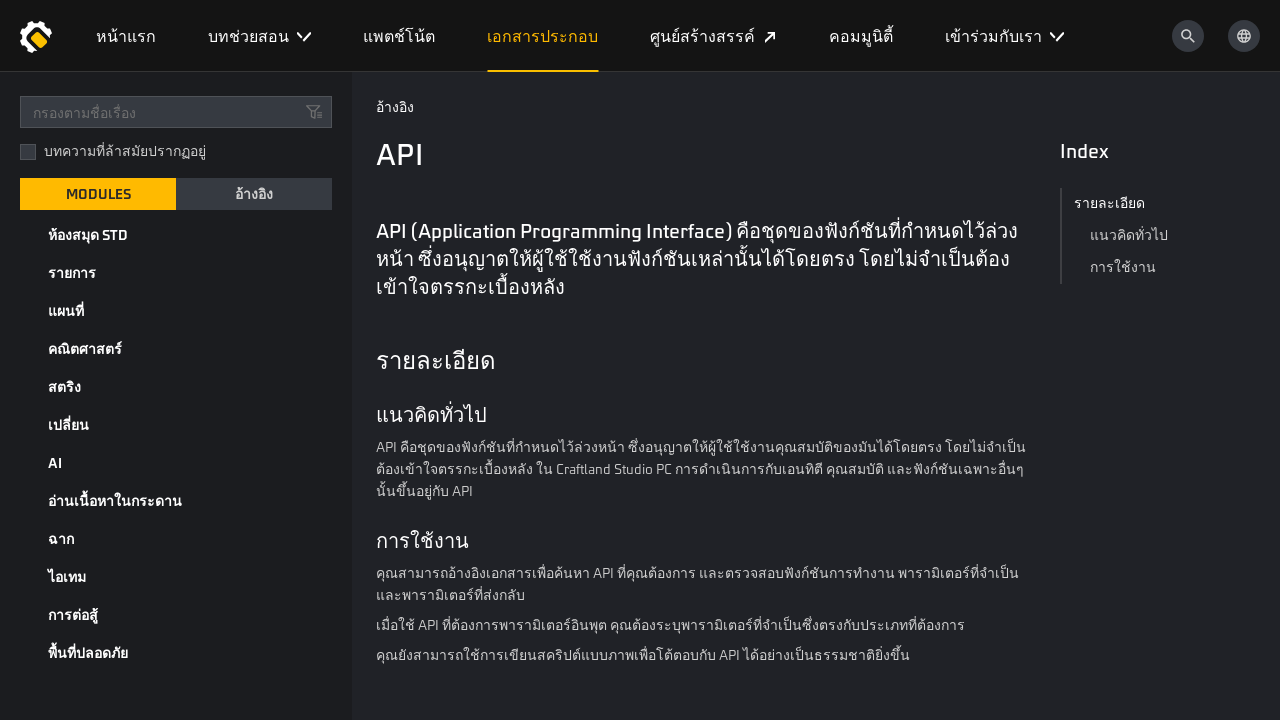

Module category 23 is visible
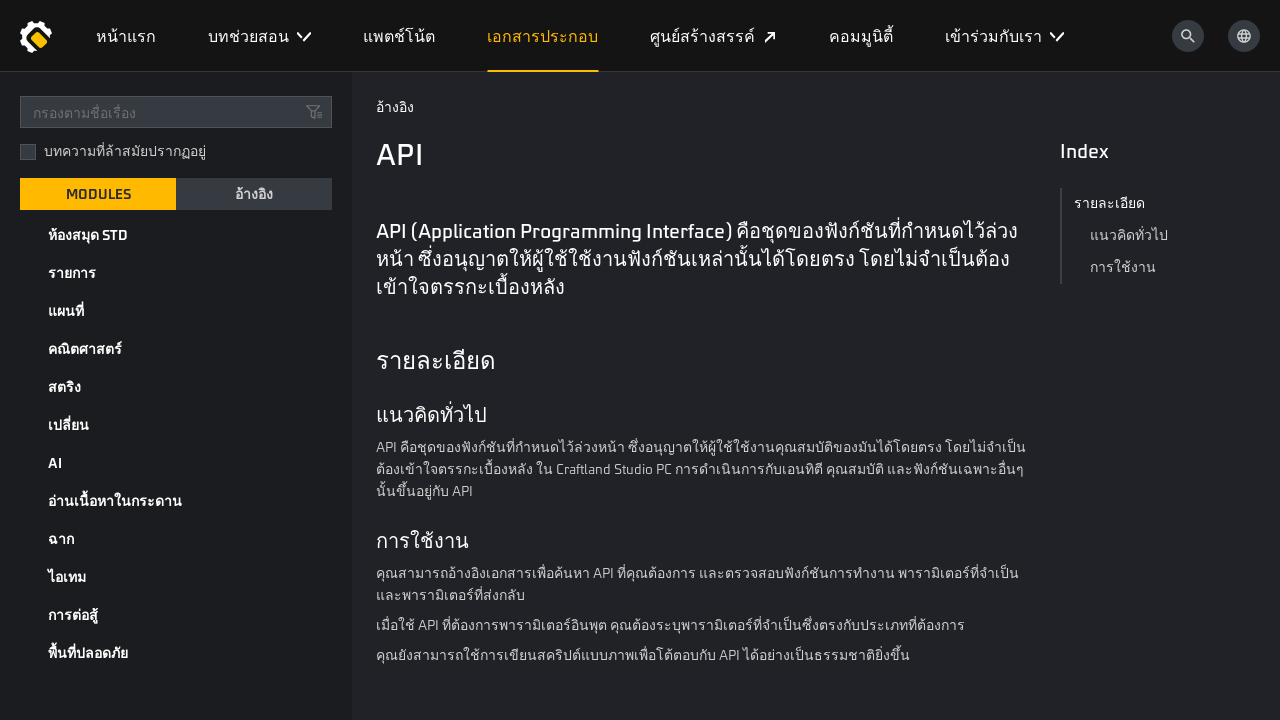

Waited 500ms after module category 23
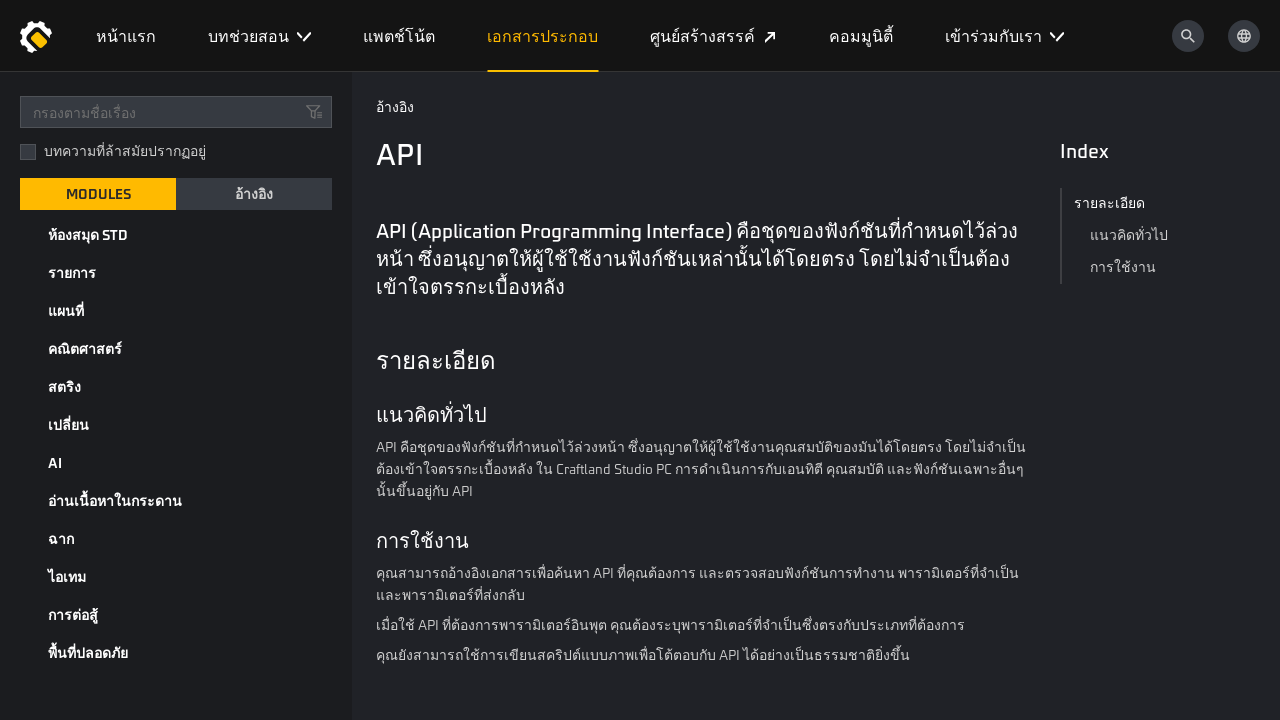

Module category 24 is visible
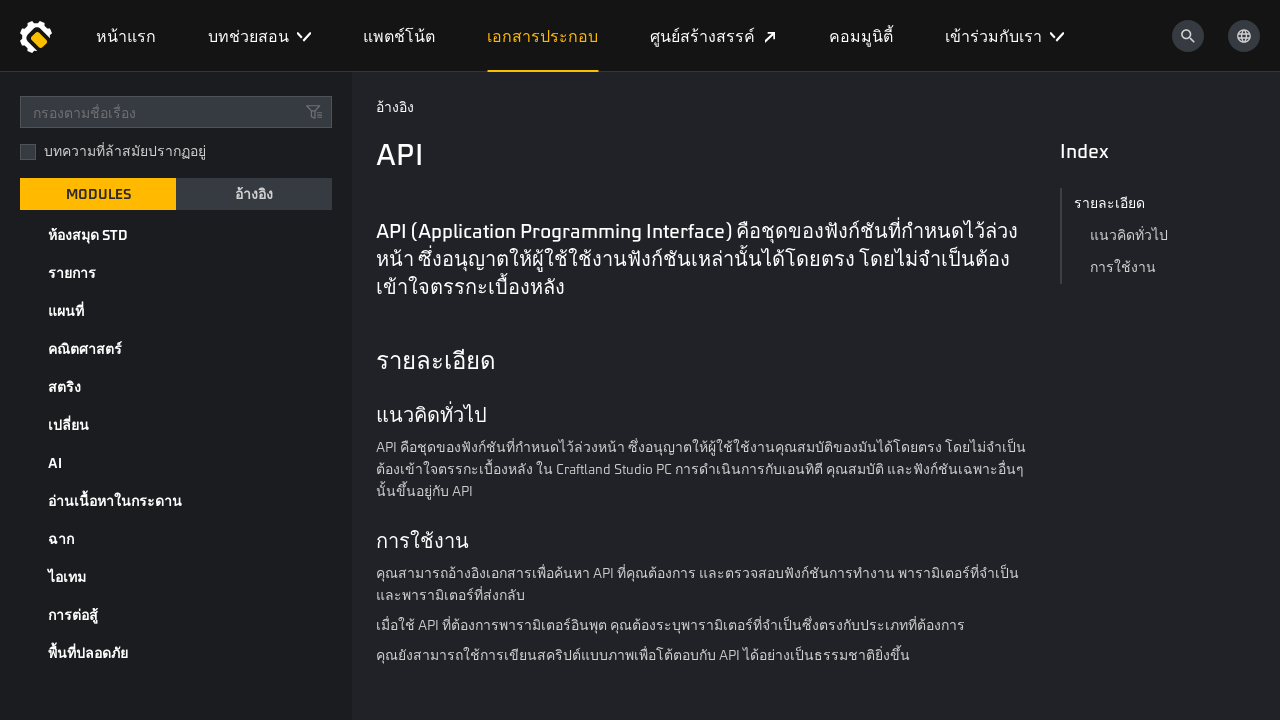

Waited 500ms after module category 24
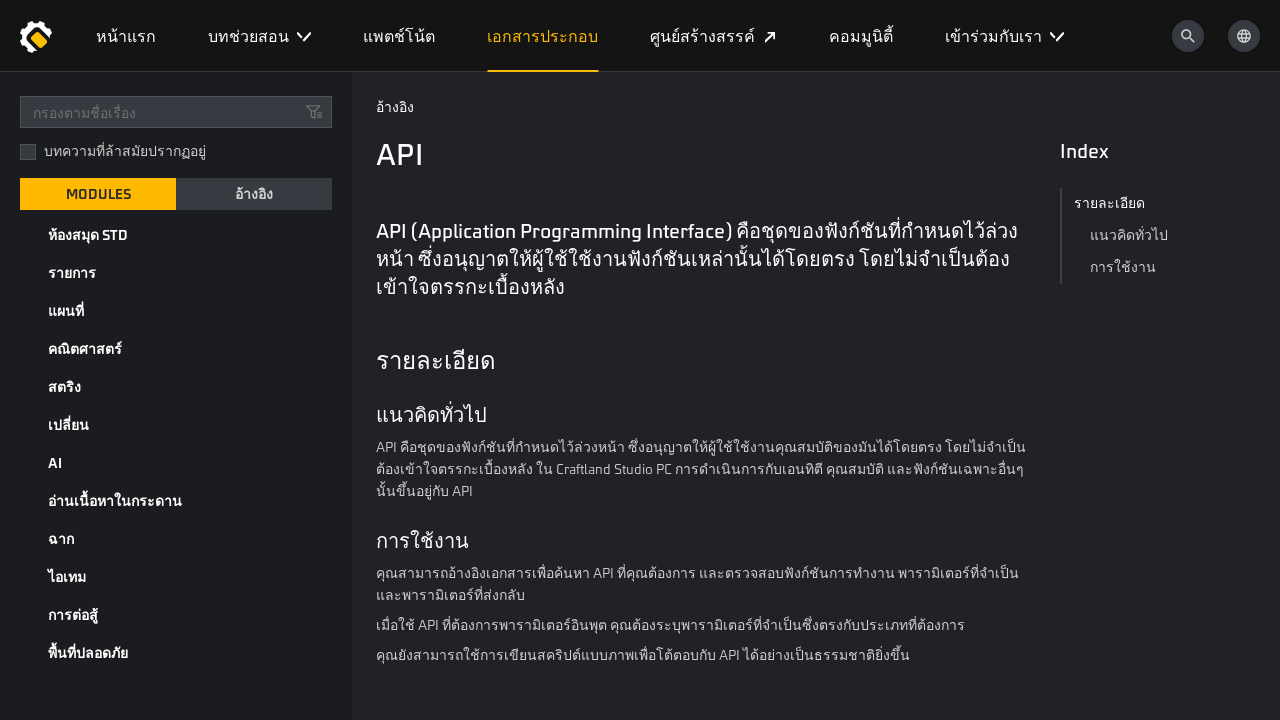

Module category 25 is visible
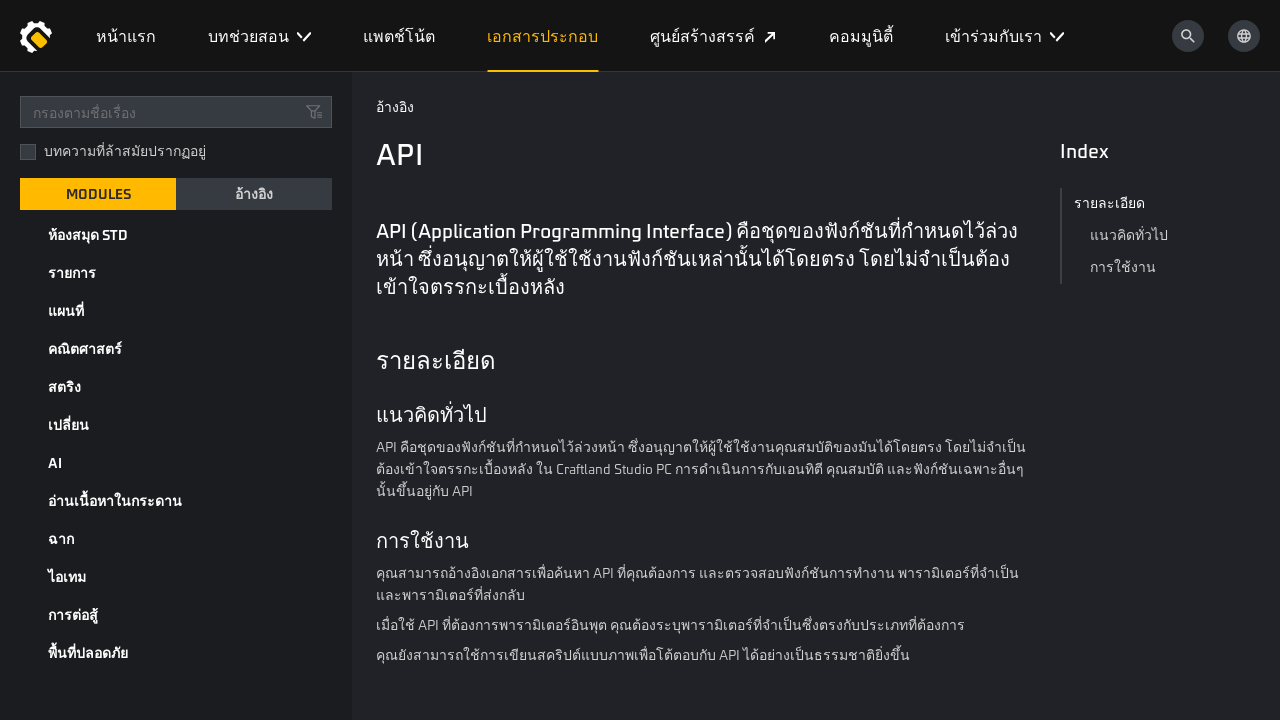

Waited 500ms after module category 25
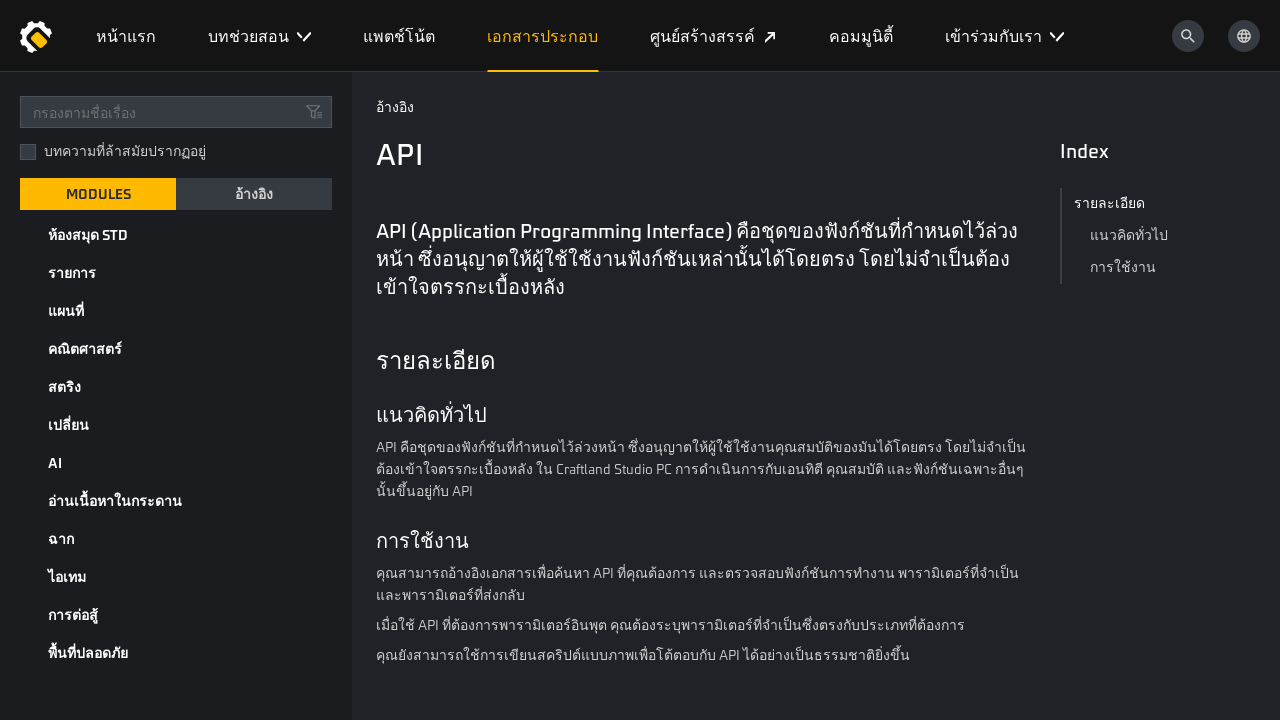

Module category 26 is visible
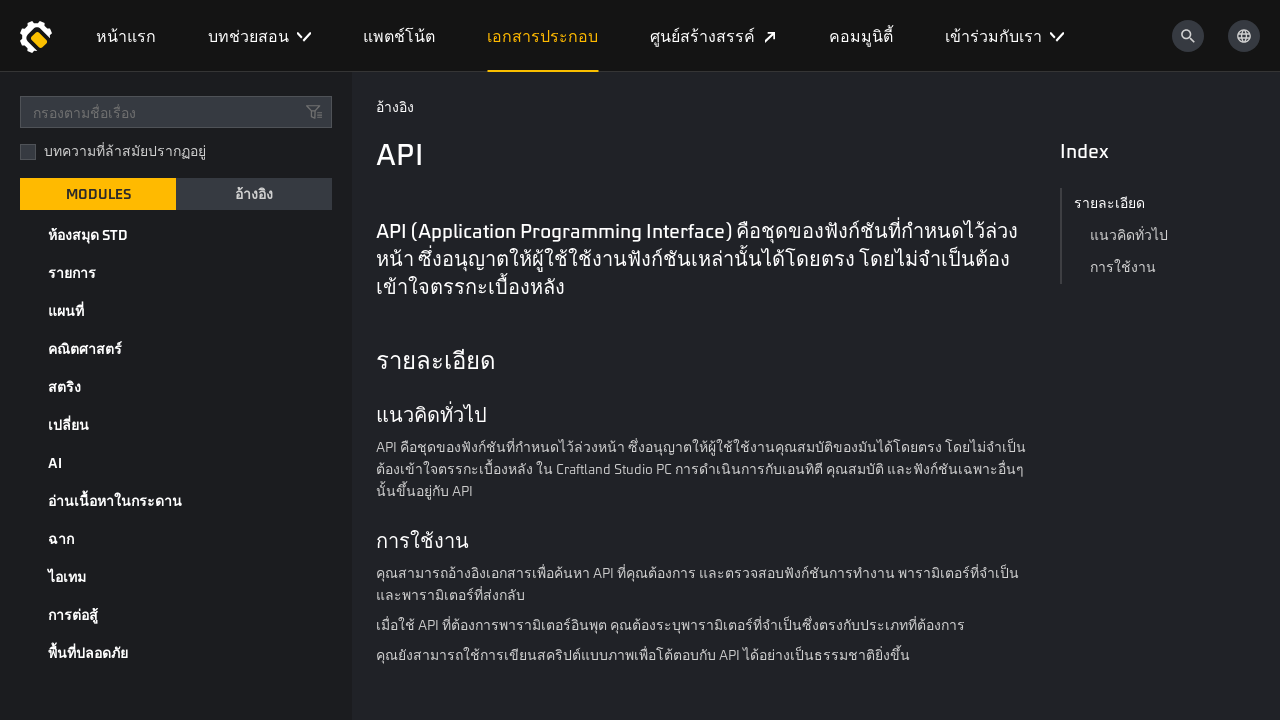

Waited 500ms after module category 26
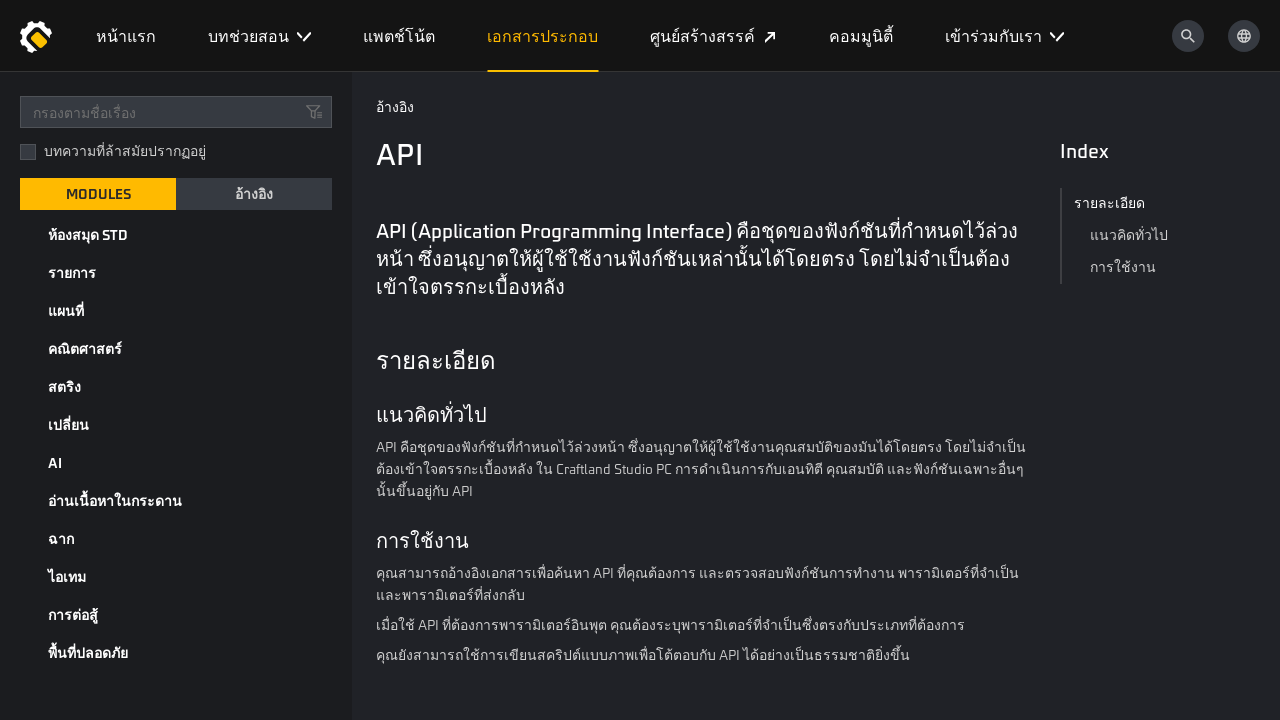

Module category 27 is visible
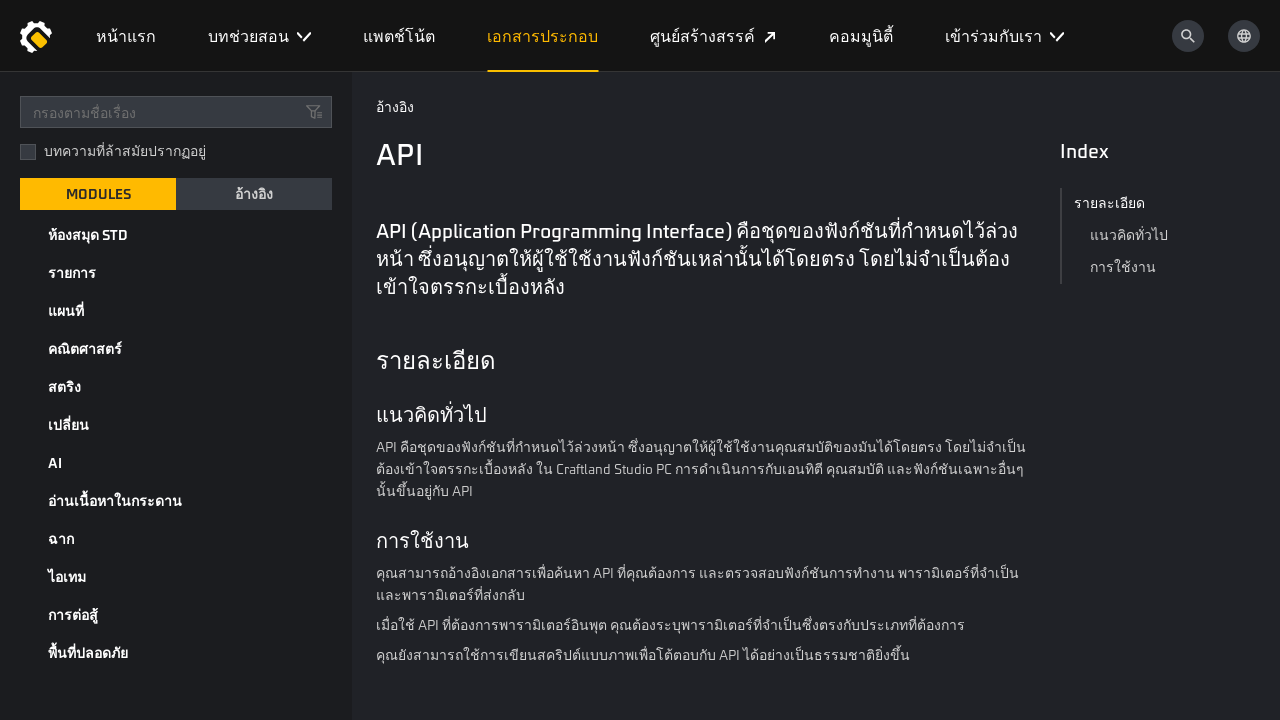

Waited 500ms after module category 27
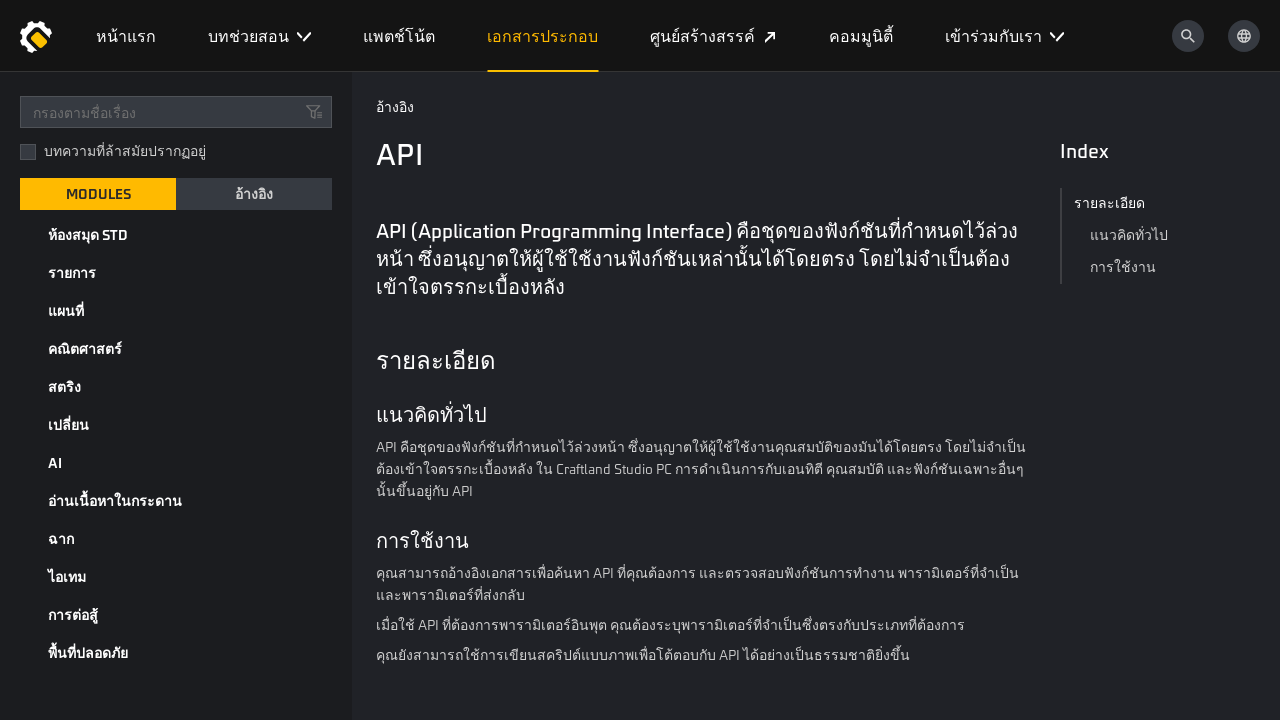

Module category 28 is visible
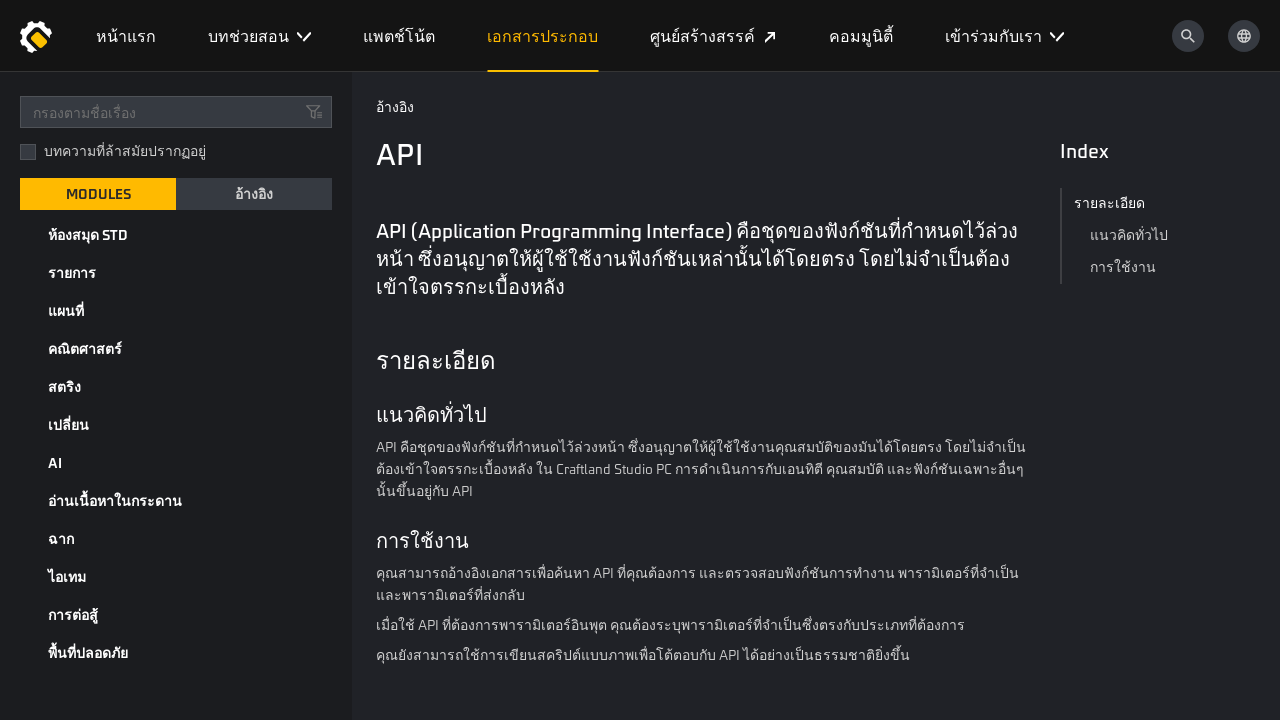

Waited 500ms after module category 28
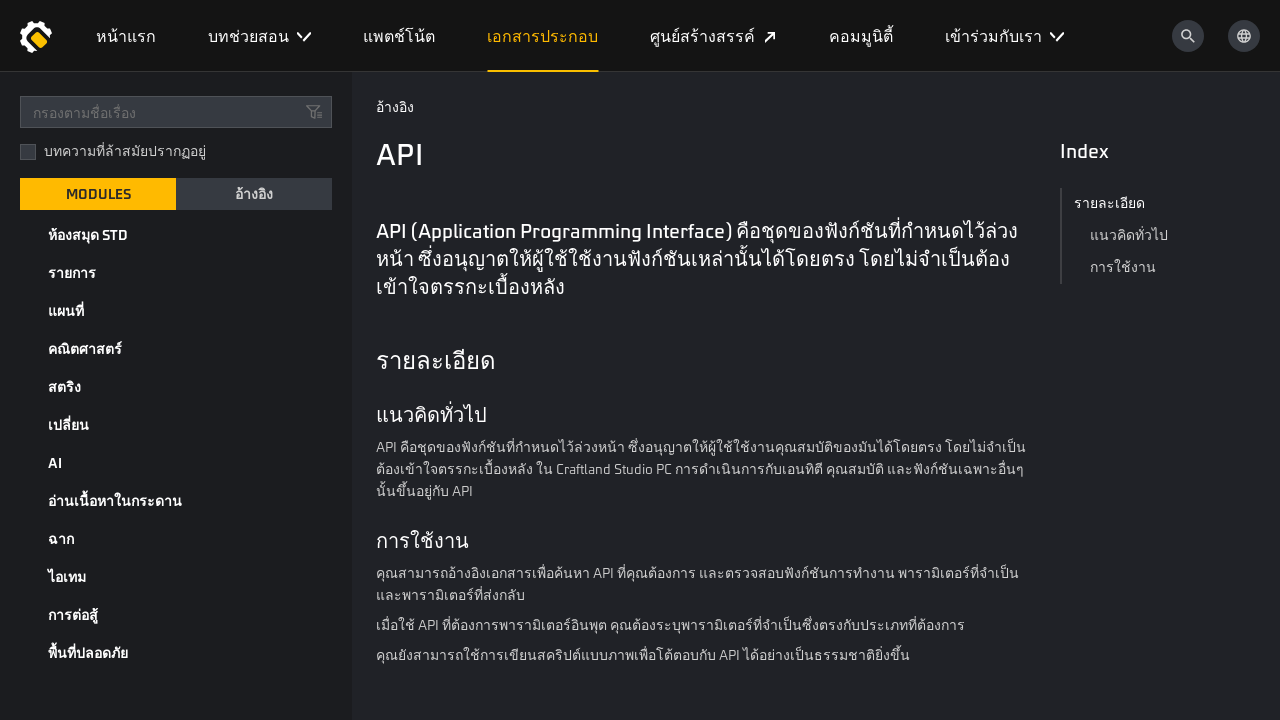

Module category 29 is visible
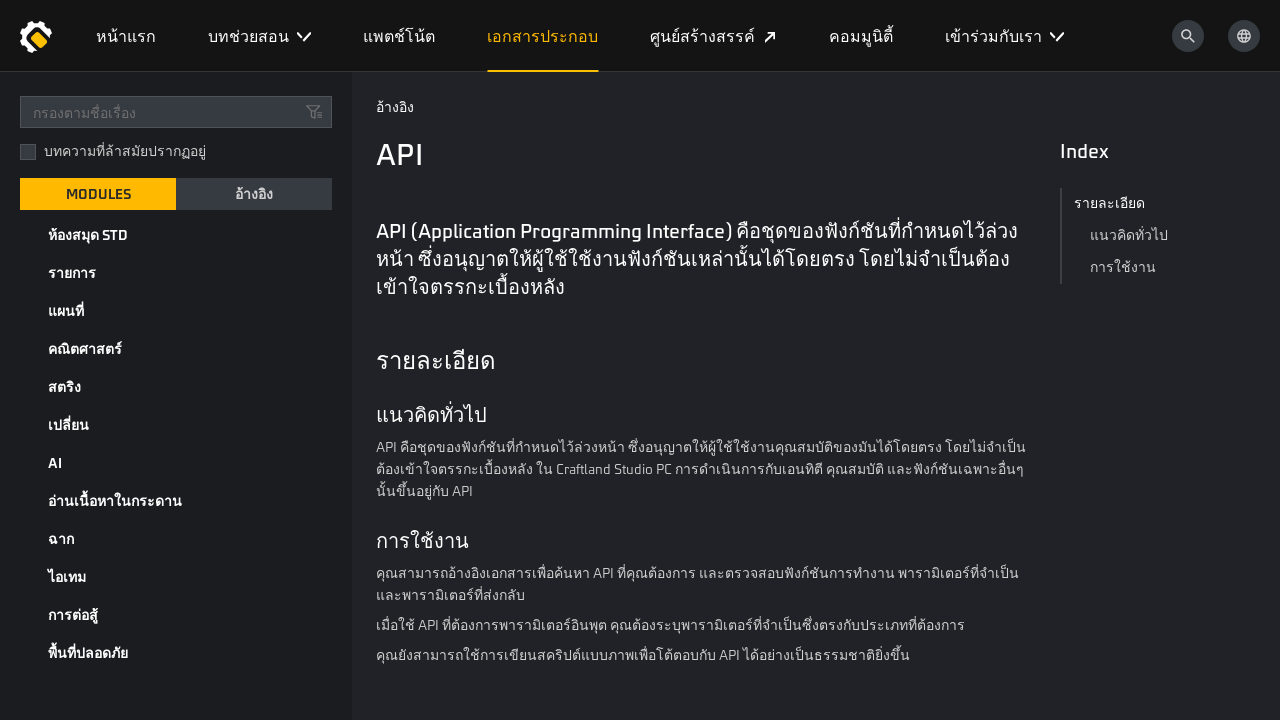

Waited 500ms after module category 29
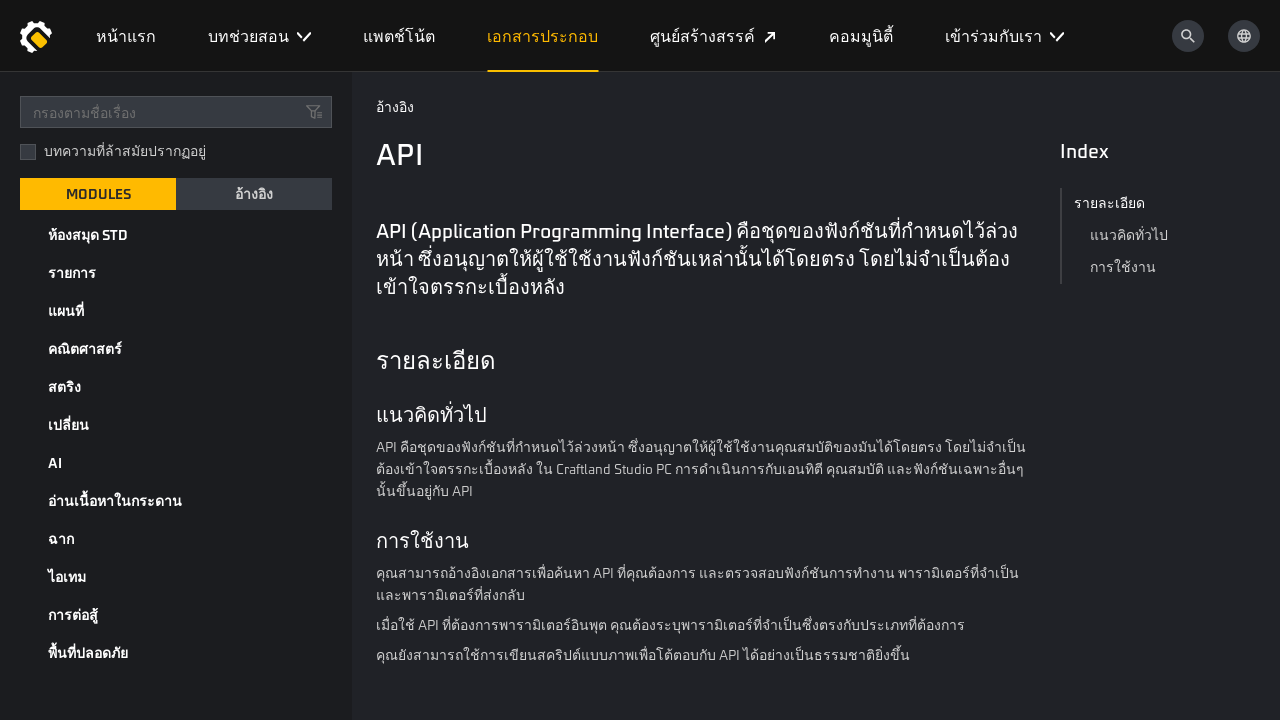

Module category 30 is visible
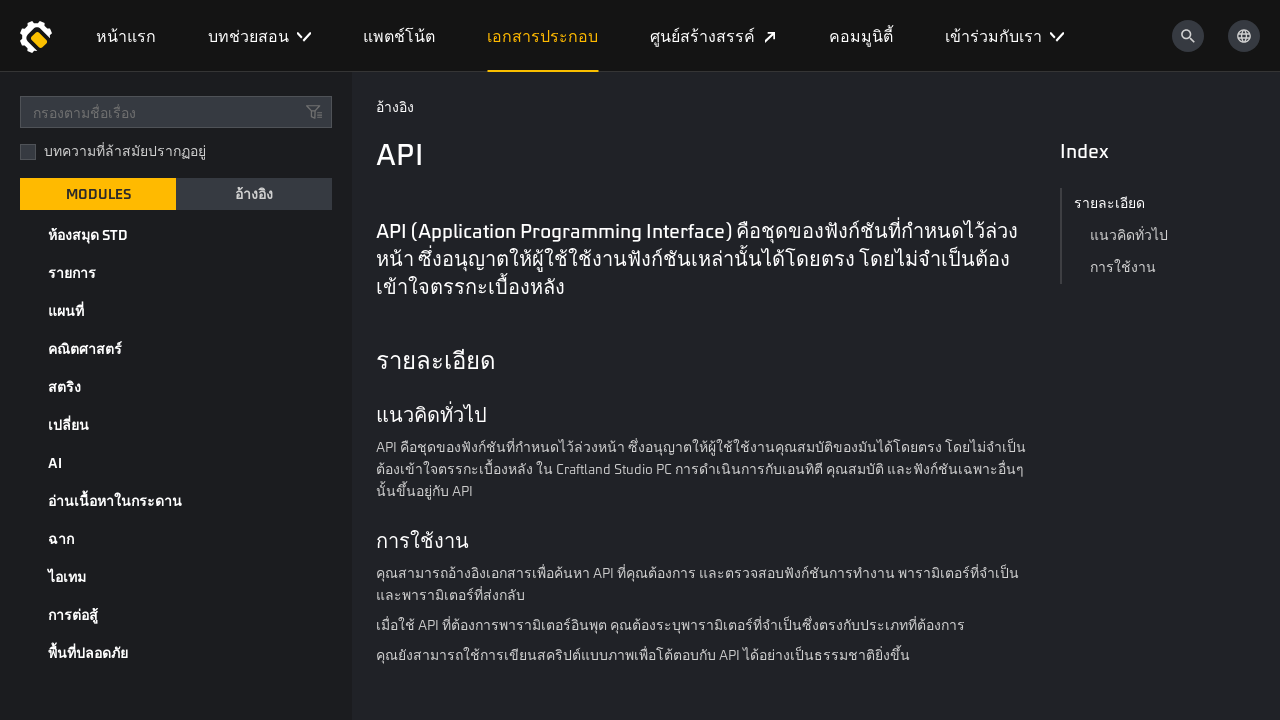

Waited 500ms after module category 30
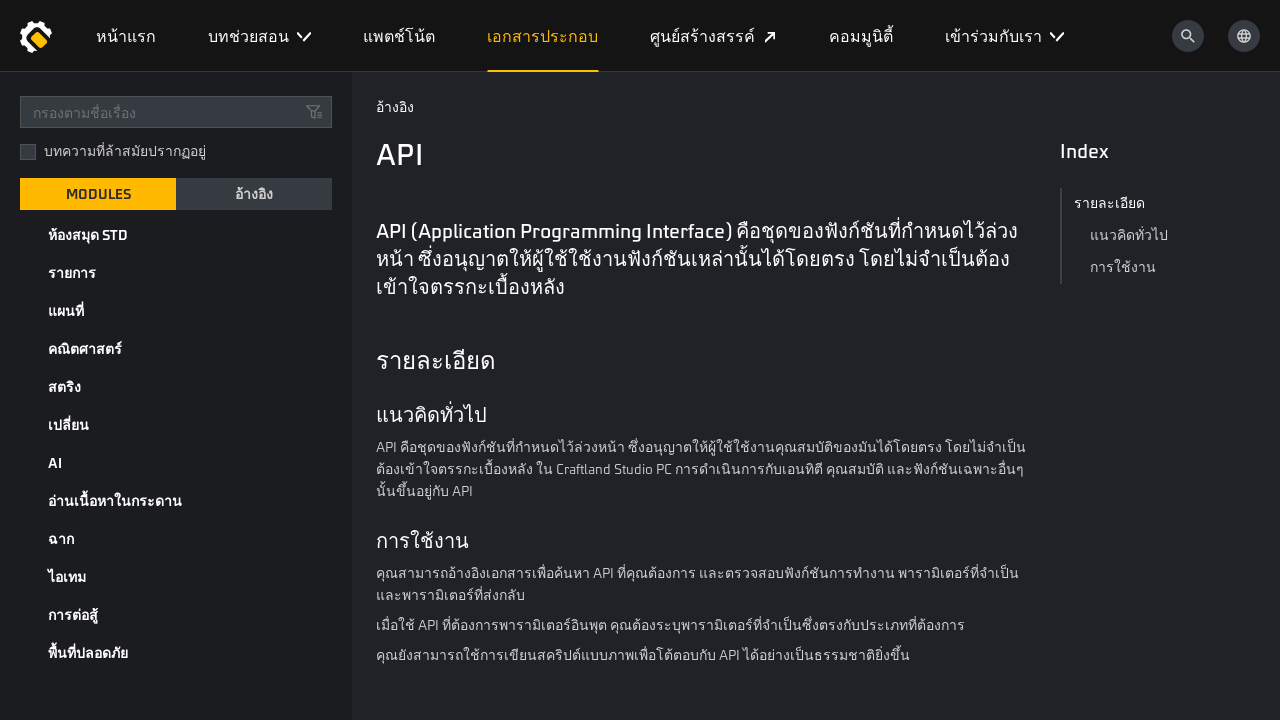

Module category 31 is visible
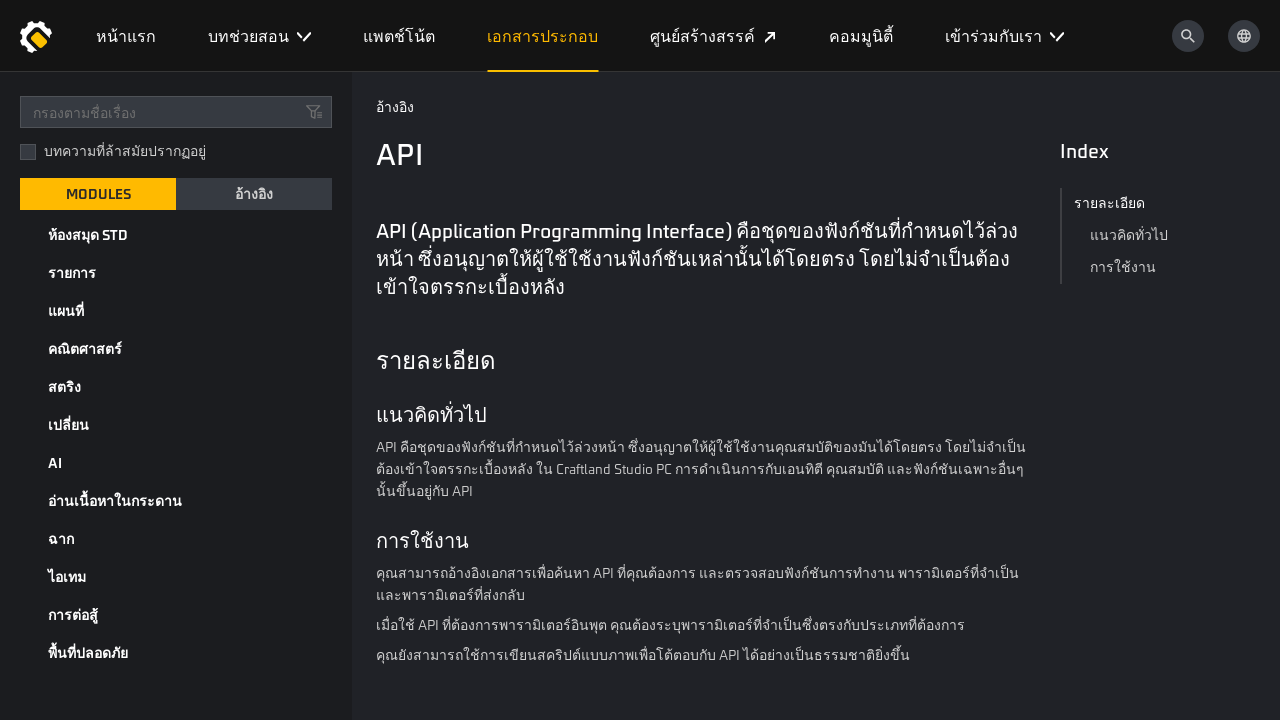

Waited 500ms after module category 31
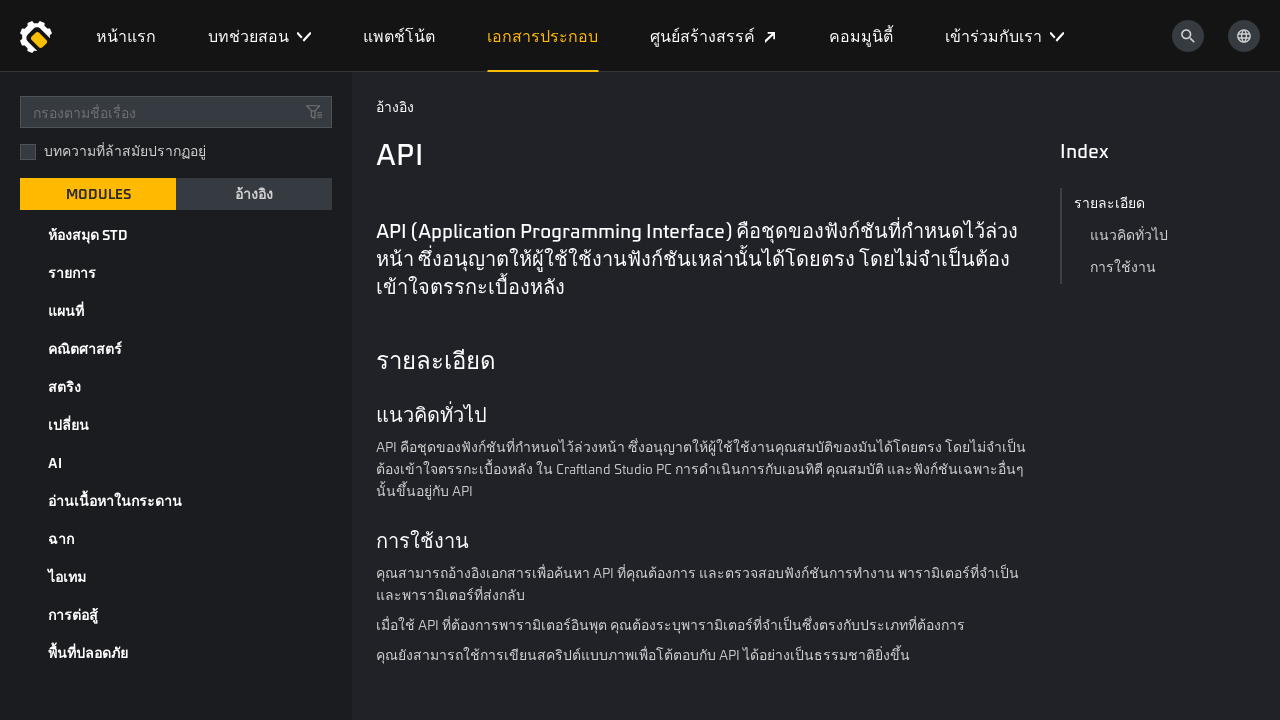

Module category 32 is visible
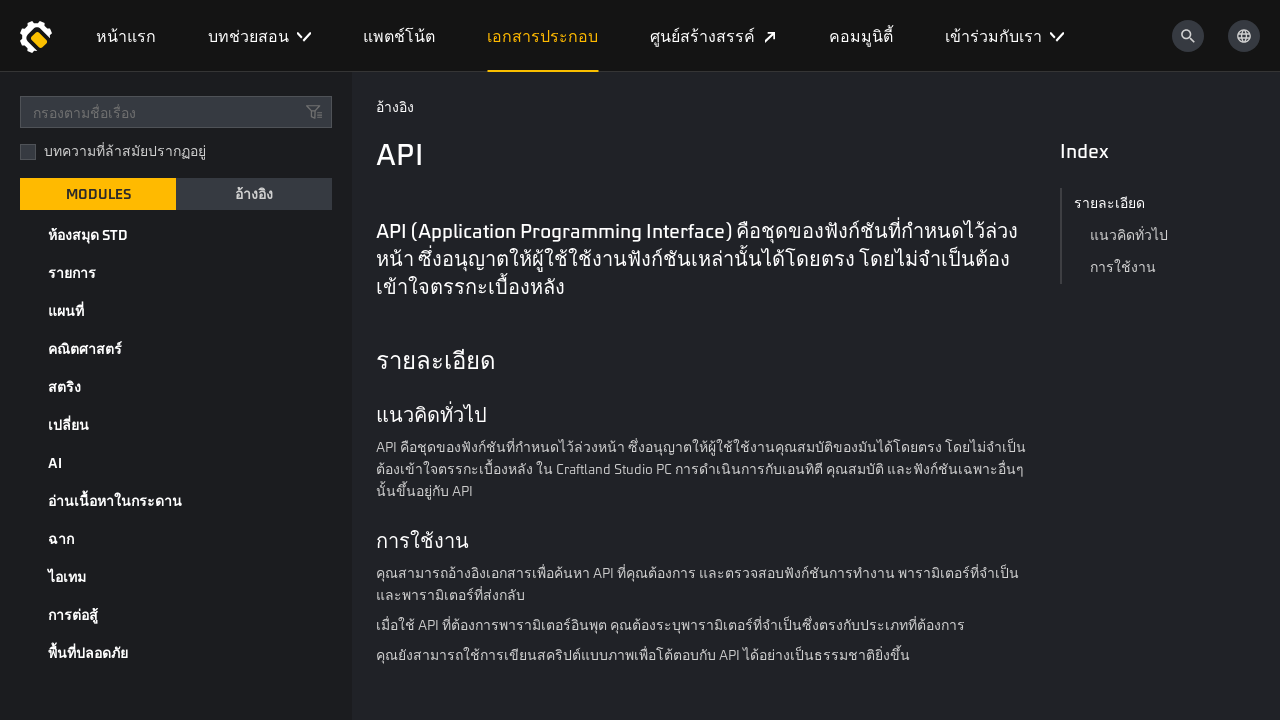

Waited 500ms after module category 32
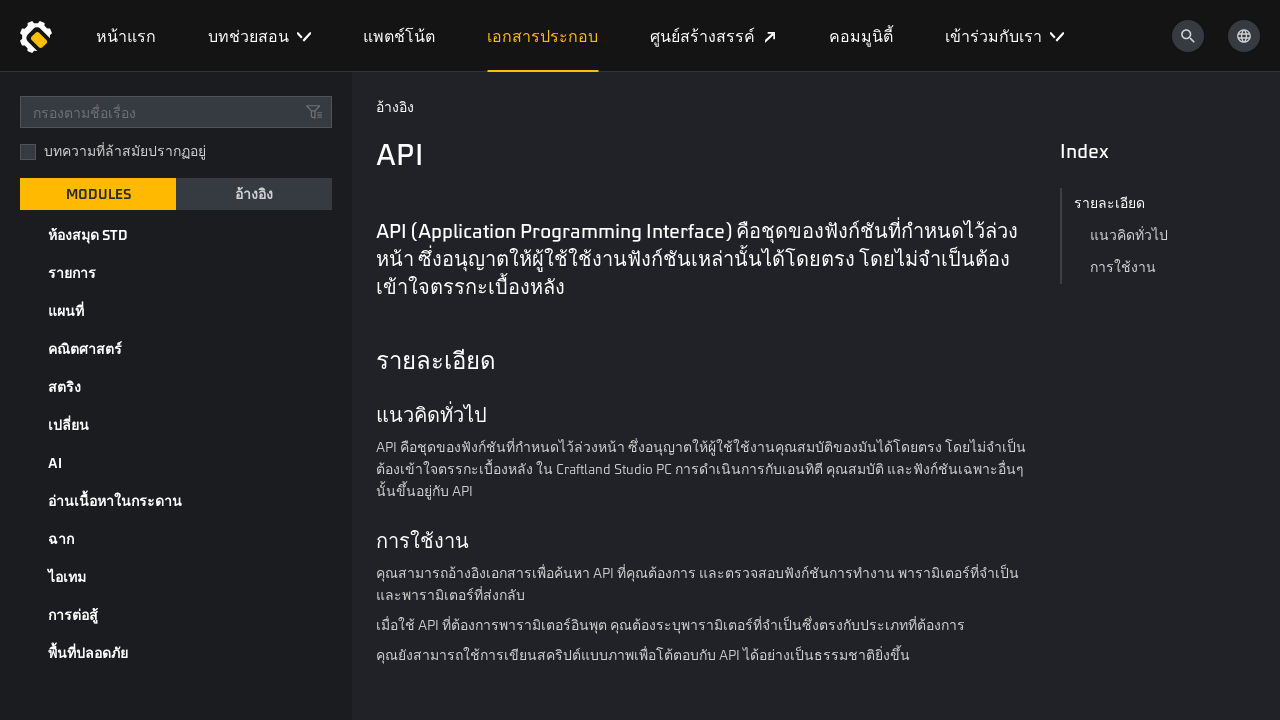

Module category 33 is visible
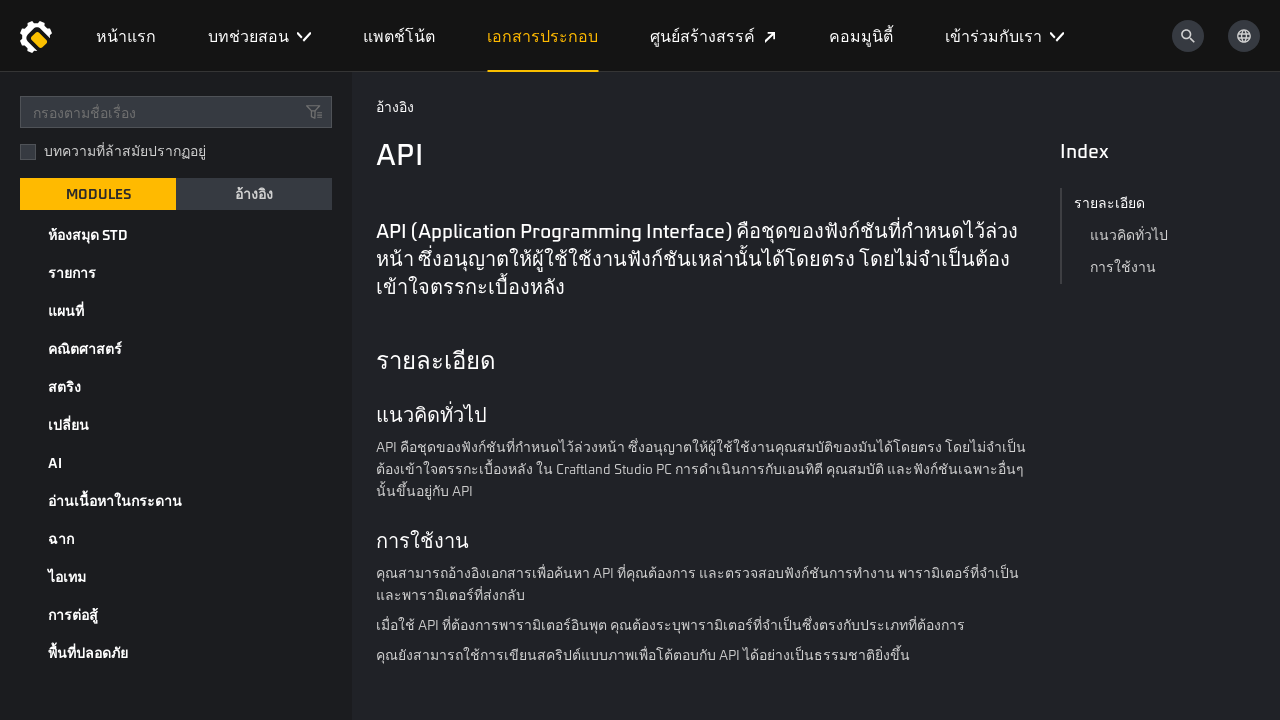

Waited 500ms after module category 33
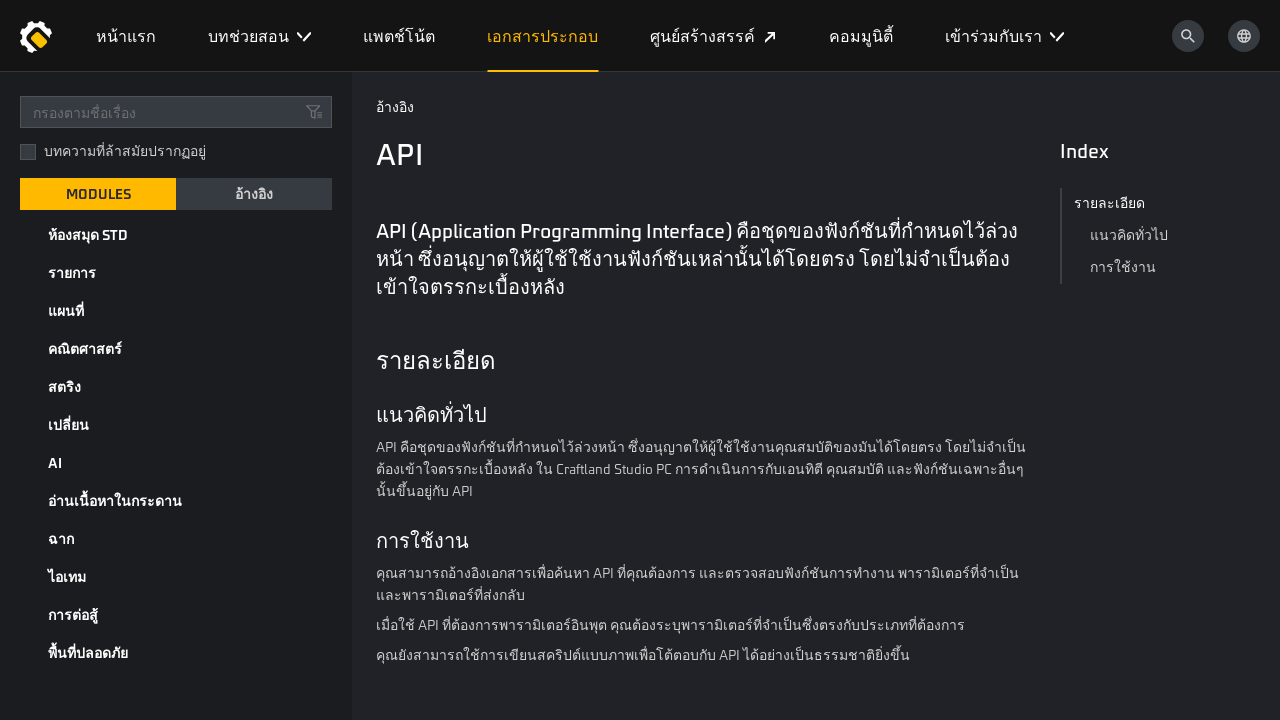

Module category 34 is visible
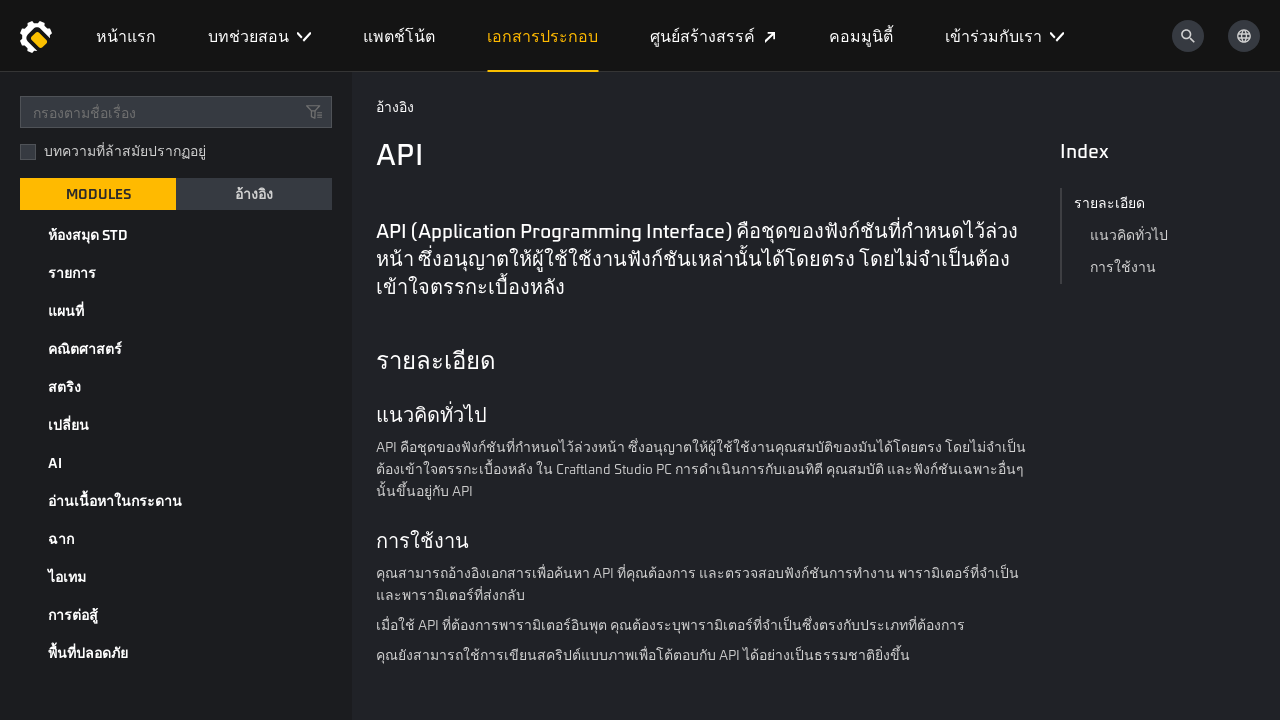

Waited 500ms after module category 34
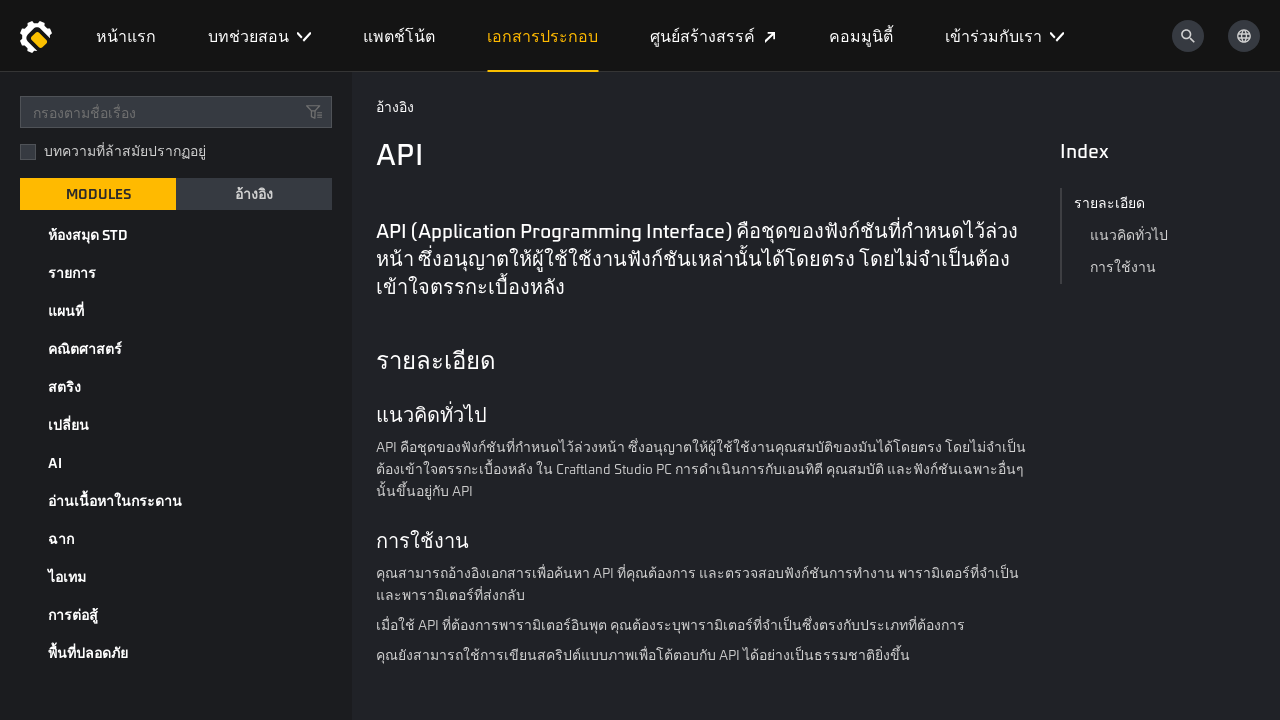

Module category 35 is visible
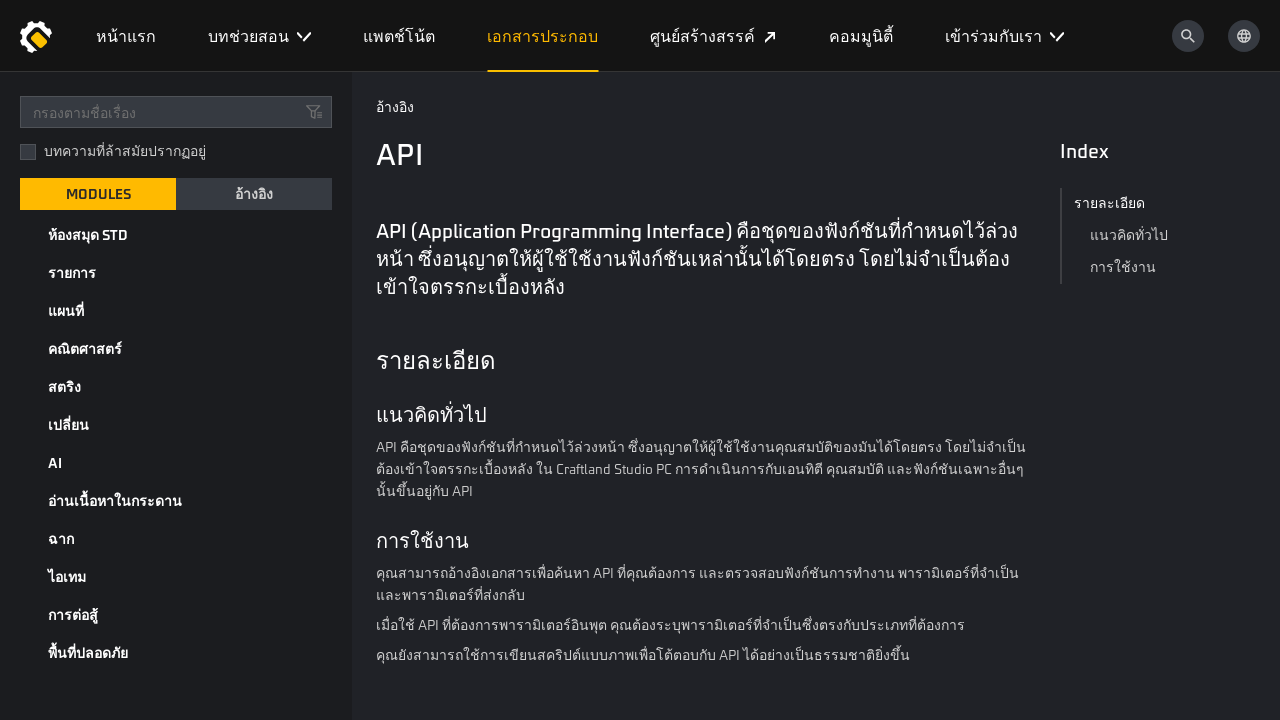

Waited 500ms after module category 35
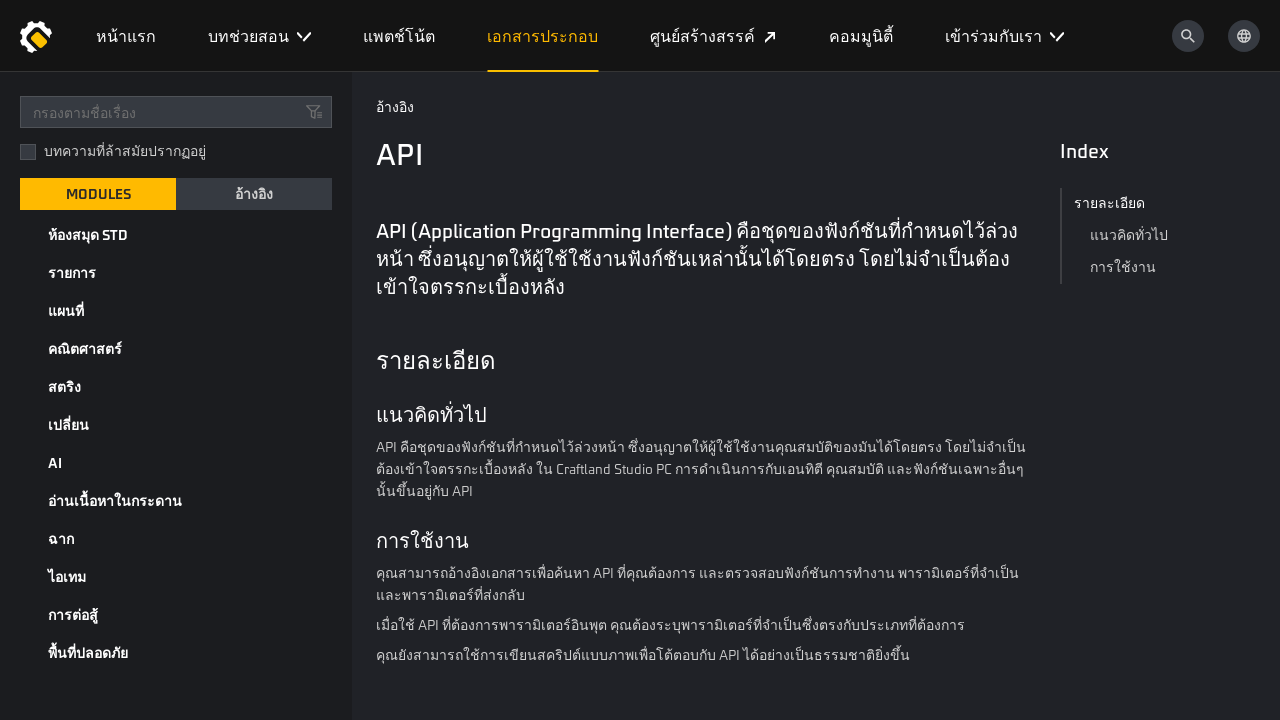

Module category 36 is visible
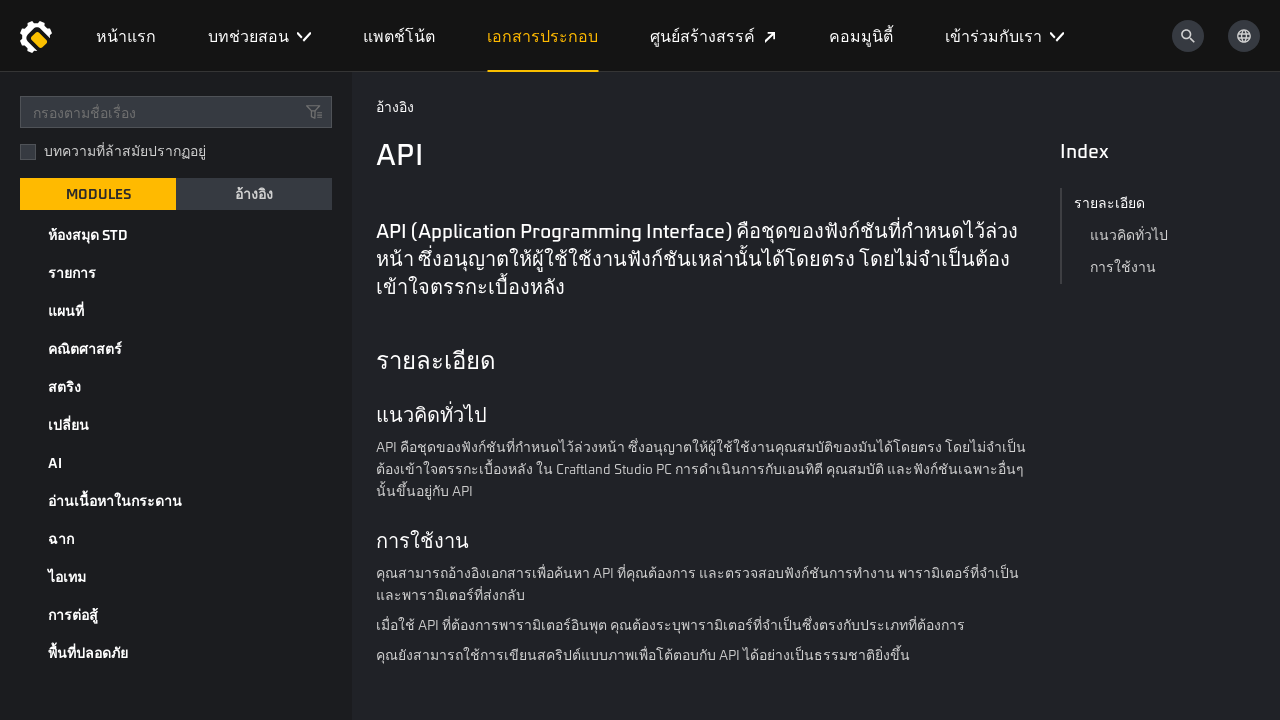

Waited 500ms after module category 36
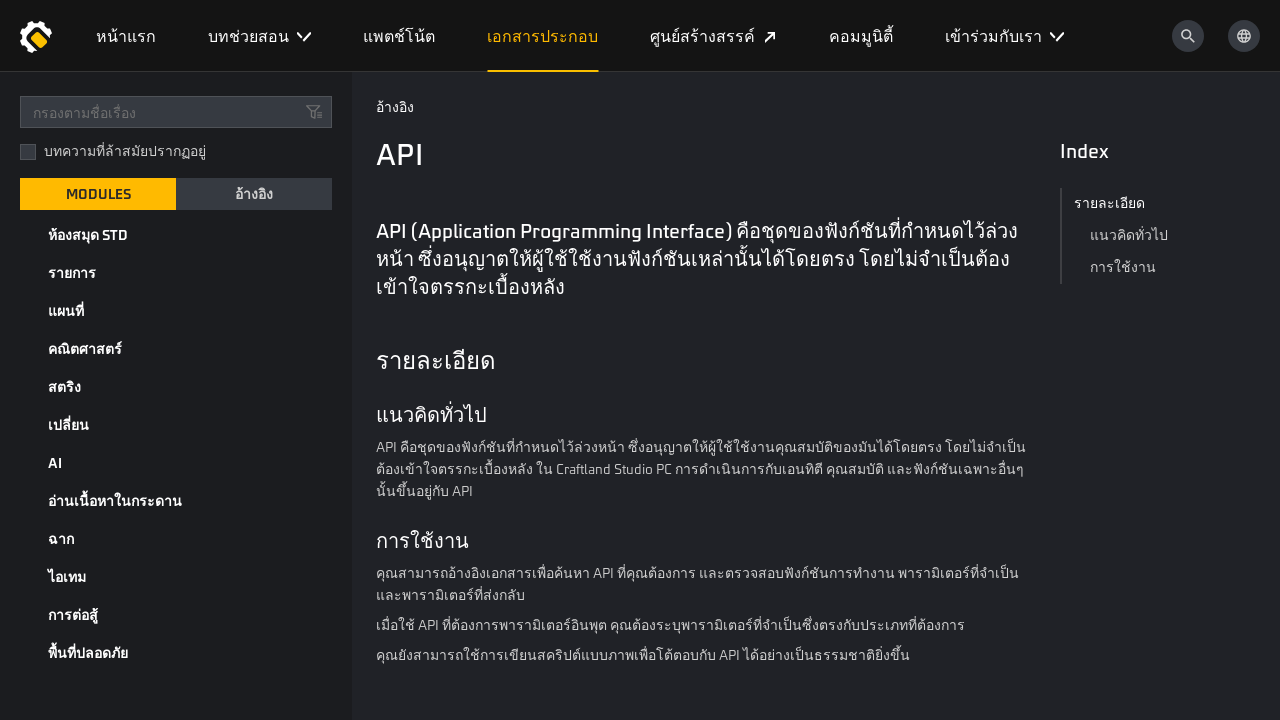

Module category 37 is visible
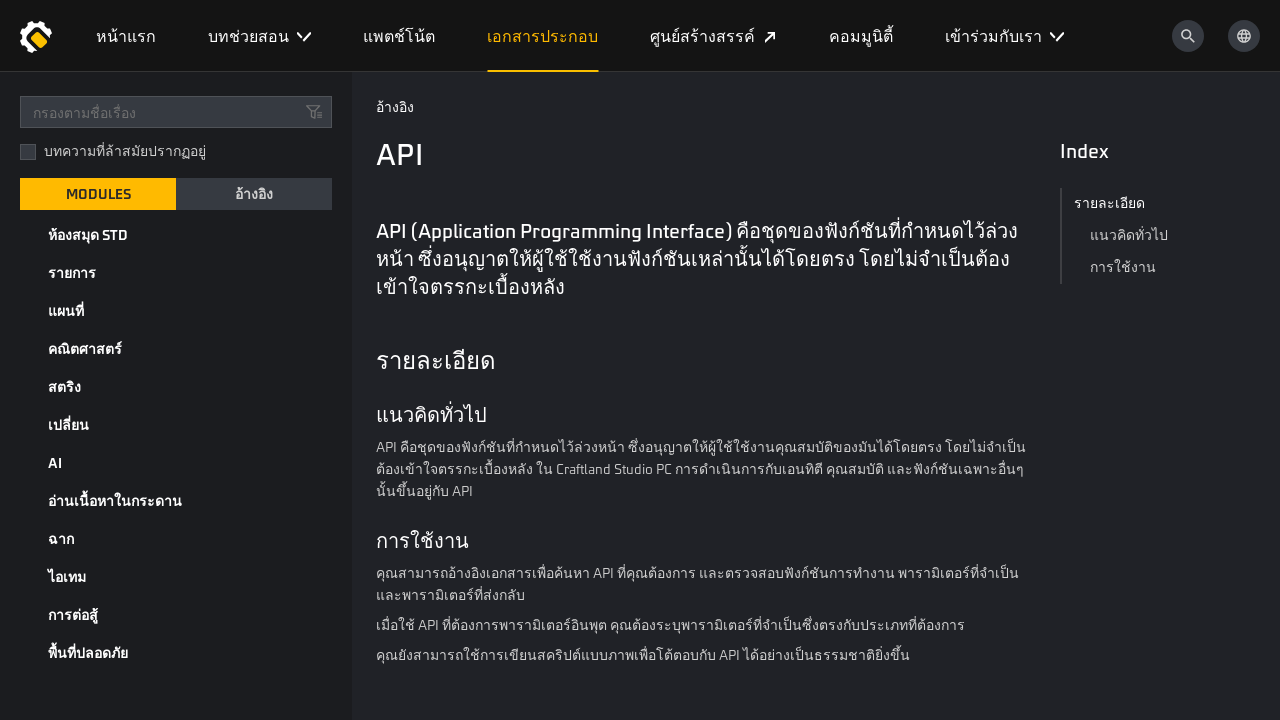

Waited 500ms after module category 37
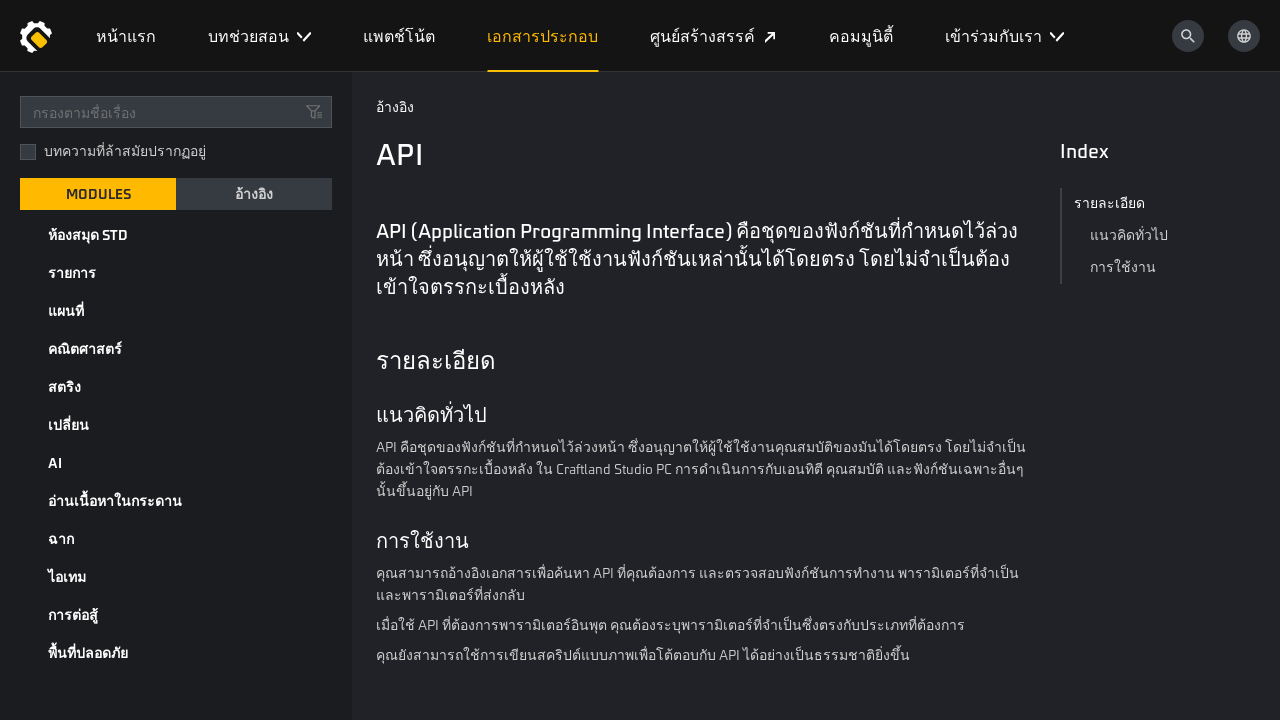

Module category 38 is visible
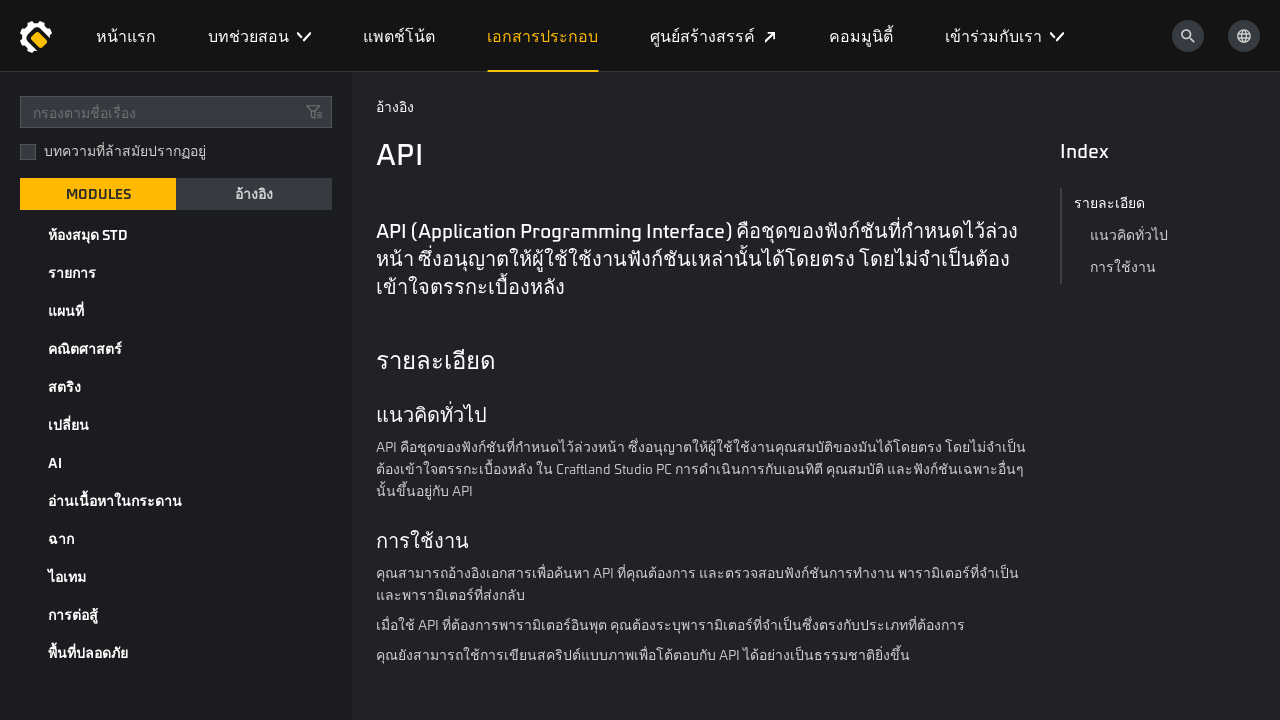

Waited 500ms after module category 38
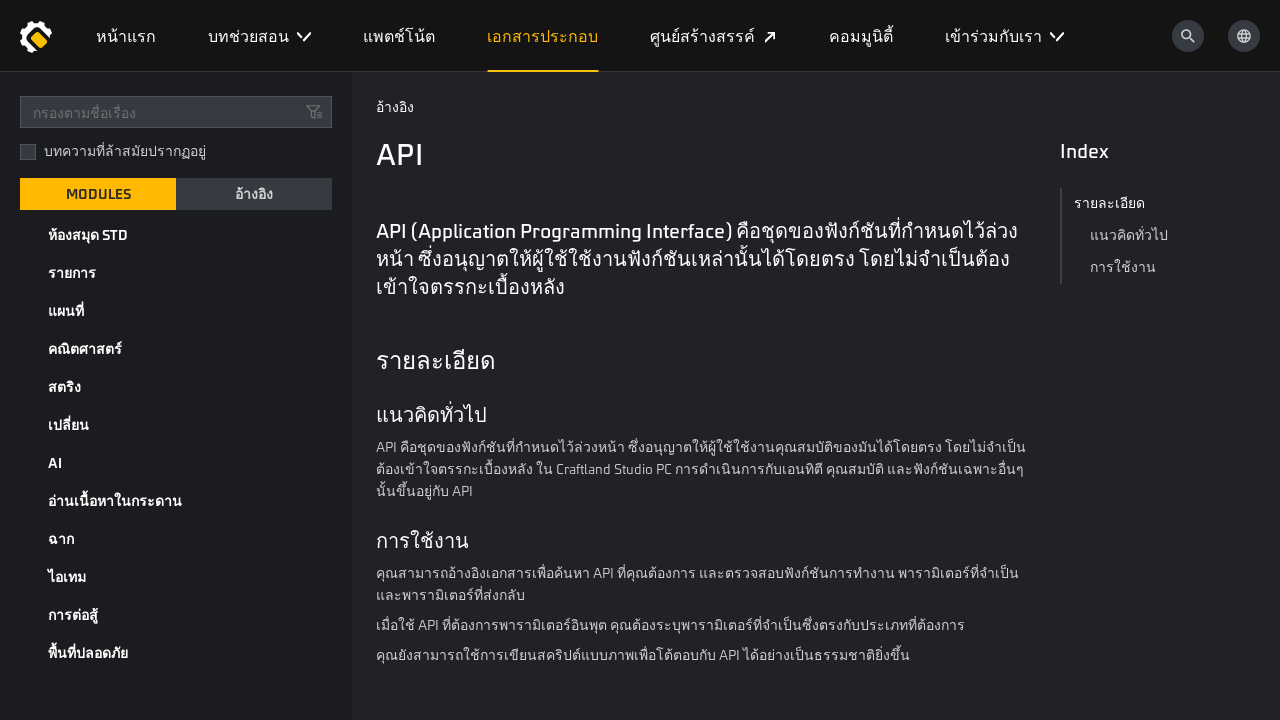

Module category 39 is visible
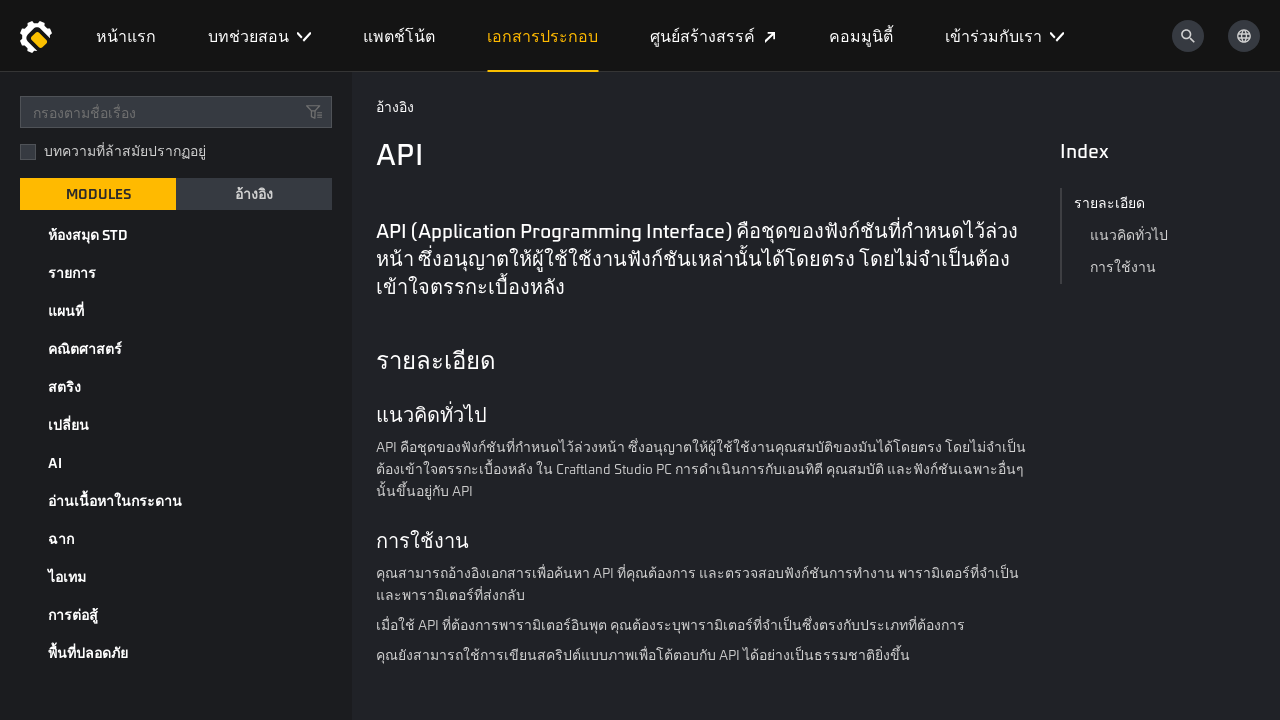

Waited 500ms after module category 39
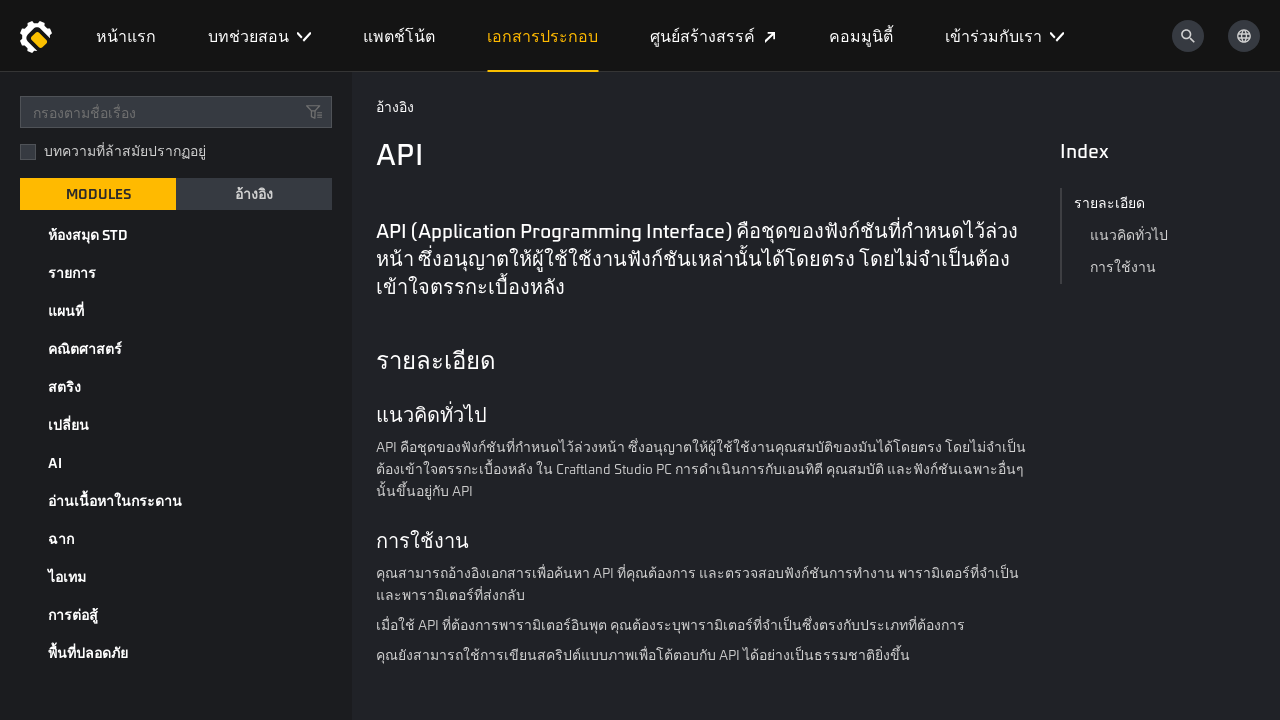

Module category 40 is visible
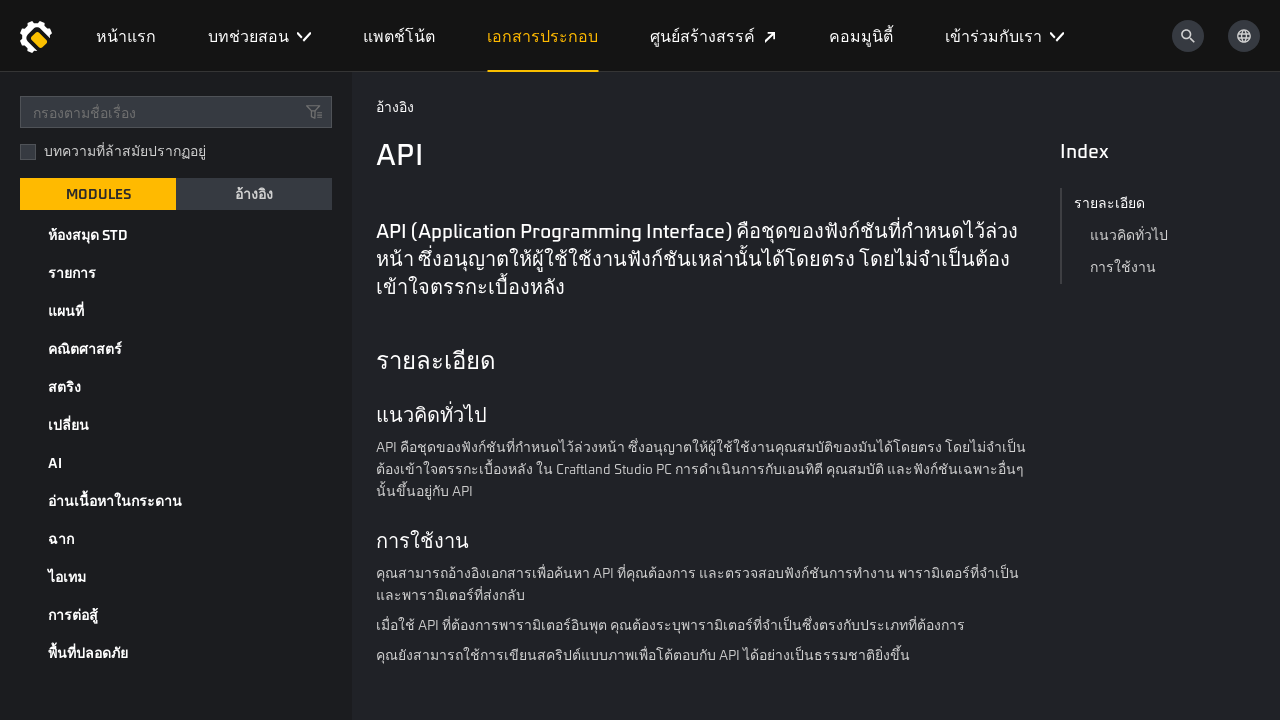

Waited 500ms after module category 40
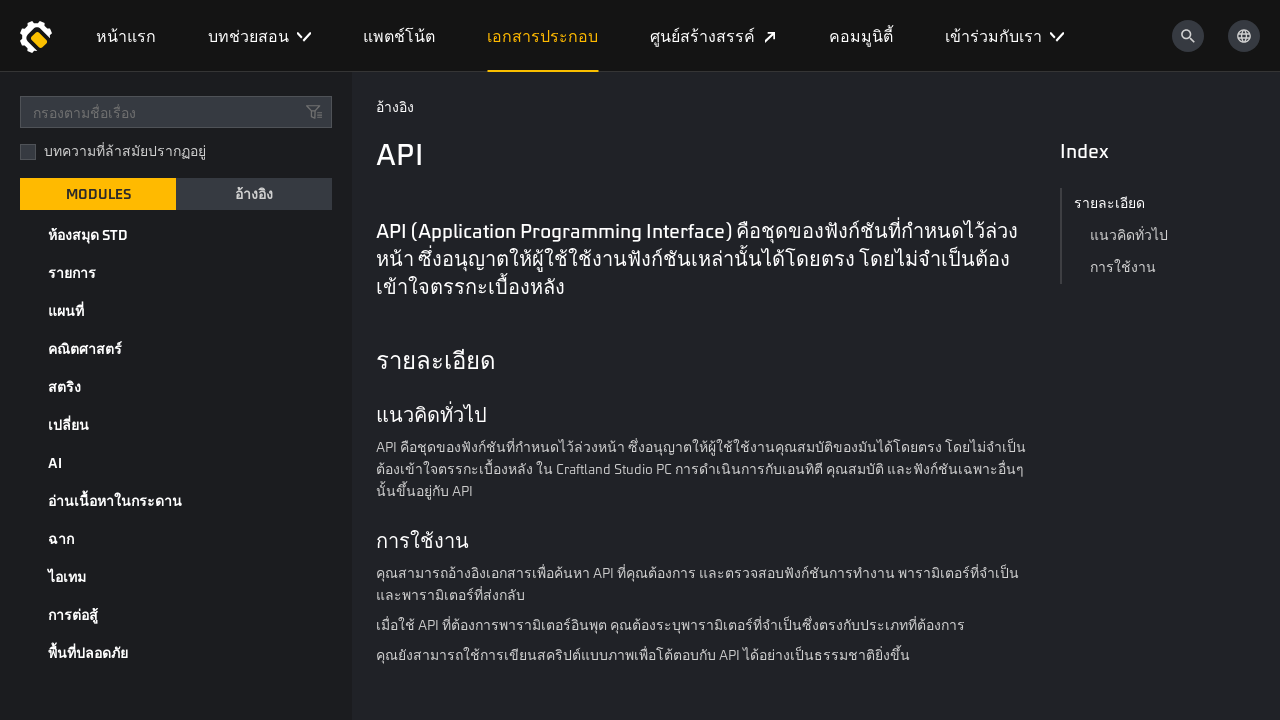

Module category 41 is visible
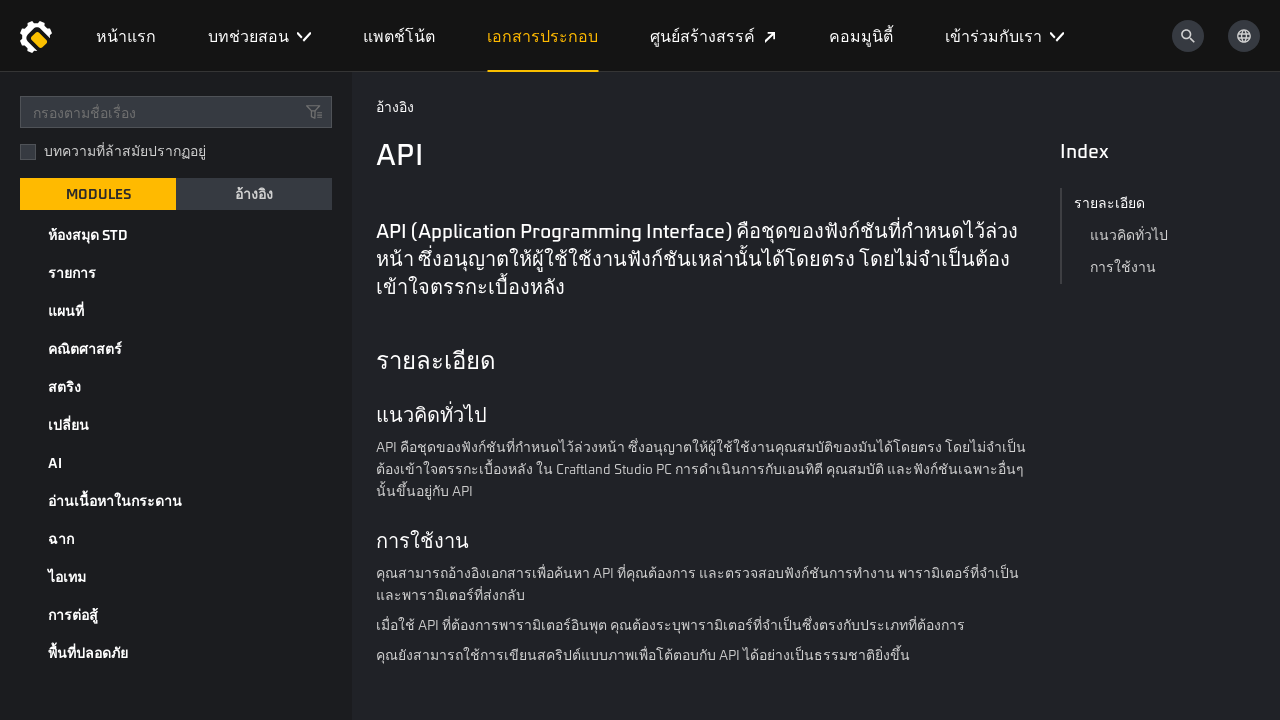

Waited 500ms after module category 41
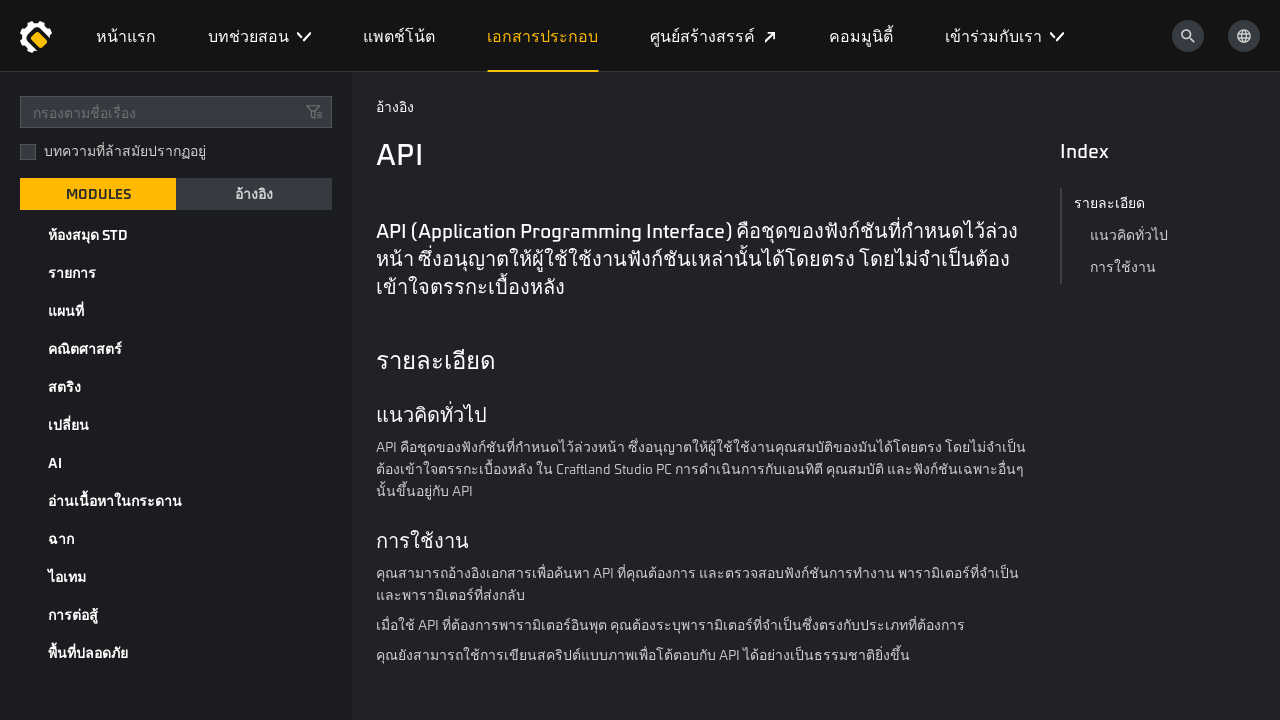

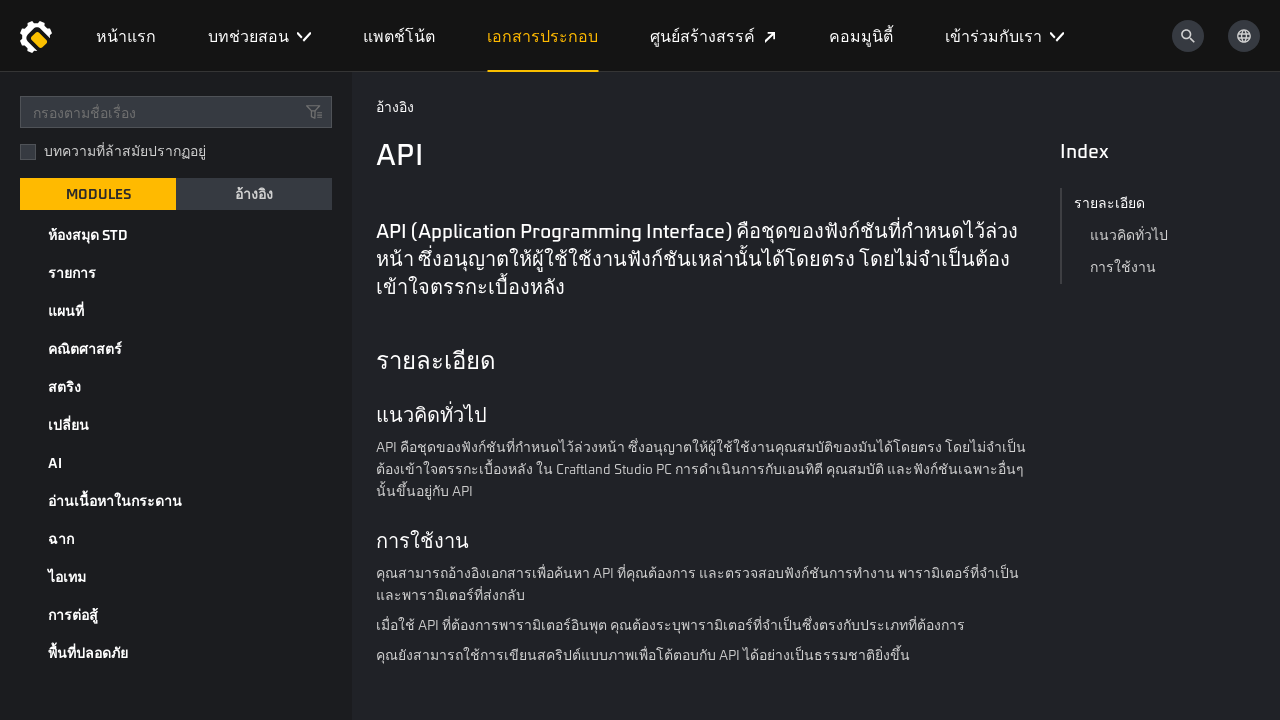